Tests the add/remove elements functionality by clicking "Add Element" button 100 times to create delete buttons, then deleting 40 of them and validating the remaining count

Starting URL: http://the-internet.herokuapp.com/add_remove_elements/

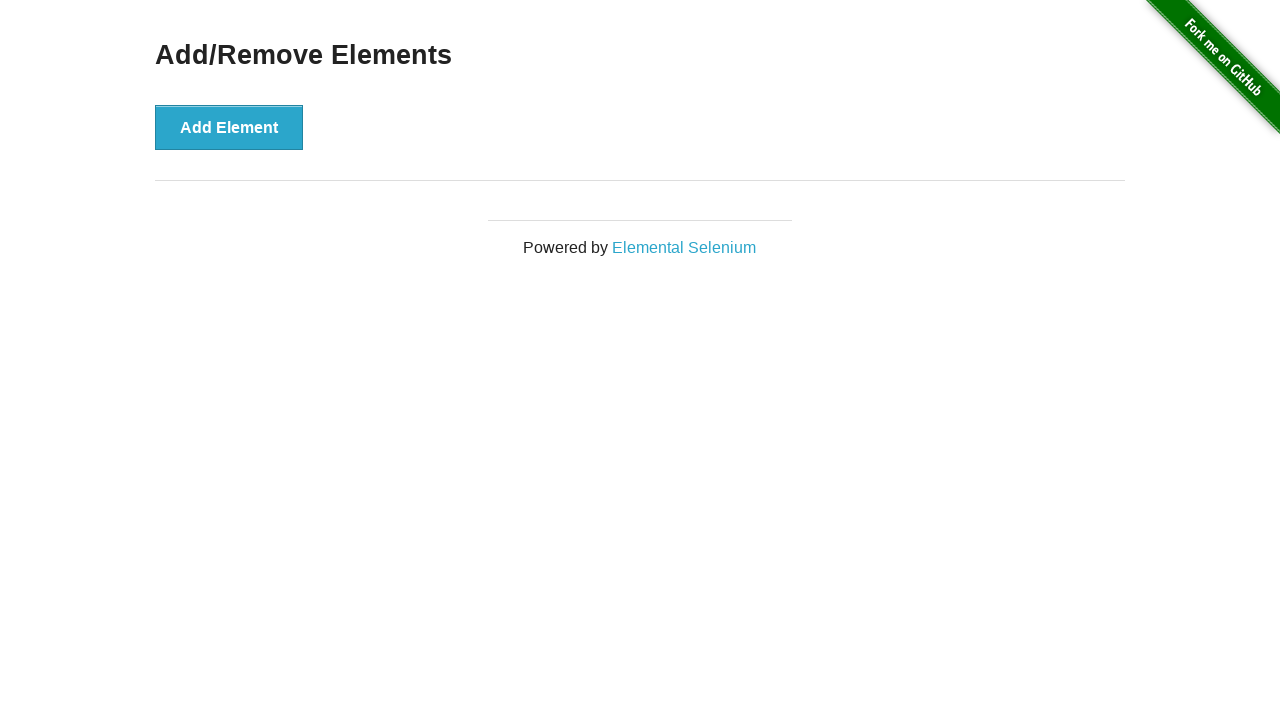

Navigated to add/remove elements page
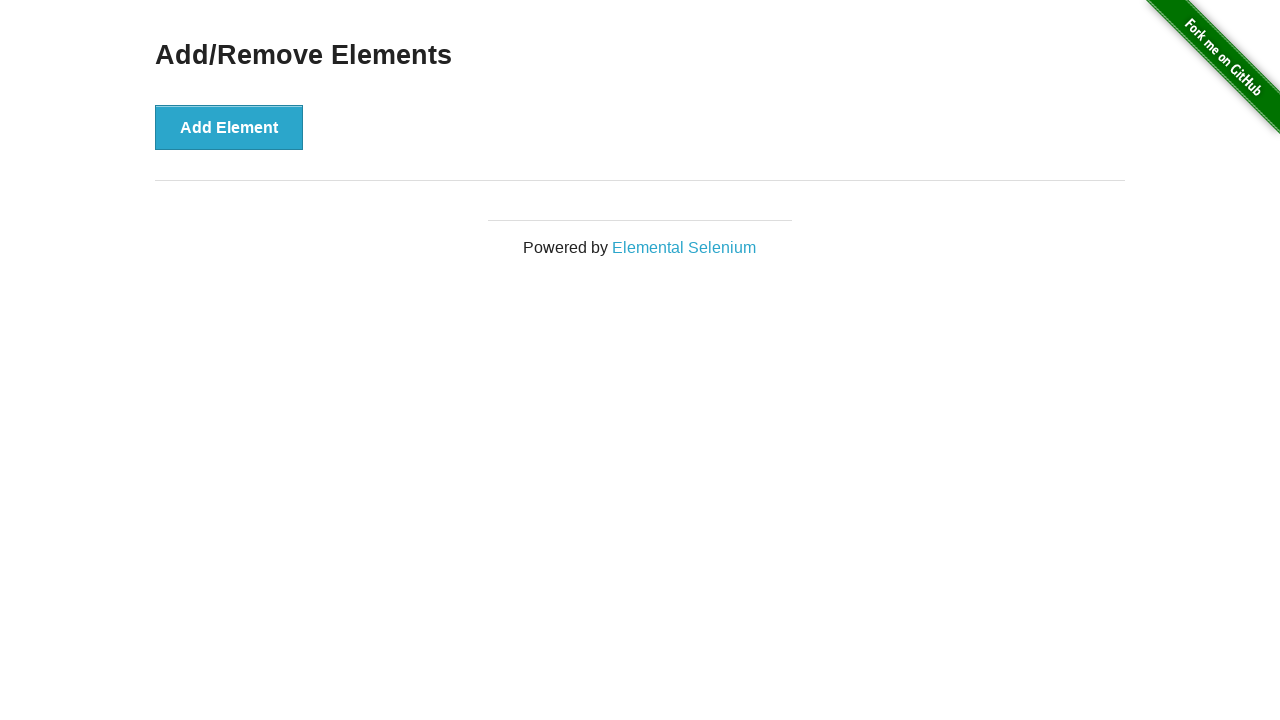

Clicked 'Add Element' button (iteration 1/100) at (229, 127) on button[onclick='addElement()']
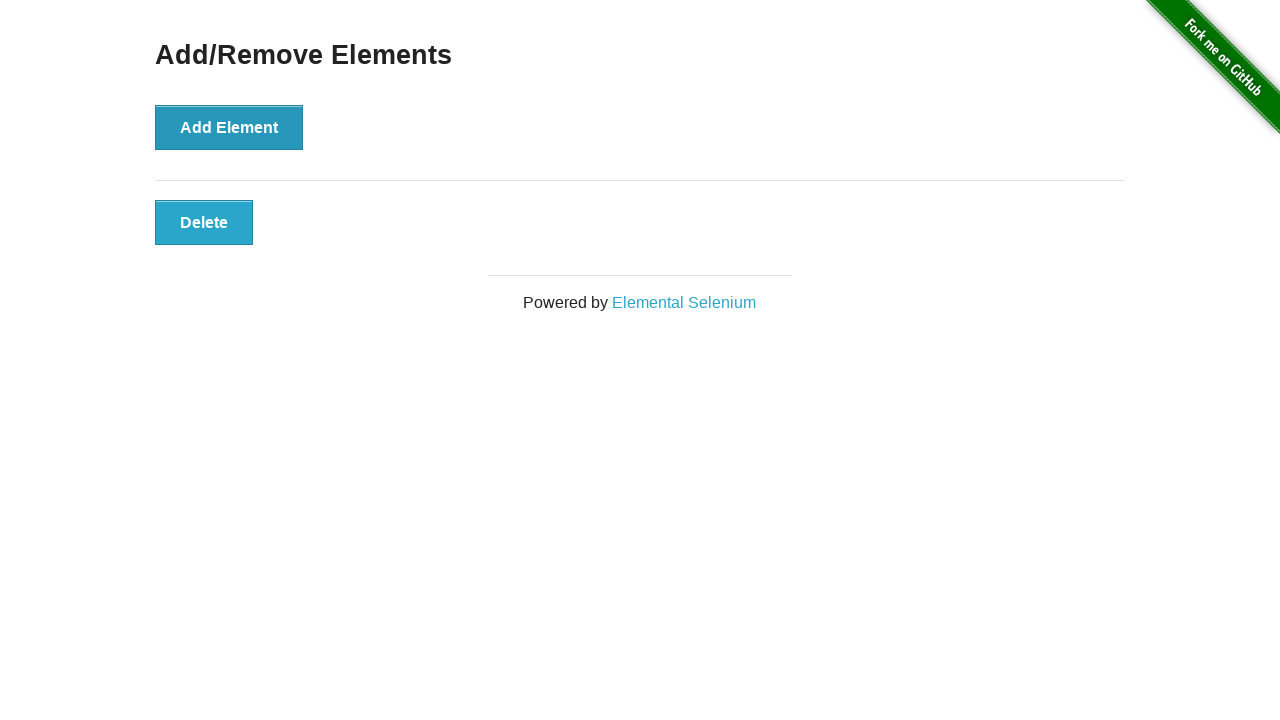

Clicked 'Add Element' button (iteration 2/100) at (229, 127) on button[onclick='addElement()']
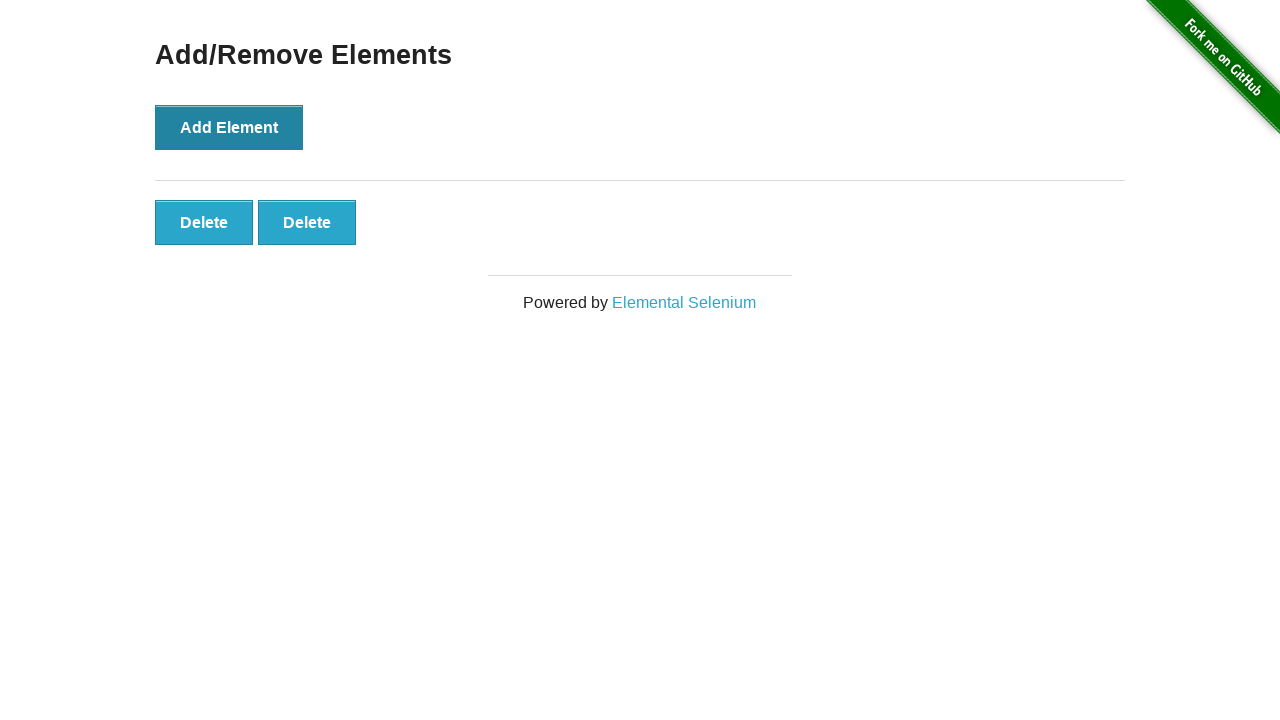

Clicked 'Add Element' button (iteration 3/100) at (229, 127) on button[onclick='addElement()']
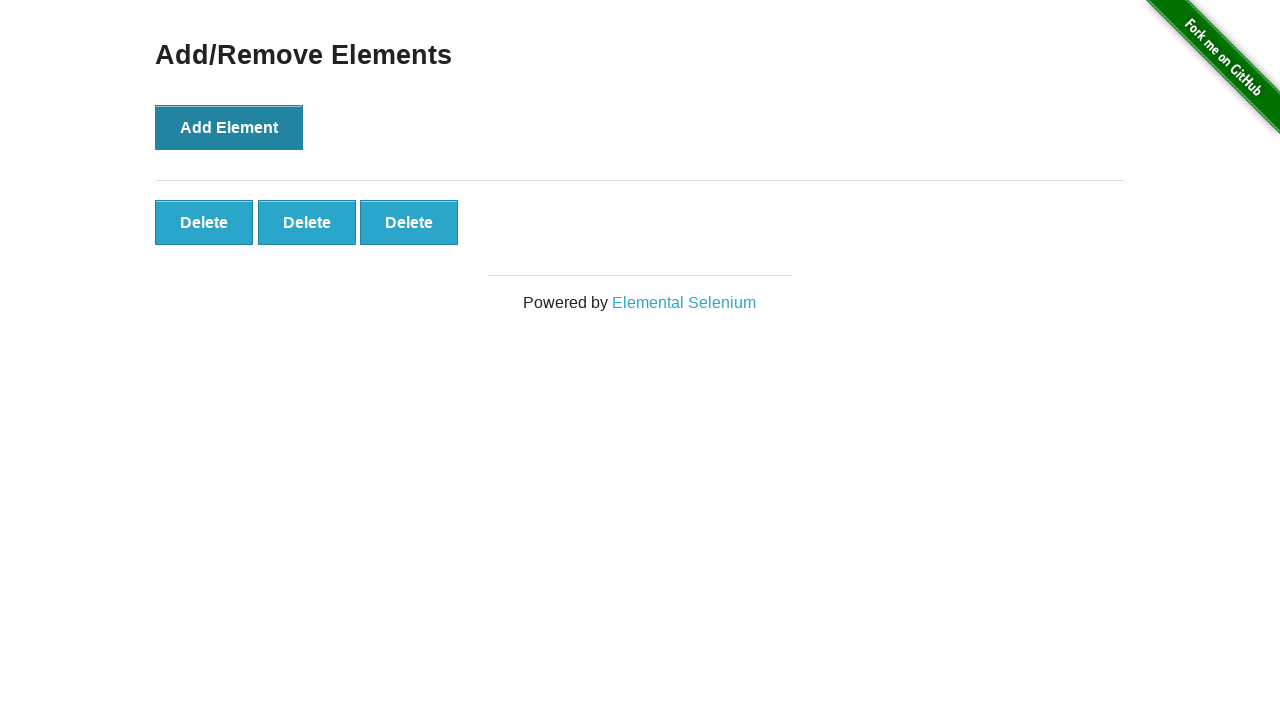

Clicked 'Add Element' button (iteration 4/100) at (229, 127) on button[onclick='addElement()']
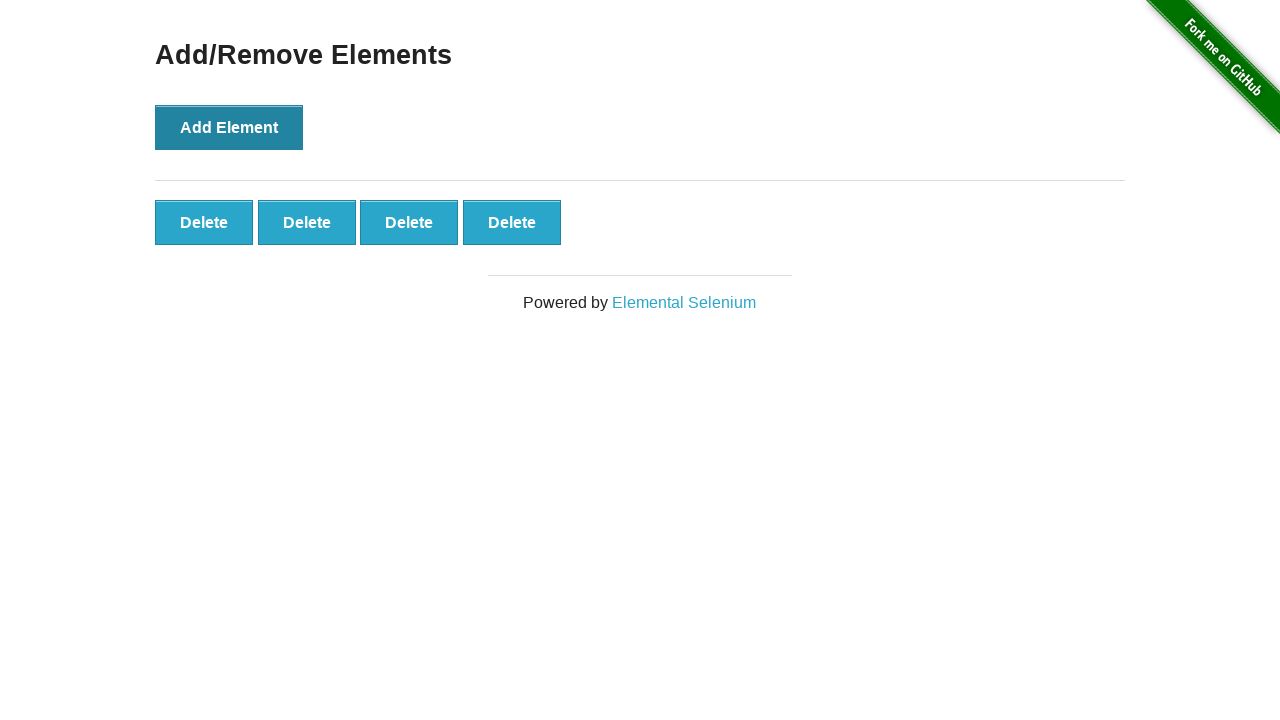

Clicked 'Add Element' button (iteration 5/100) at (229, 127) on button[onclick='addElement()']
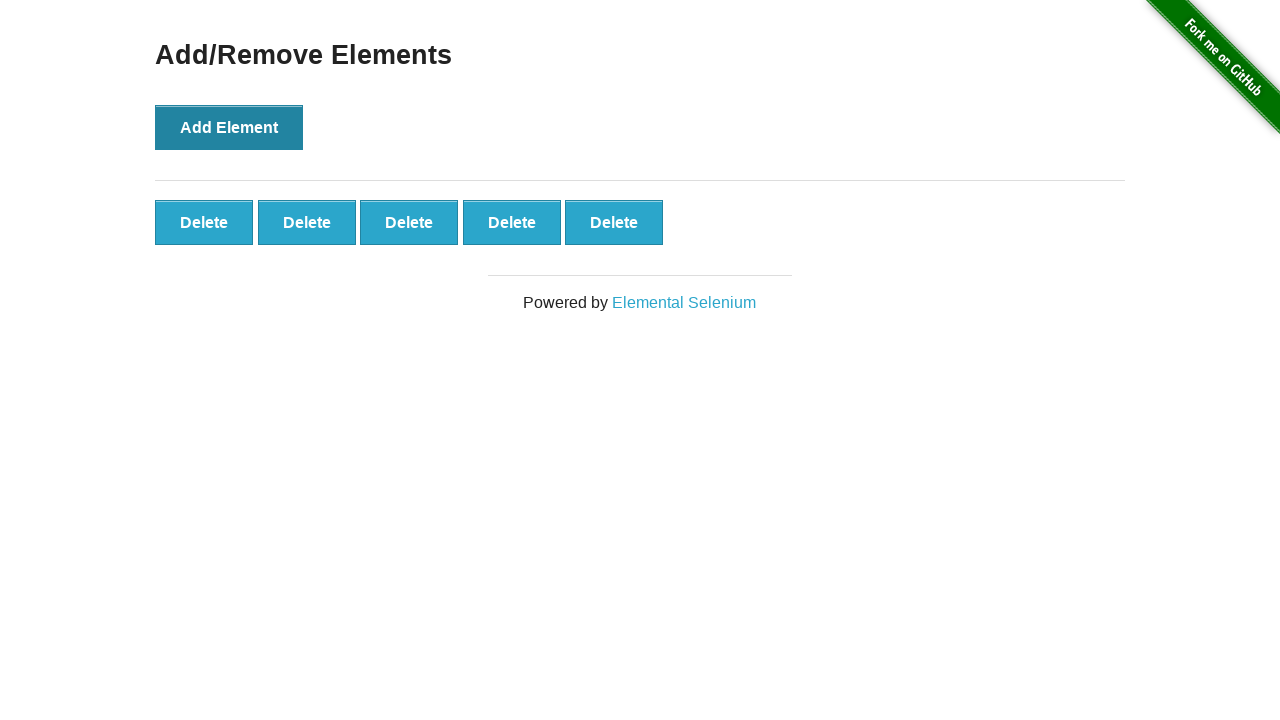

Clicked 'Add Element' button (iteration 6/100) at (229, 127) on button[onclick='addElement()']
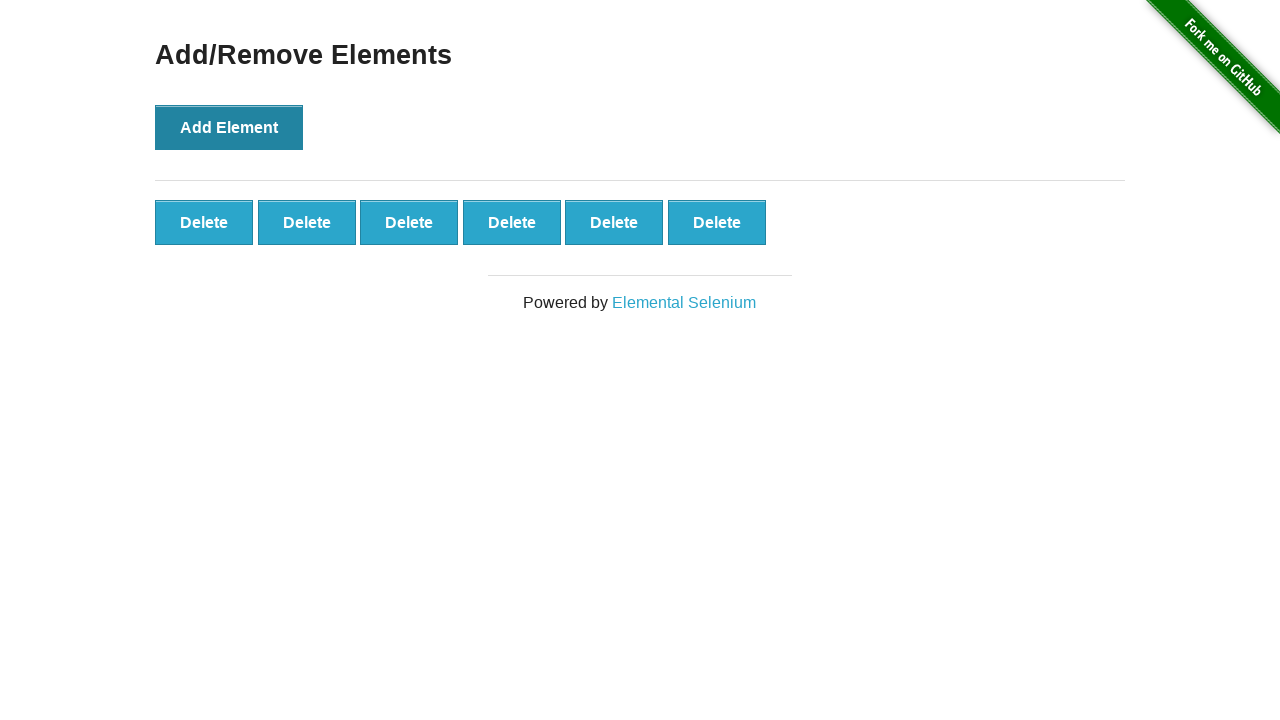

Clicked 'Add Element' button (iteration 7/100) at (229, 127) on button[onclick='addElement()']
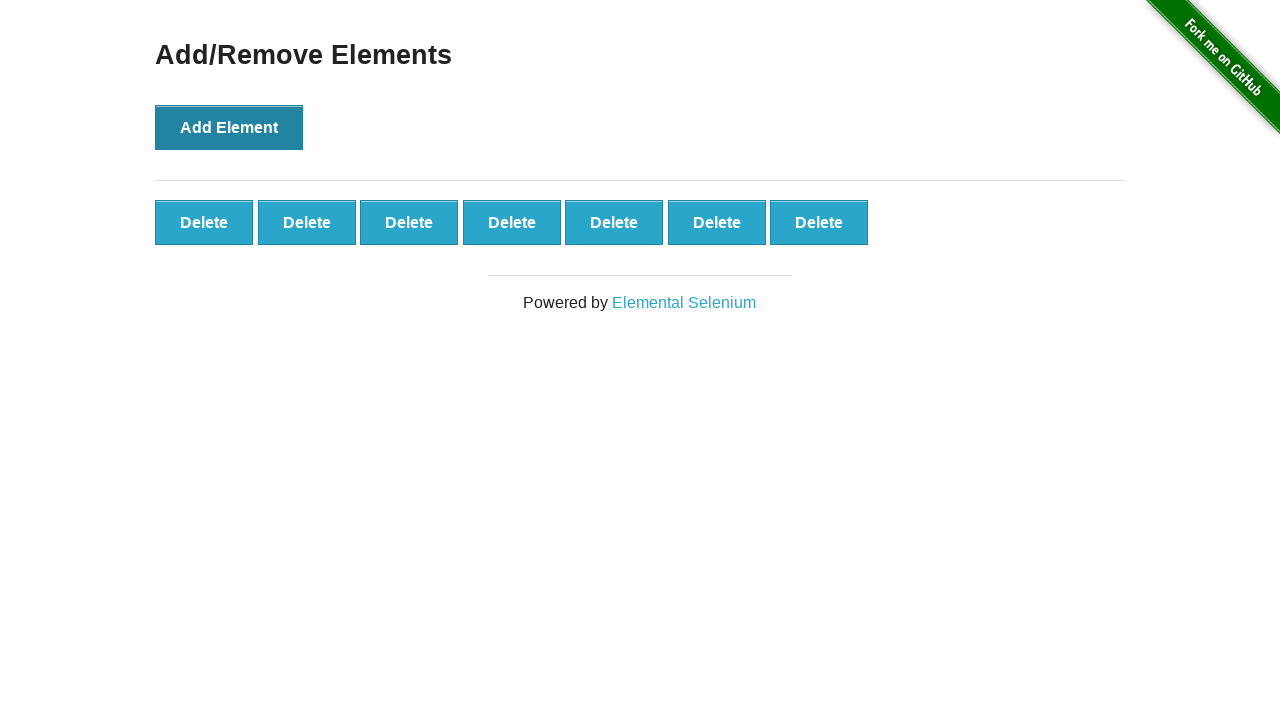

Clicked 'Add Element' button (iteration 8/100) at (229, 127) on button[onclick='addElement()']
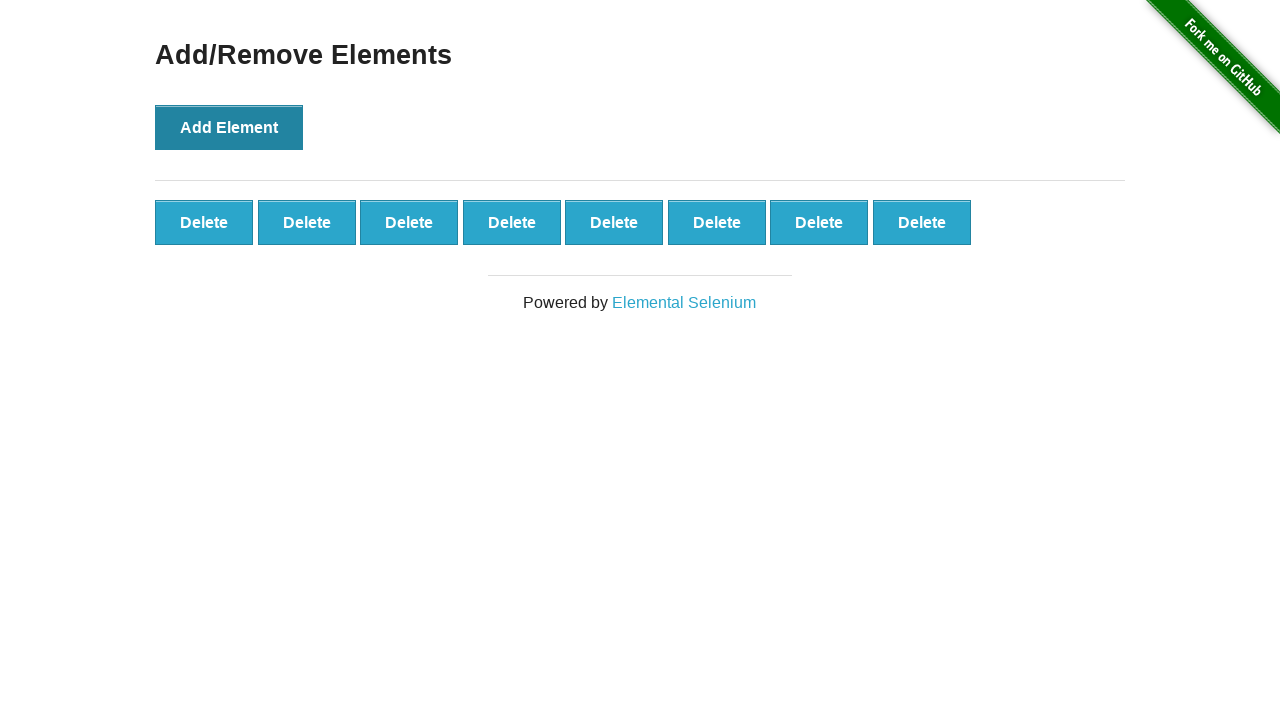

Clicked 'Add Element' button (iteration 9/100) at (229, 127) on button[onclick='addElement()']
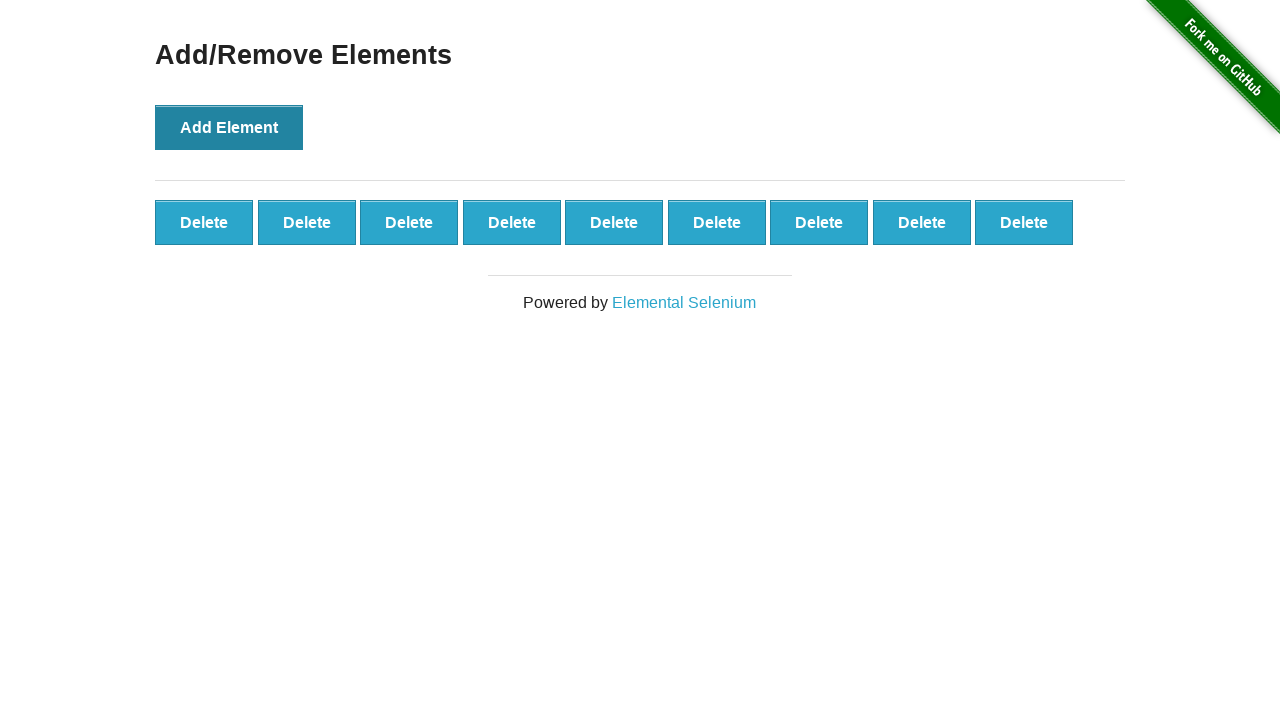

Clicked 'Add Element' button (iteration 10/100) at (229, 127) on button[onclick='addElement()']
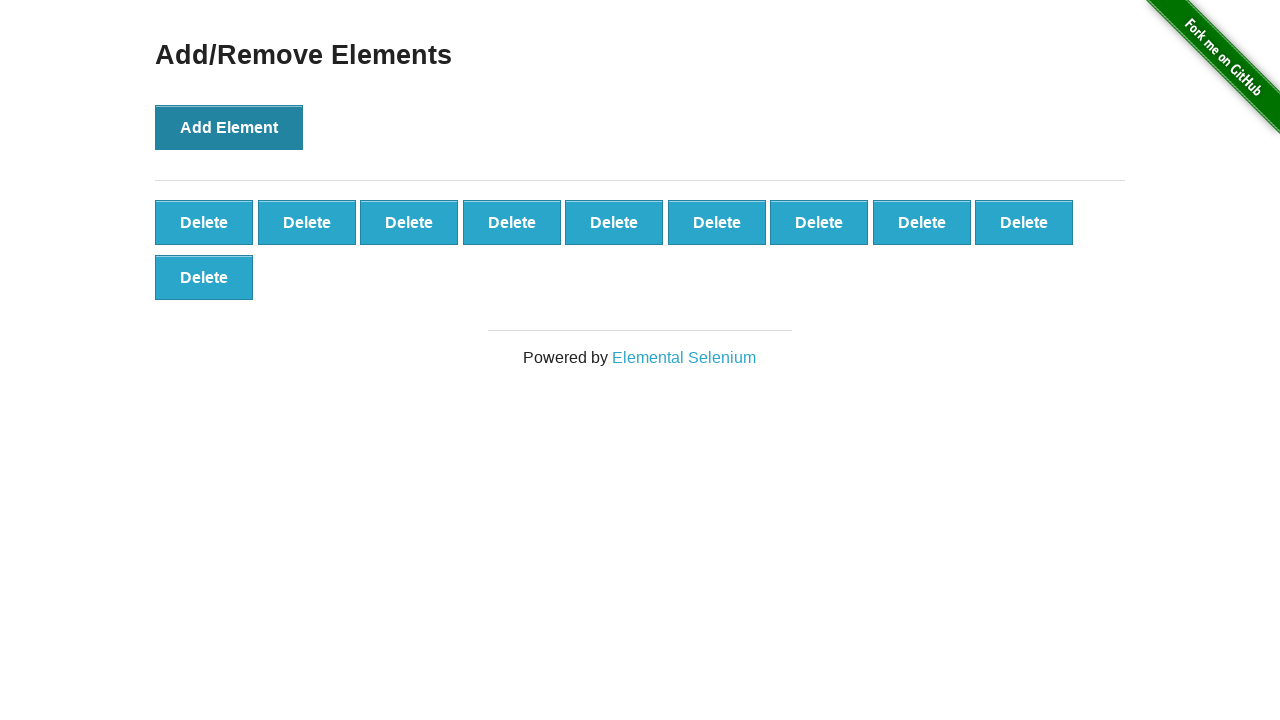

Clicked 'Add Element' button (iteration 11/100) at (229, 127) on button[onclick='addElement()']
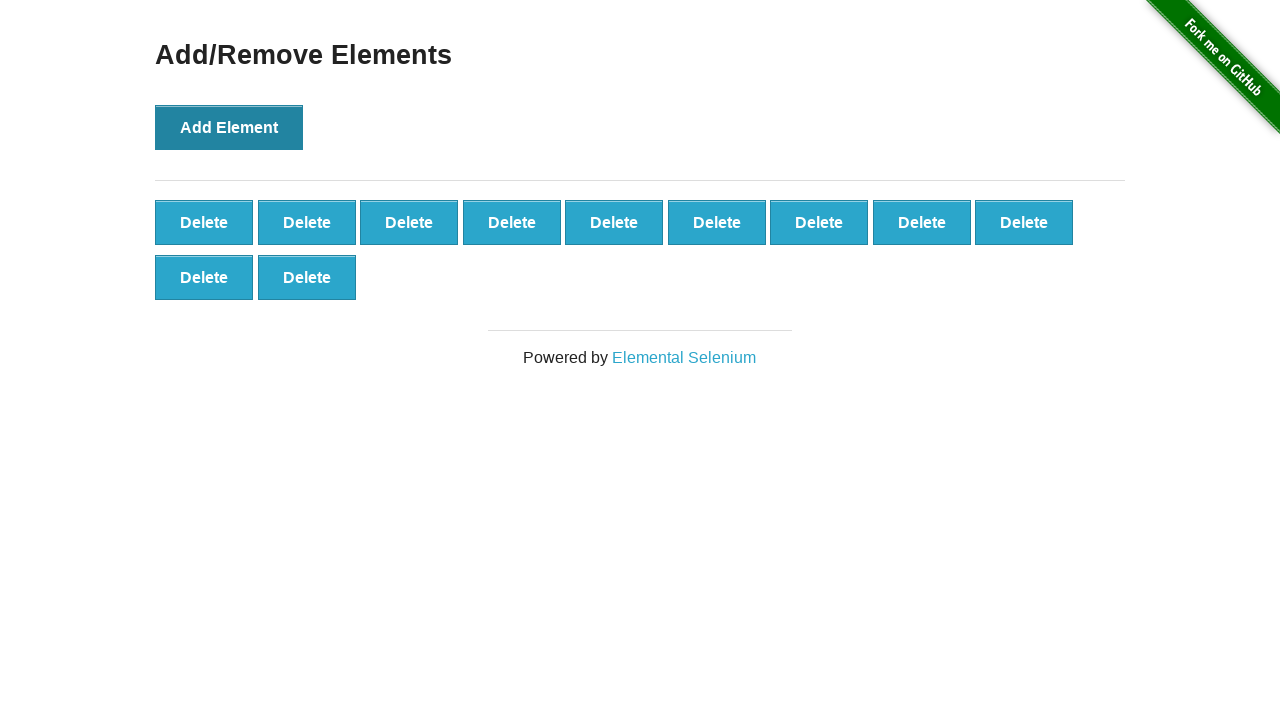

Clicked 'Add Element' button (iteration 12/100) at (229, 127) on button[onclick='addElement()']
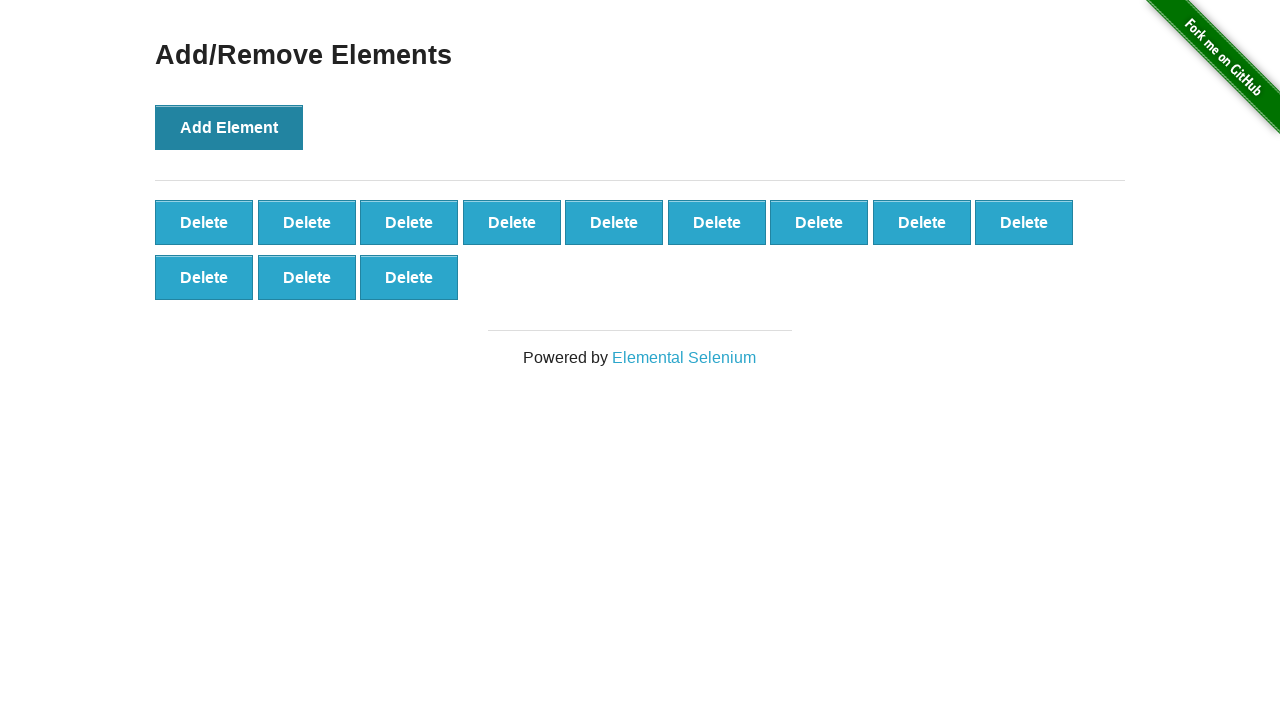

Clicked 'Add Element' button (iteration 13/100) at (229, 127) on button[onclick='addElement()']
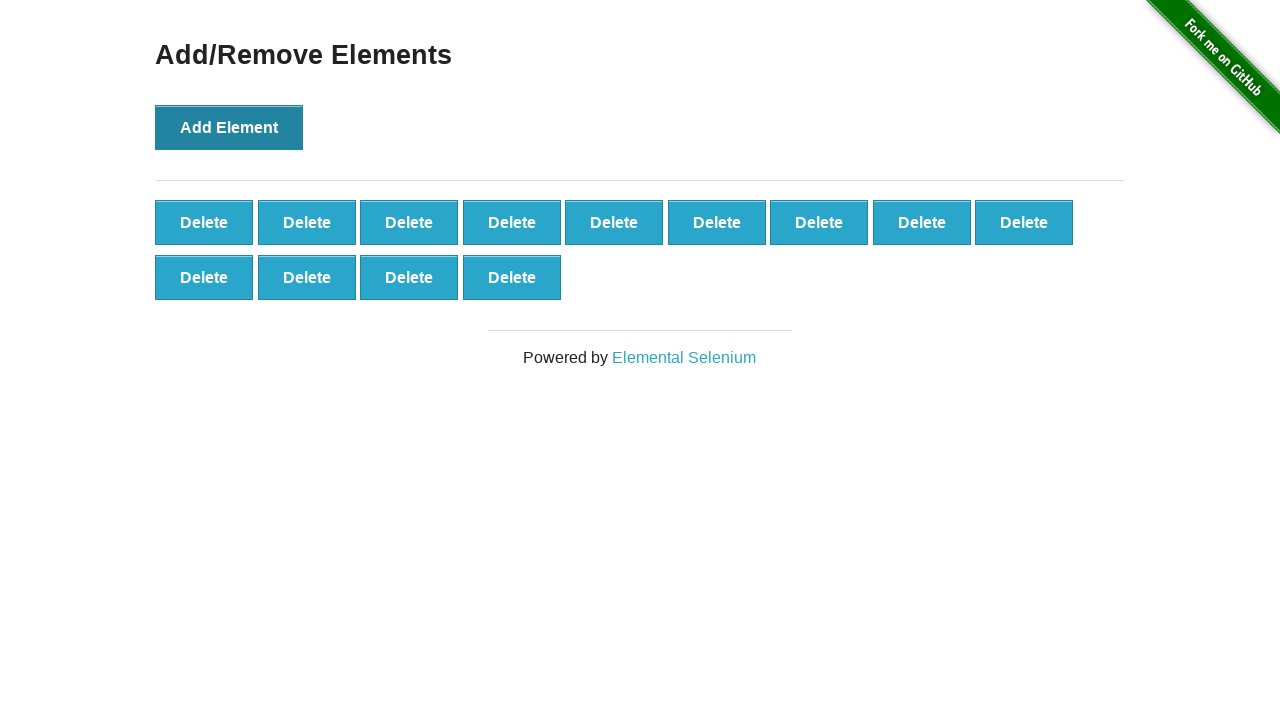

Clicked 'Add Element' button (iteration 14/100) at (229, 127) on button[onclick='addElement()']
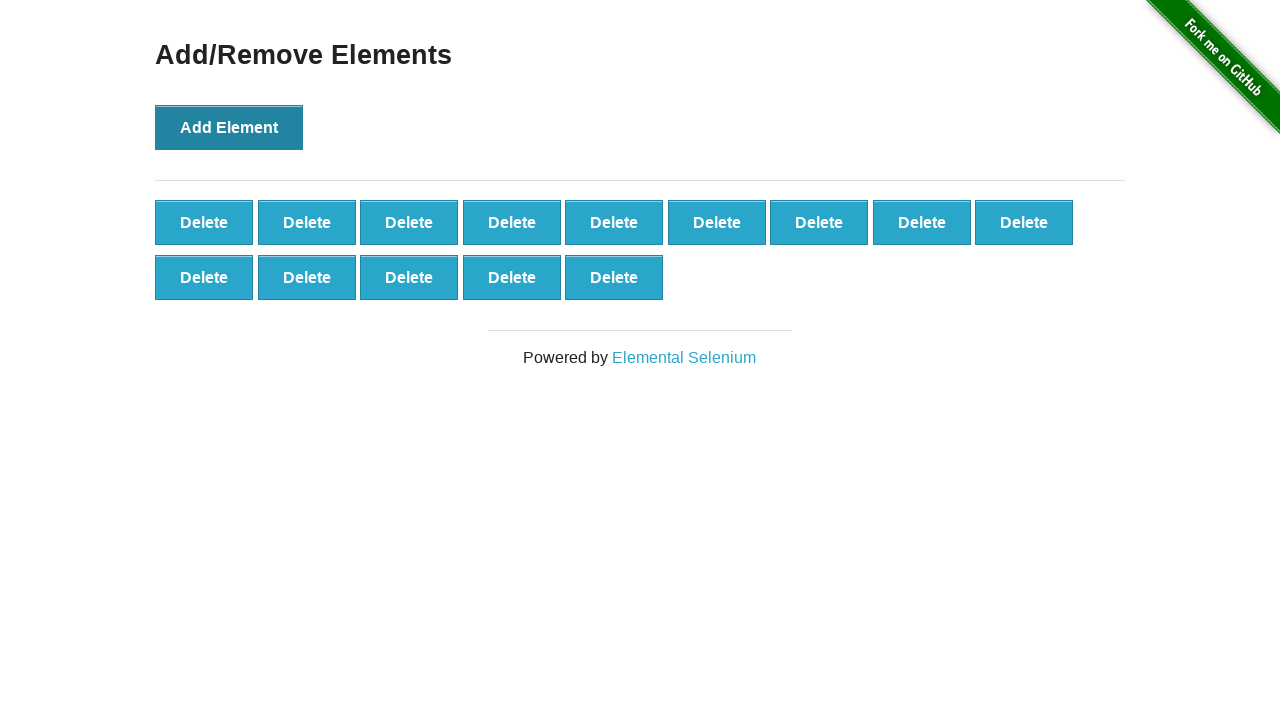

Clicked 'Add Element' button (iteration 15/100) at (229, 127) on button[onclick='addElement()']
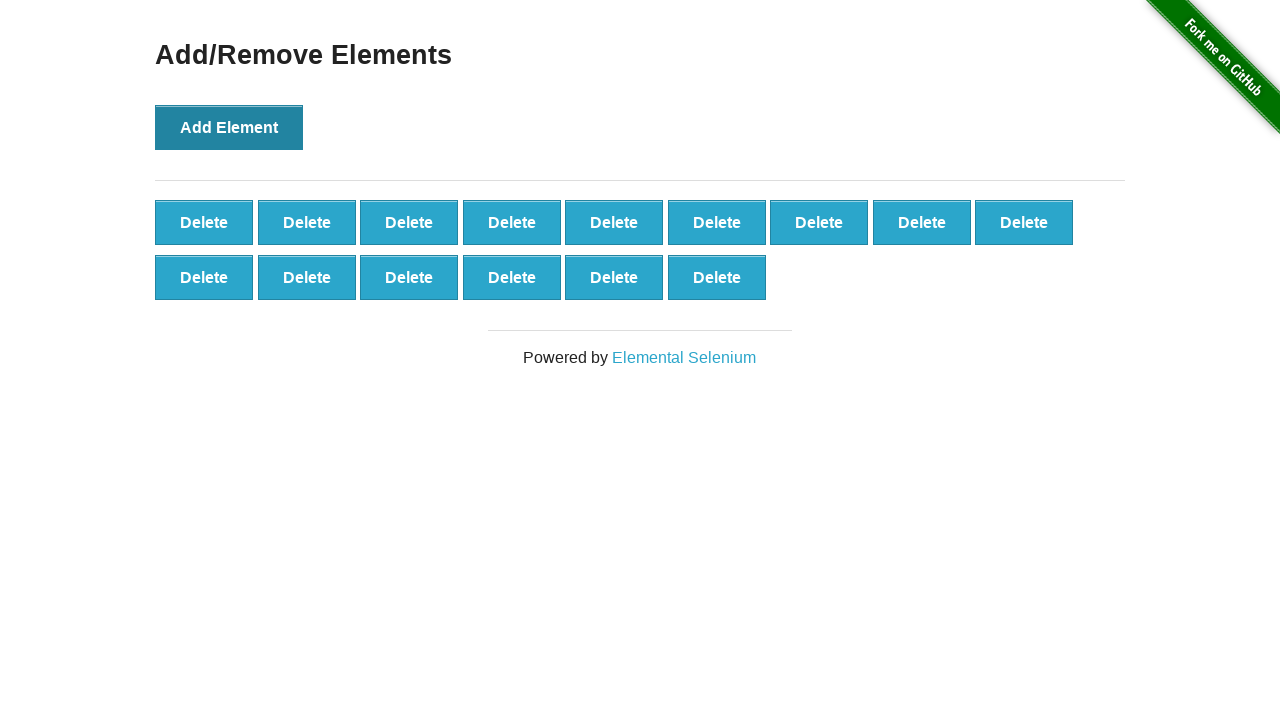

Clicked 'Add Element' button (iteration 16/100) at (229, 127) on button[onclick='addElement()']
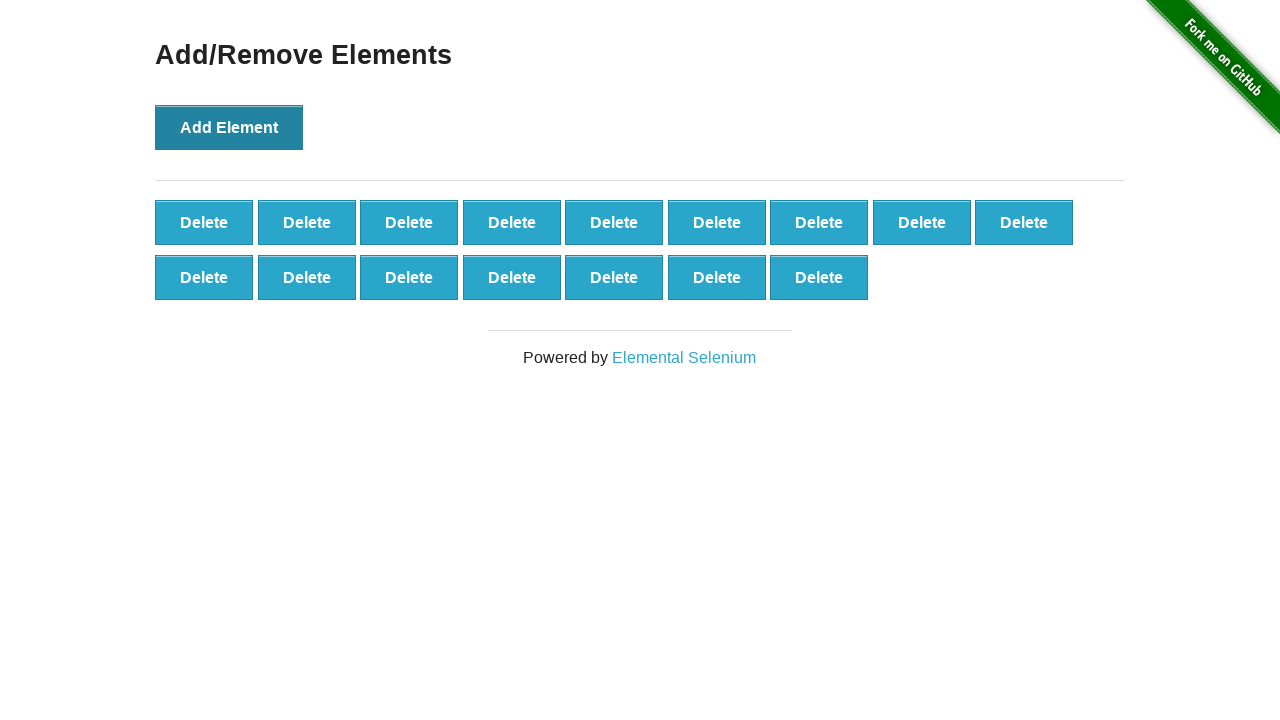

Clicked 'Add Element' button (iteration 17/100) at (229, 127) on button[onclick='addElement()']
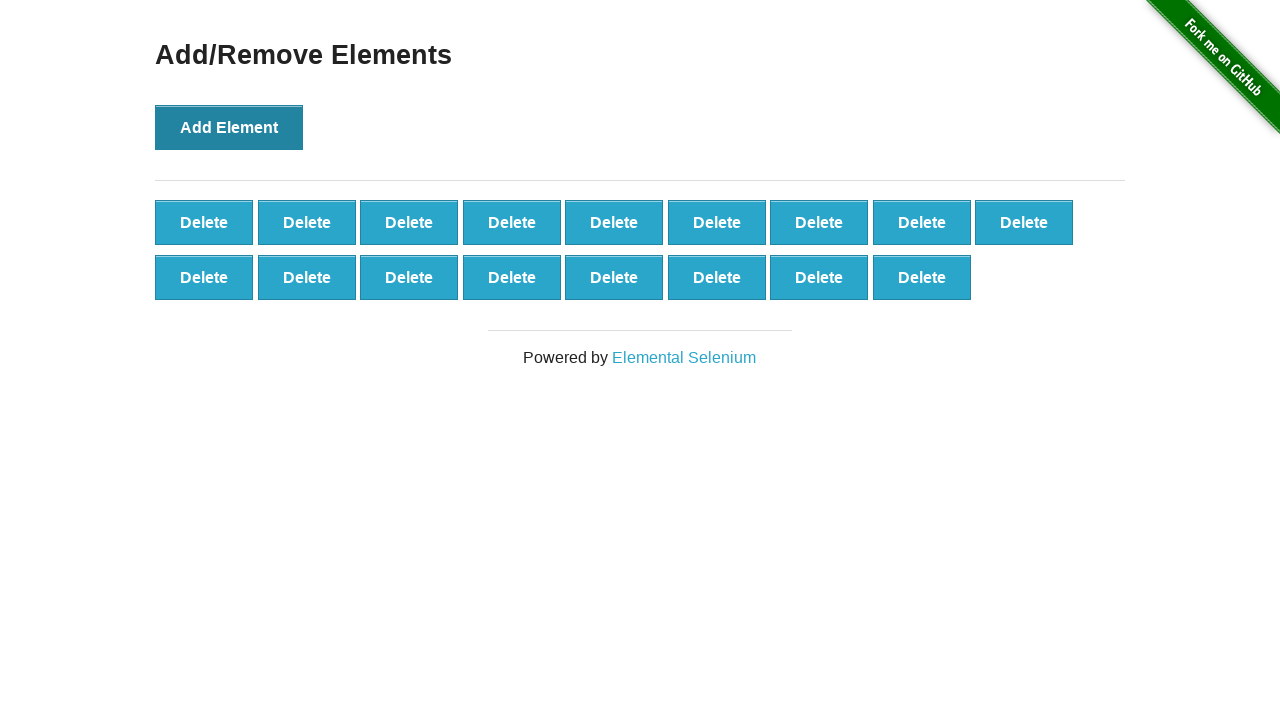

Clicked 'Add Element' button (iteration 18/100) at (229, 127) on button[onclick='addElement()']
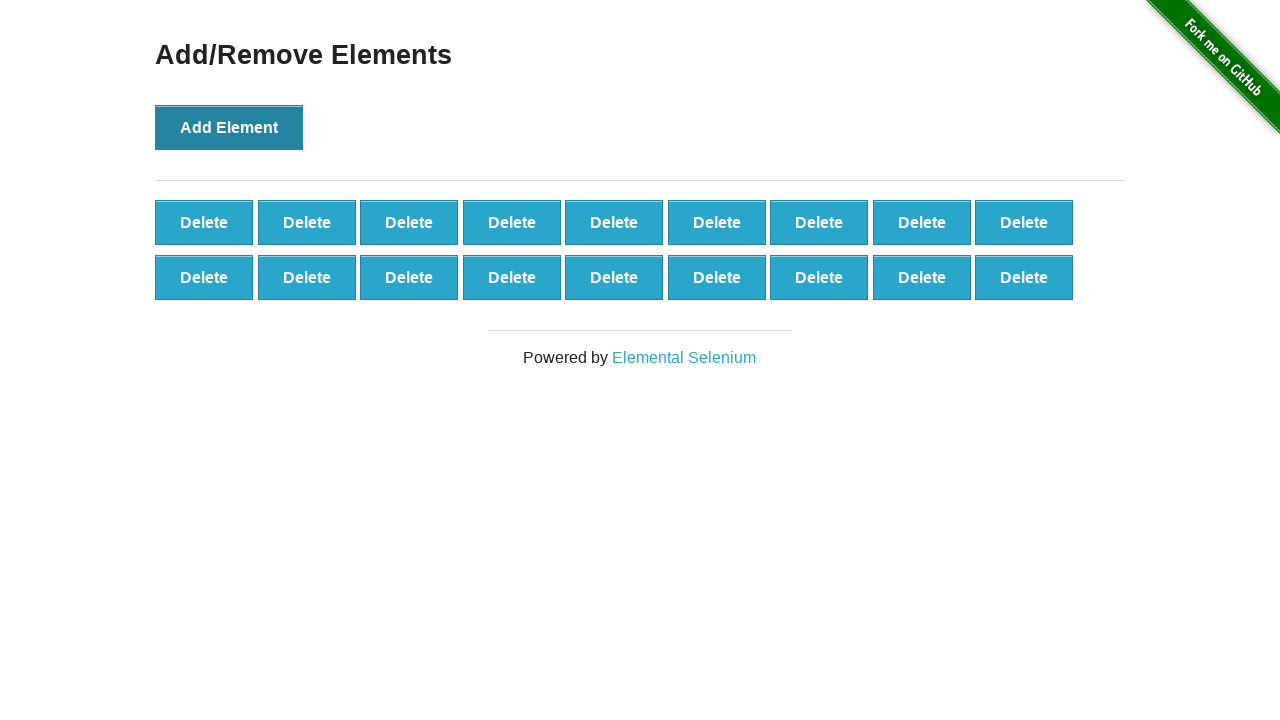

Clicked 'Add Element' button (iteration 19/100) at (229, 127) on button[onclick='addElement()']
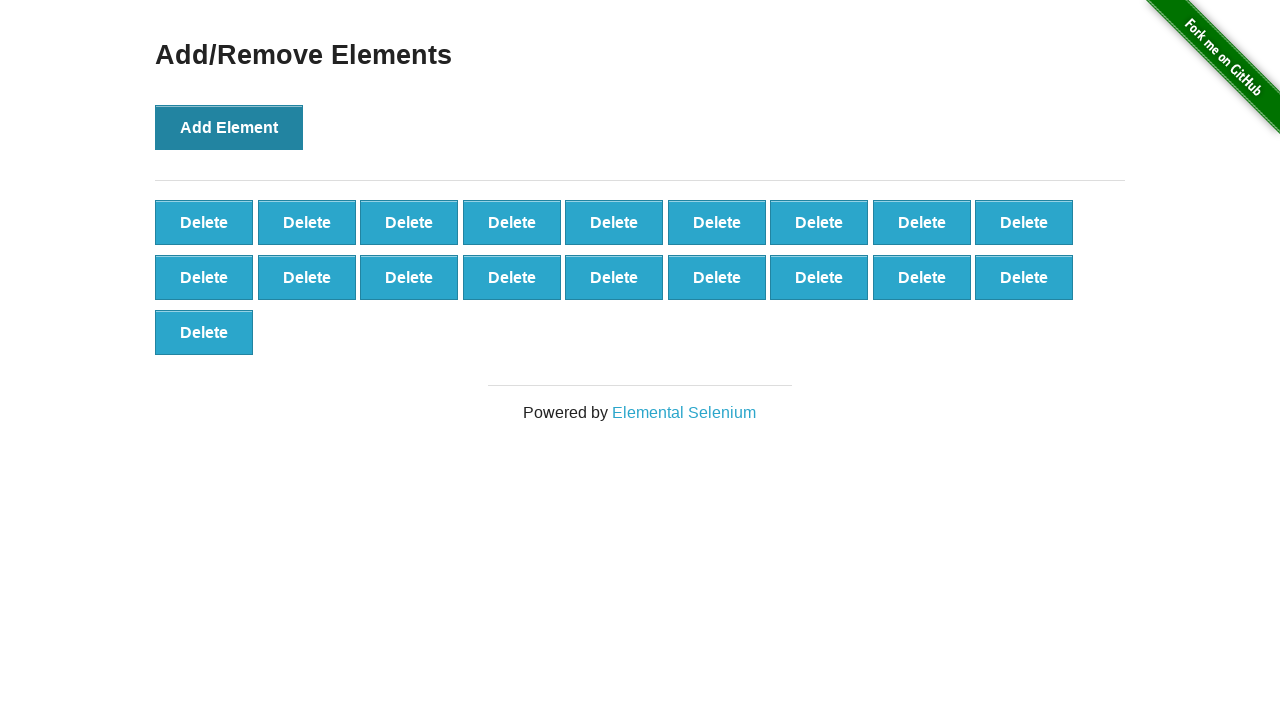

Clicked 'Add Element' button (iteration 20/100) at (229, 127) on button[onclick='addElement()']
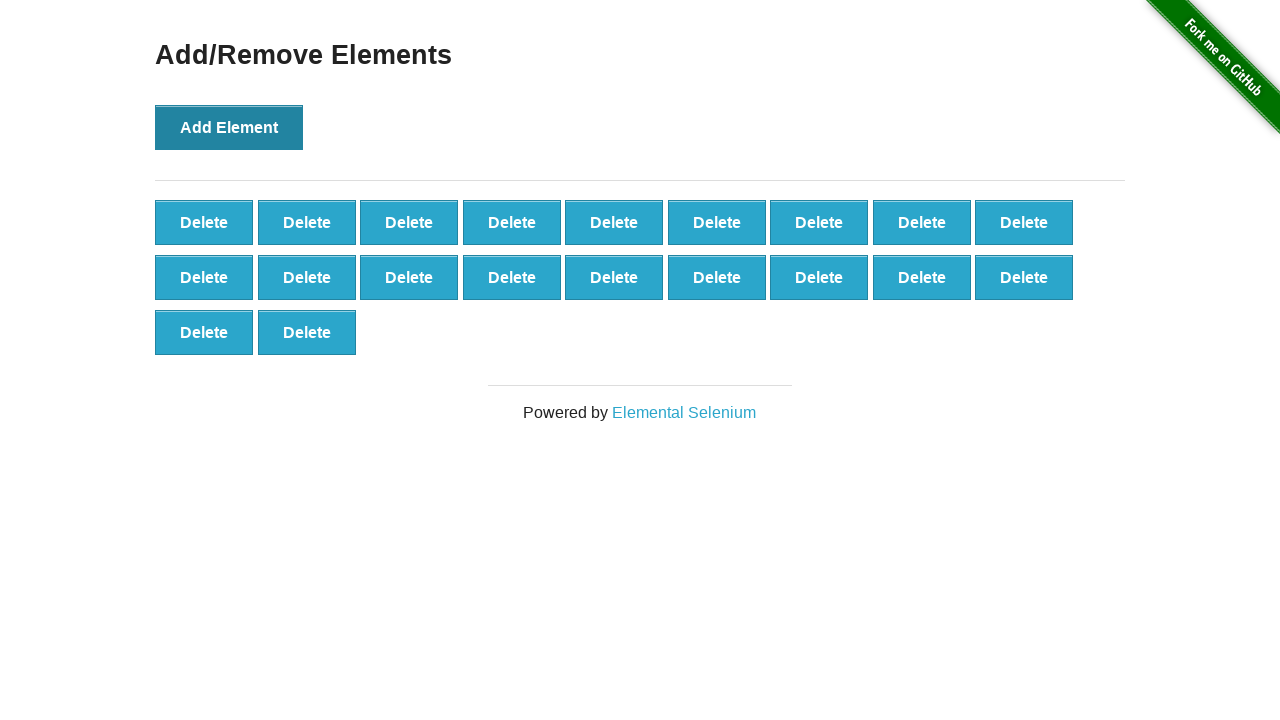

Clicked 'Add Element' button (iteration 21/100) at (229, 127) on button[onclick='addElement()']
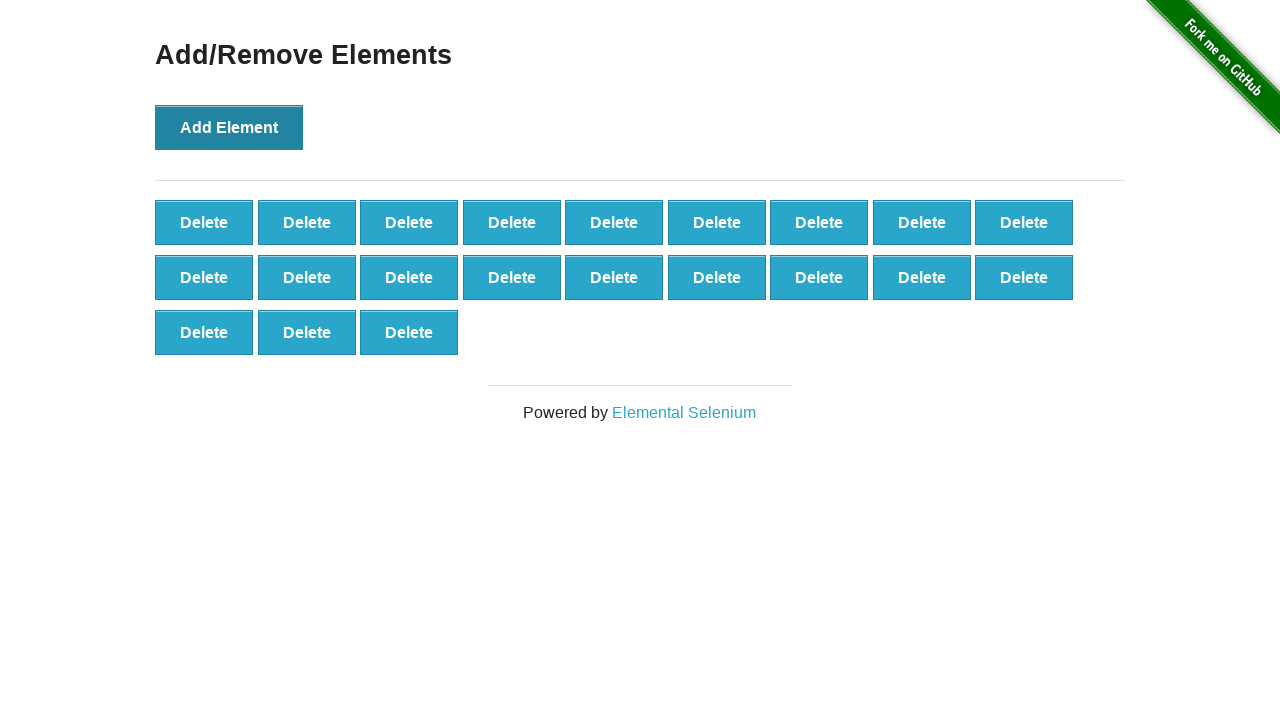

Clicked 'Add Element' button (iteration 22/100) at (229, 127) on button[onclick='addElement()']
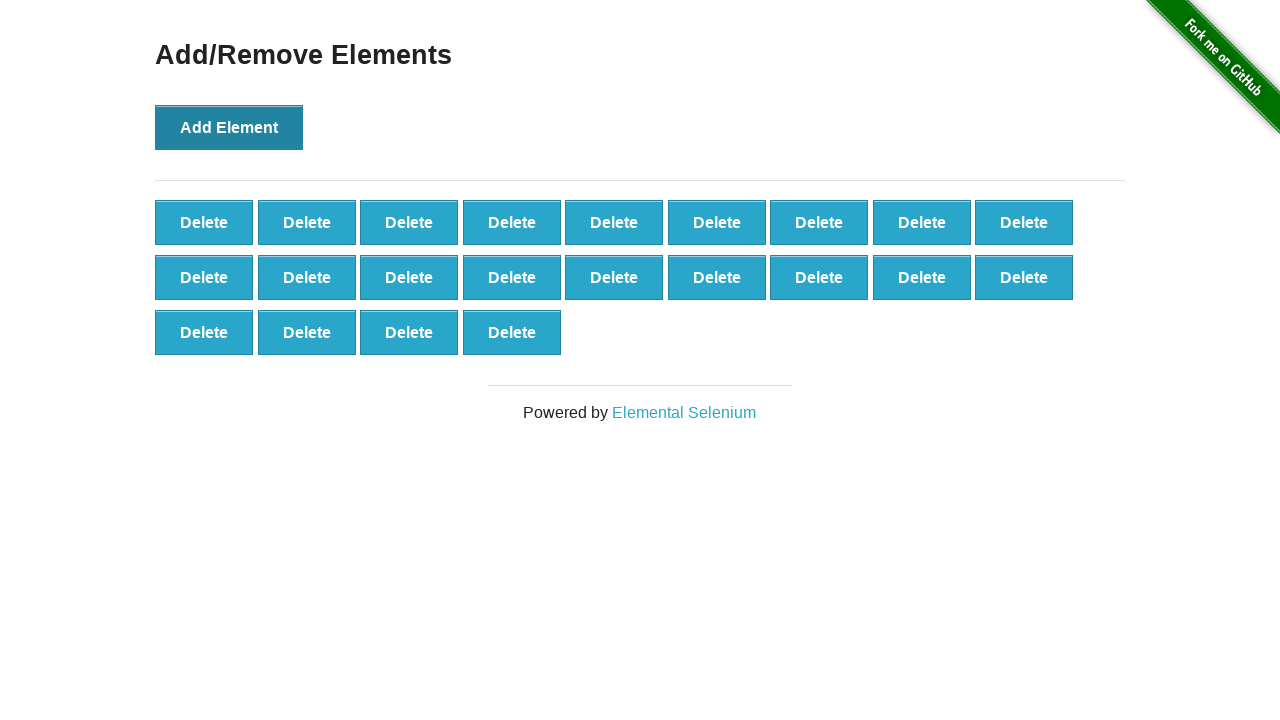

Clicked 'Add Element' button (iteration 23/100) at (229, 127) on button[onclick='addElement()']
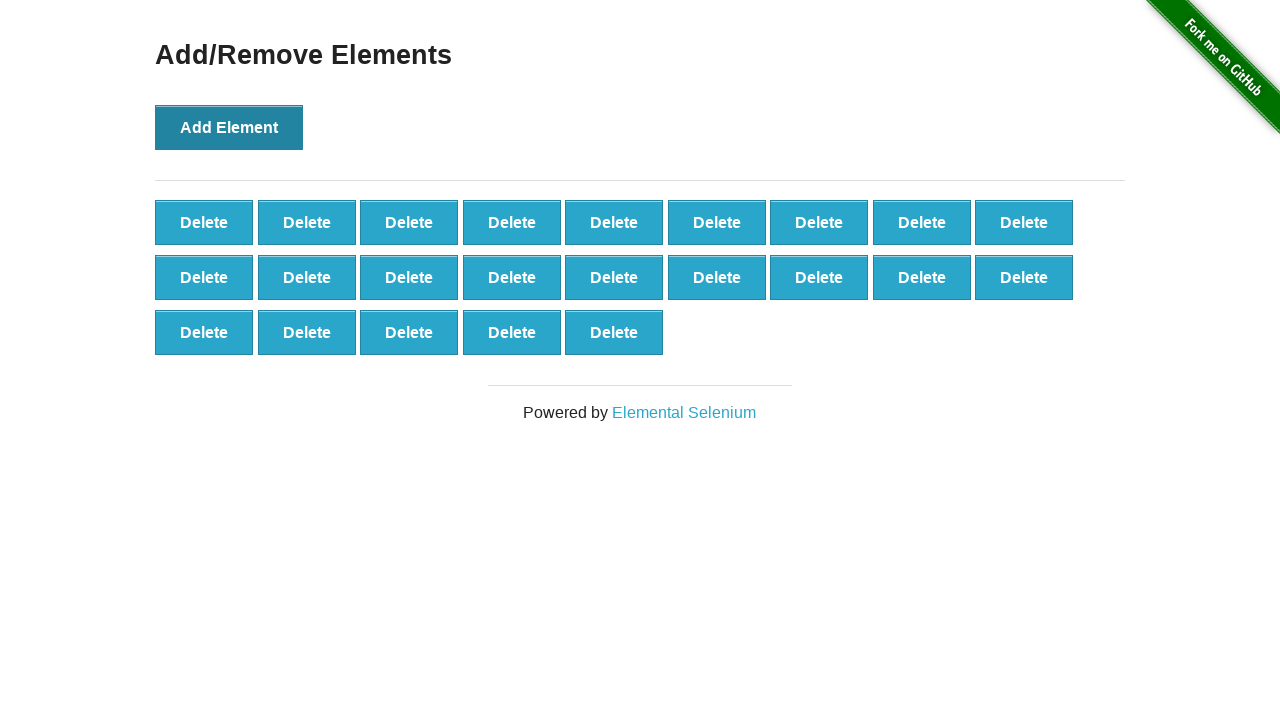

Clicked 'Add Element' button (iteration 24/100) at (229, 127) on button[onclick='addElement()']
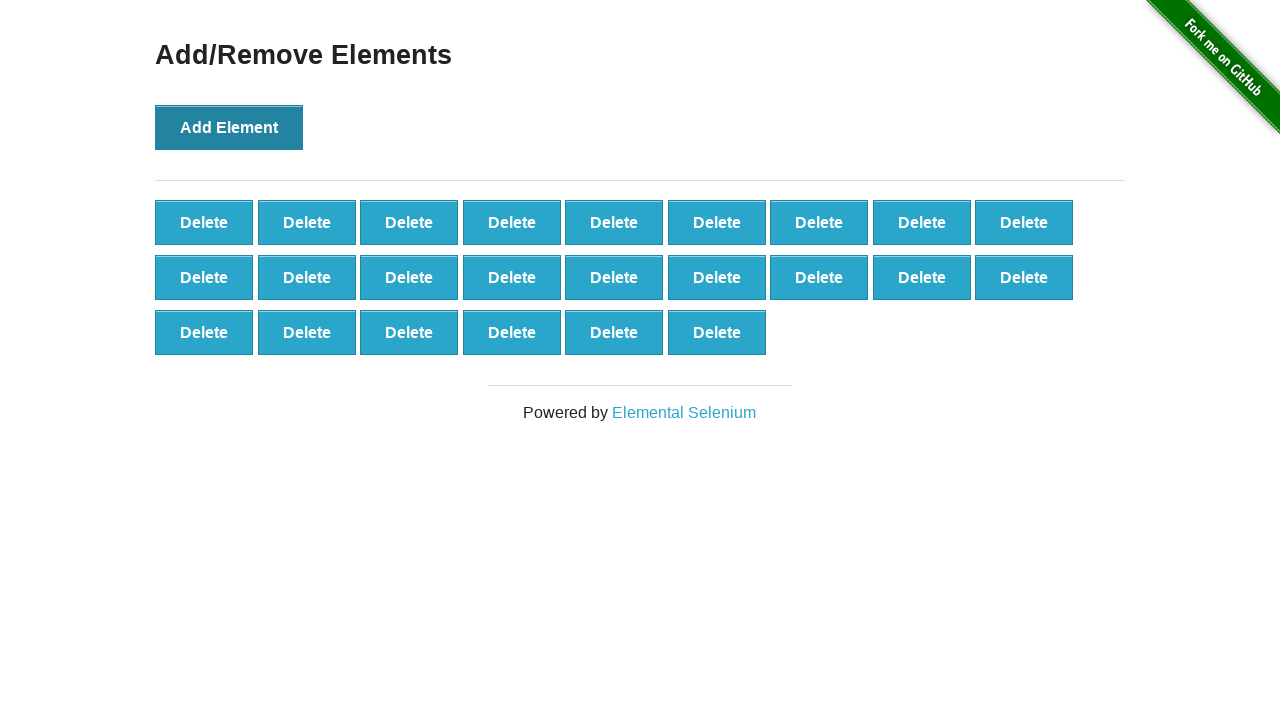

Clicked 'Add Element' button (iteration 25/100) at (229, 127) on button[onclick='addElement()']
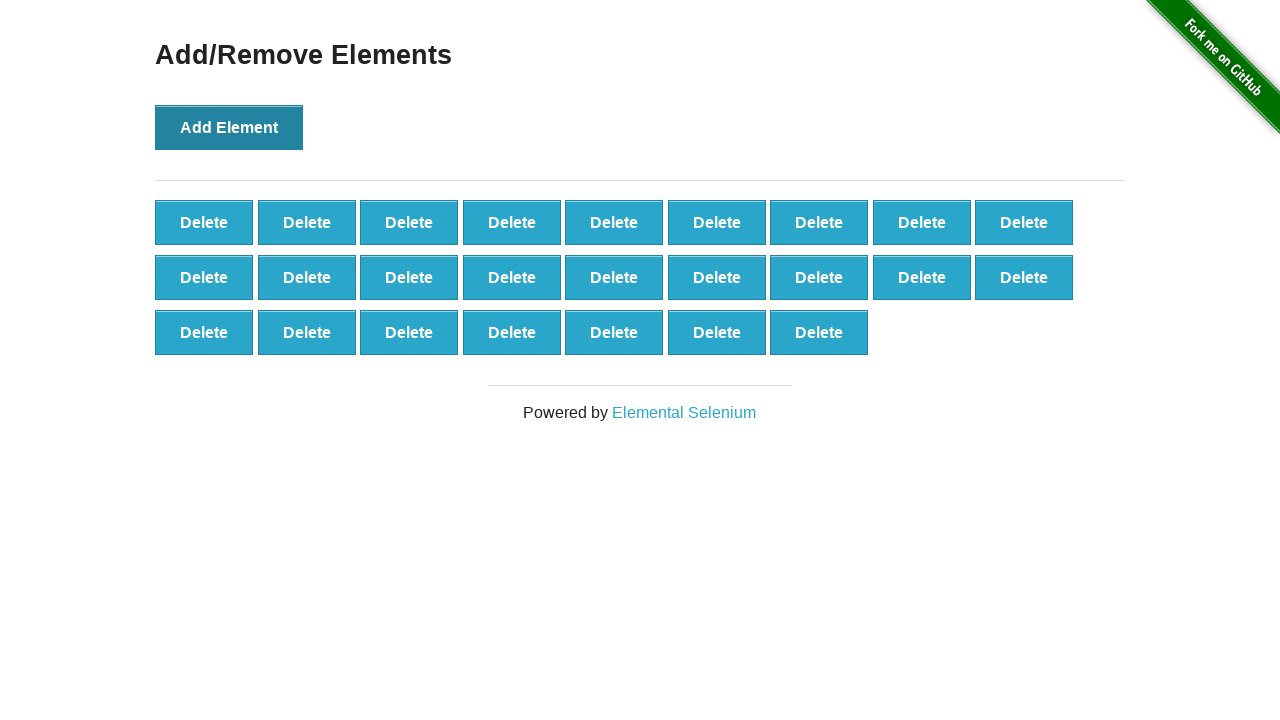

Clicked 'Add Element' button (iteration 26/100) at (229, 127) on button[onclick='addElement()']
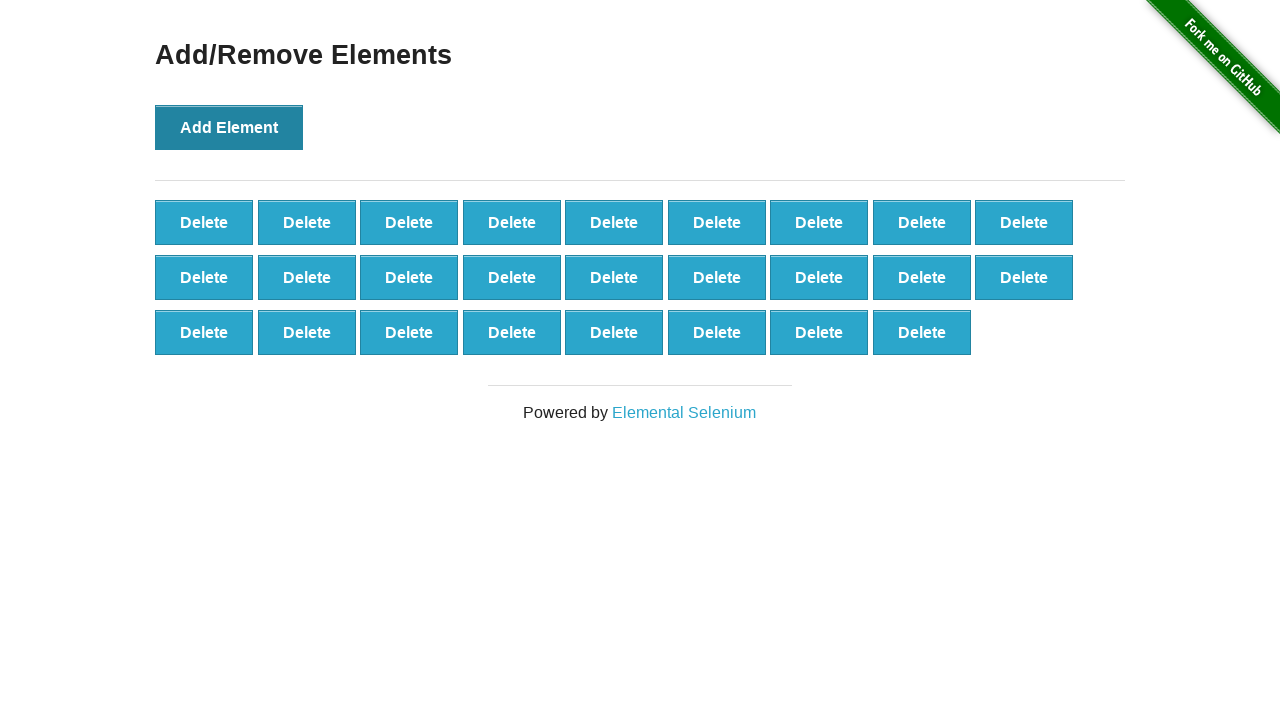

Clicked 'Add Element' button (iteration 27/100) at (229, 127) on button[onclick='addElement()']
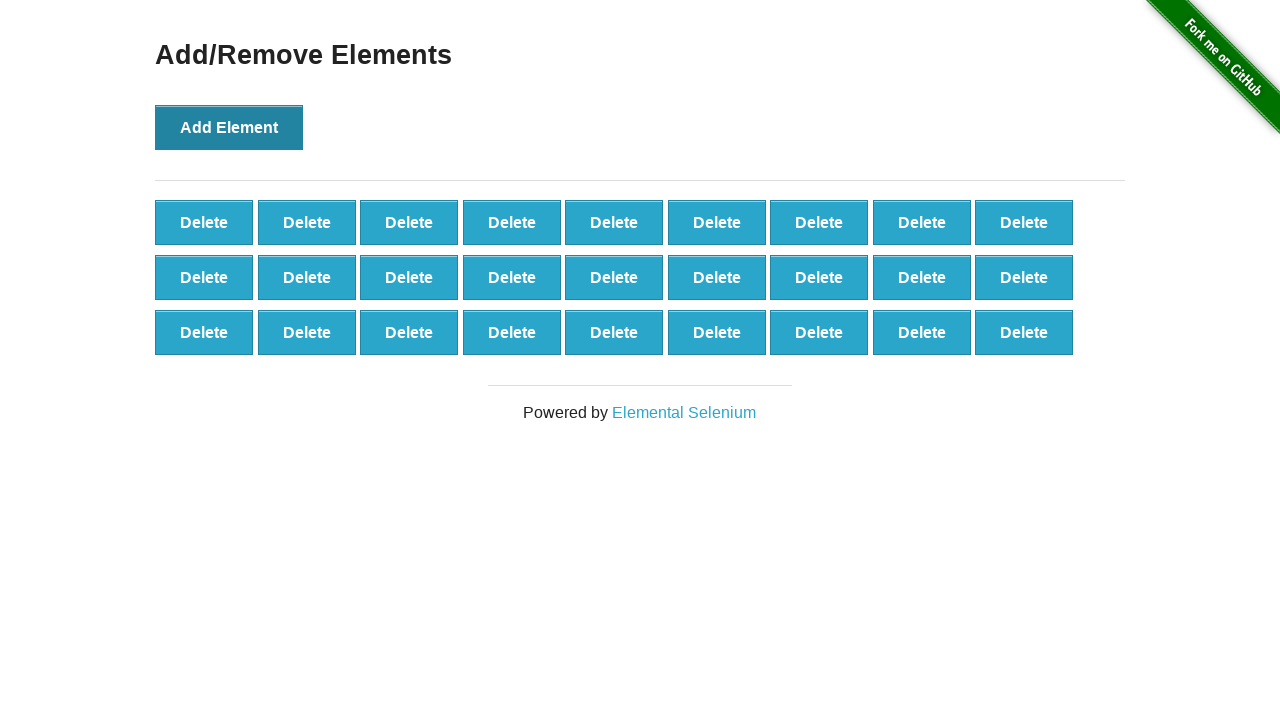

Clicked 'Add Element' button (iteration 28/100) at (229, 127) on button[onclick='addElement()']
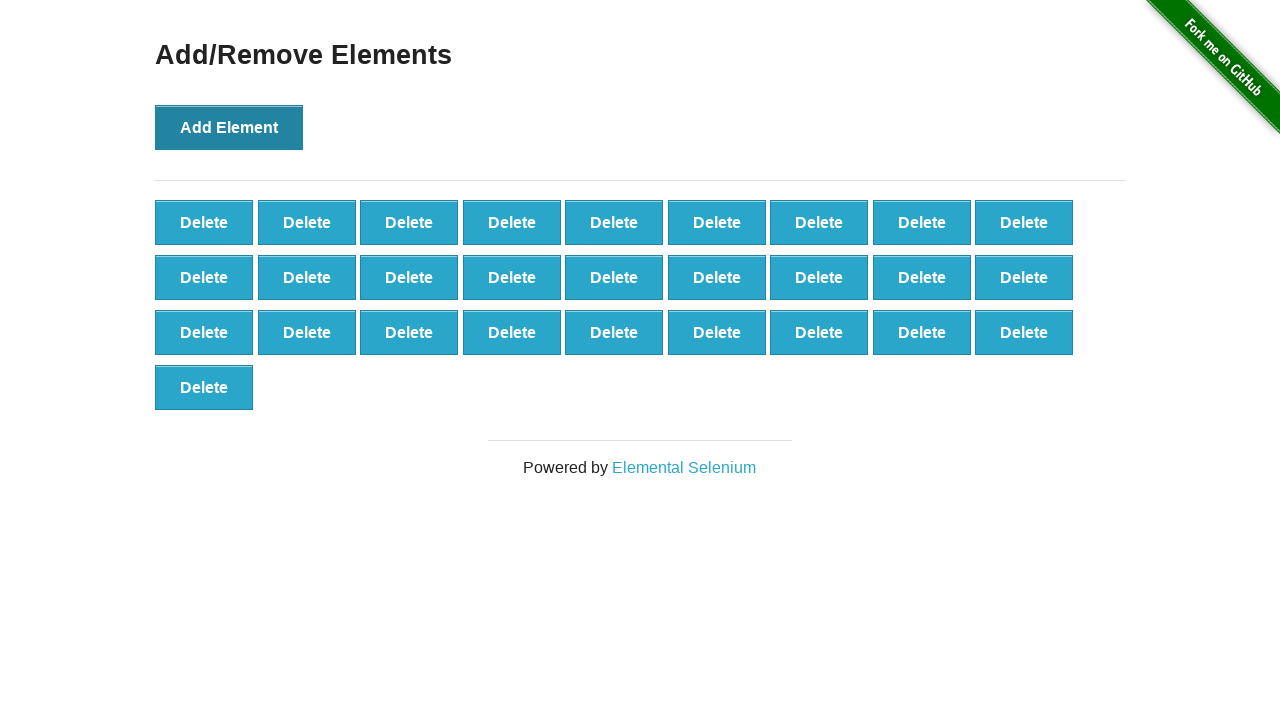

Clicked 'Add Element' button (iteration 29/100) at (229, 127) on button[onclick='addElement()']
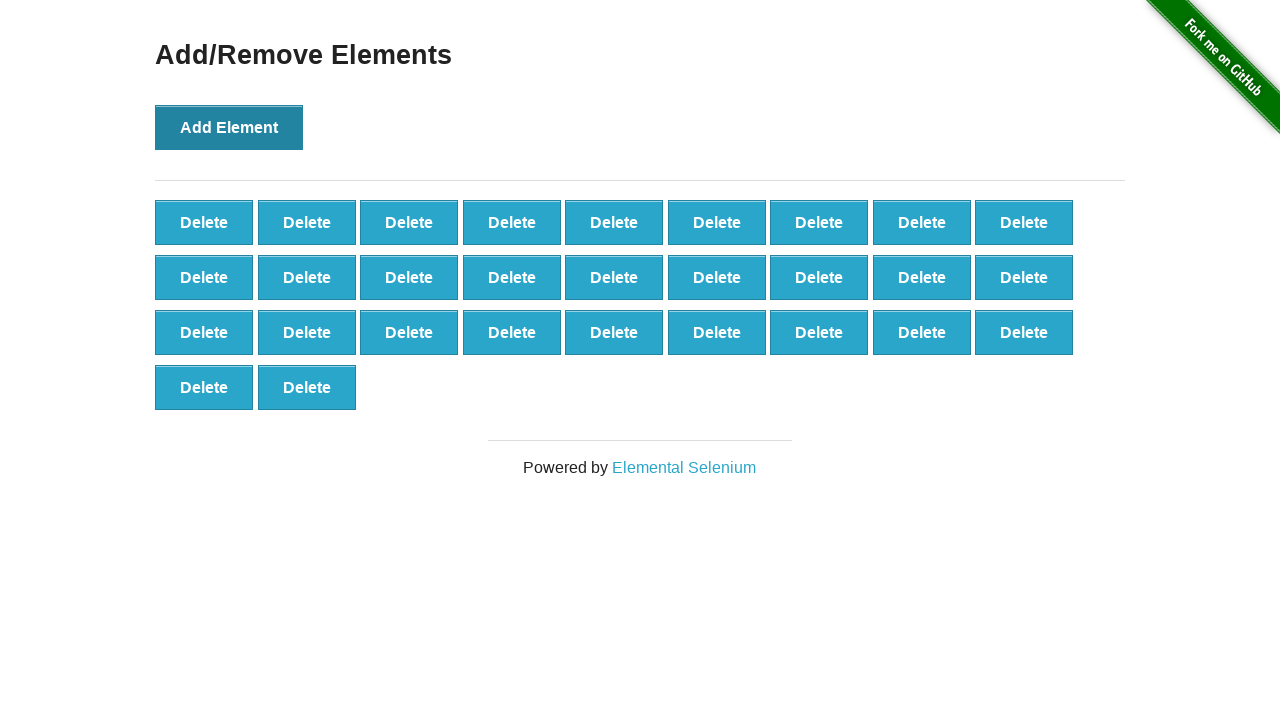

Clicked 'Add Element' button (iteration 30/100) at (229, 127) on button[onclick='addElement()']
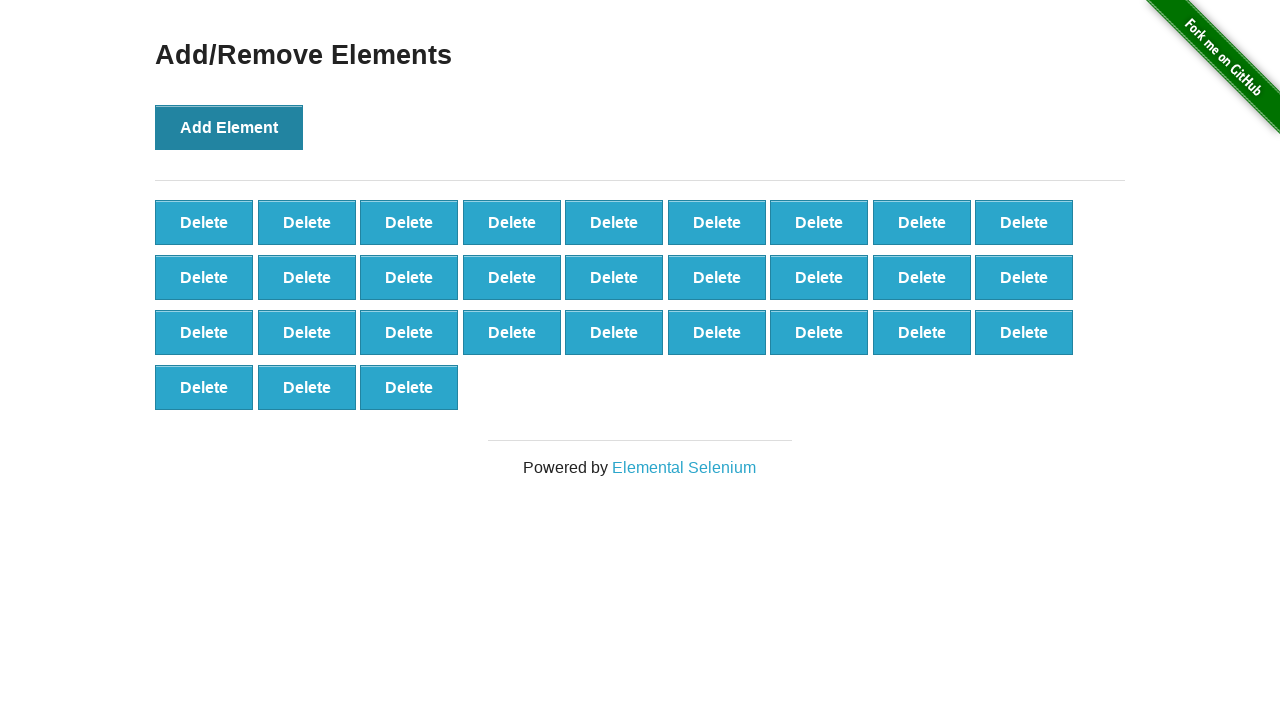

Clicked 'Add Element' button (iteration 31/100) at (229, 127) on button[onclick='addElement()']
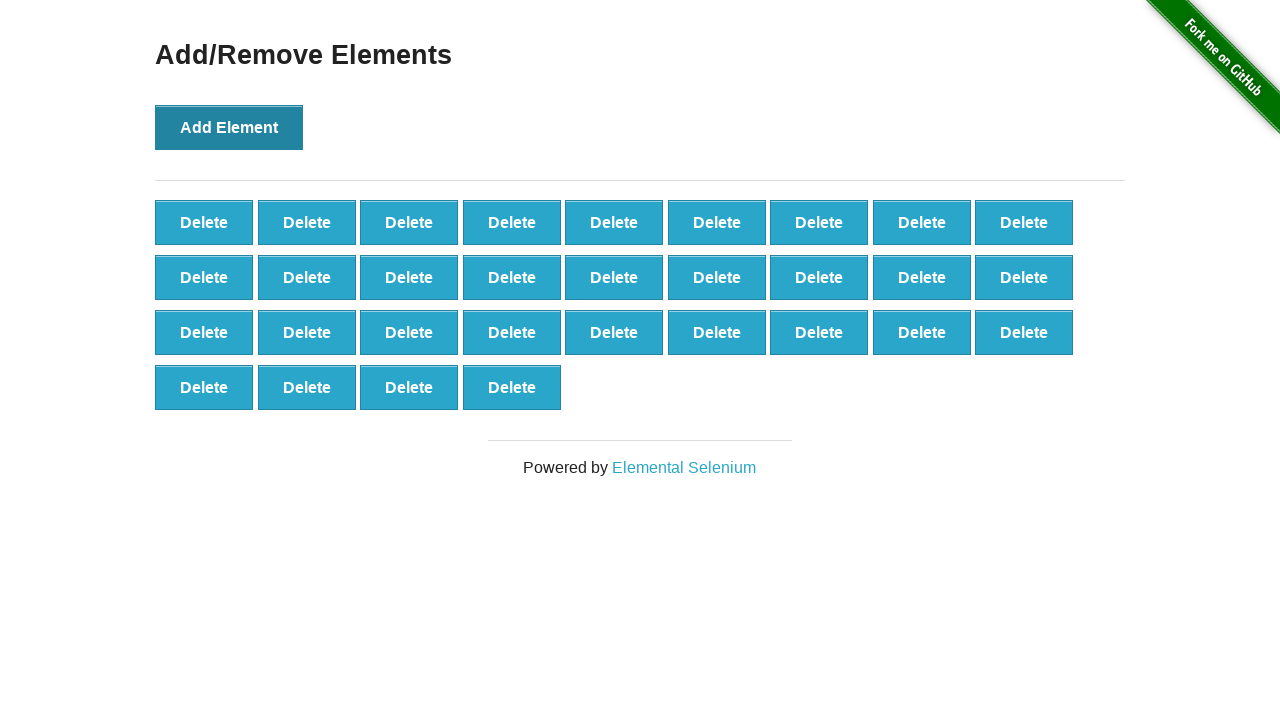

Clicked 'Add Element' button (iteration 32/100) at (229, 127) on button[onclick='addElement()']
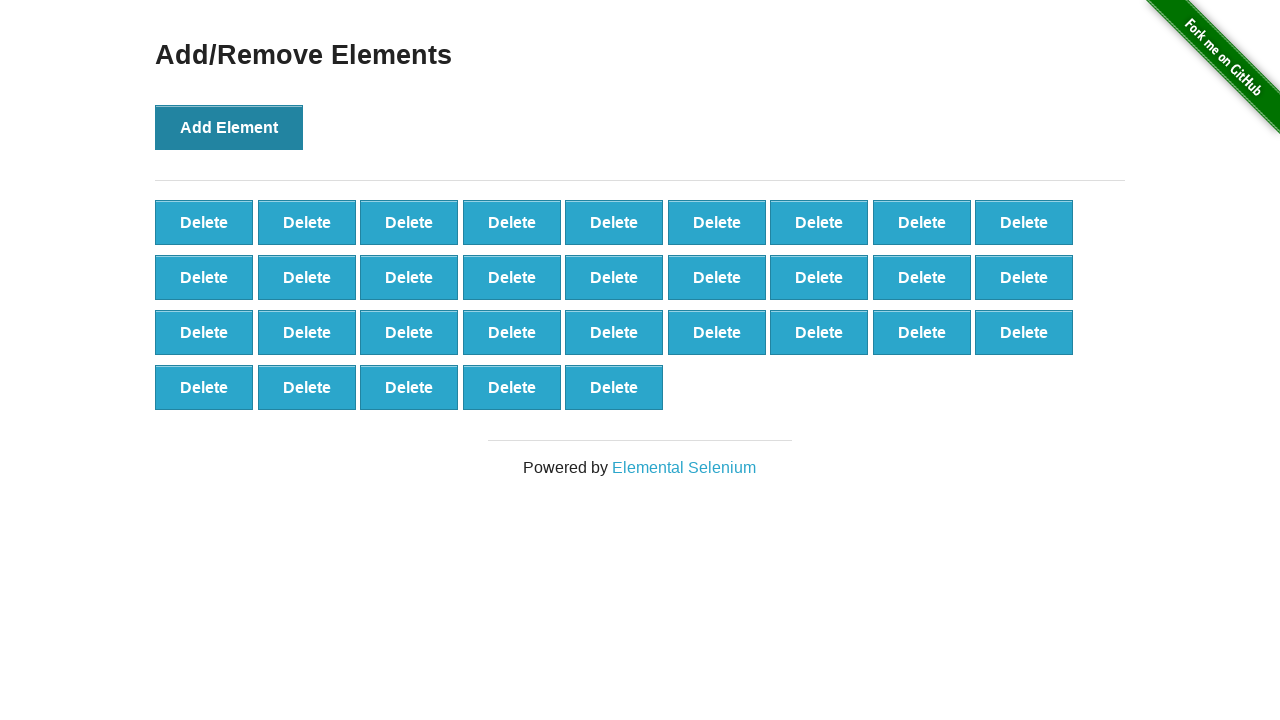

Clicked 'Add Element' button (iteration 33/100) at (229, 127) on button[onclick='addElement()']
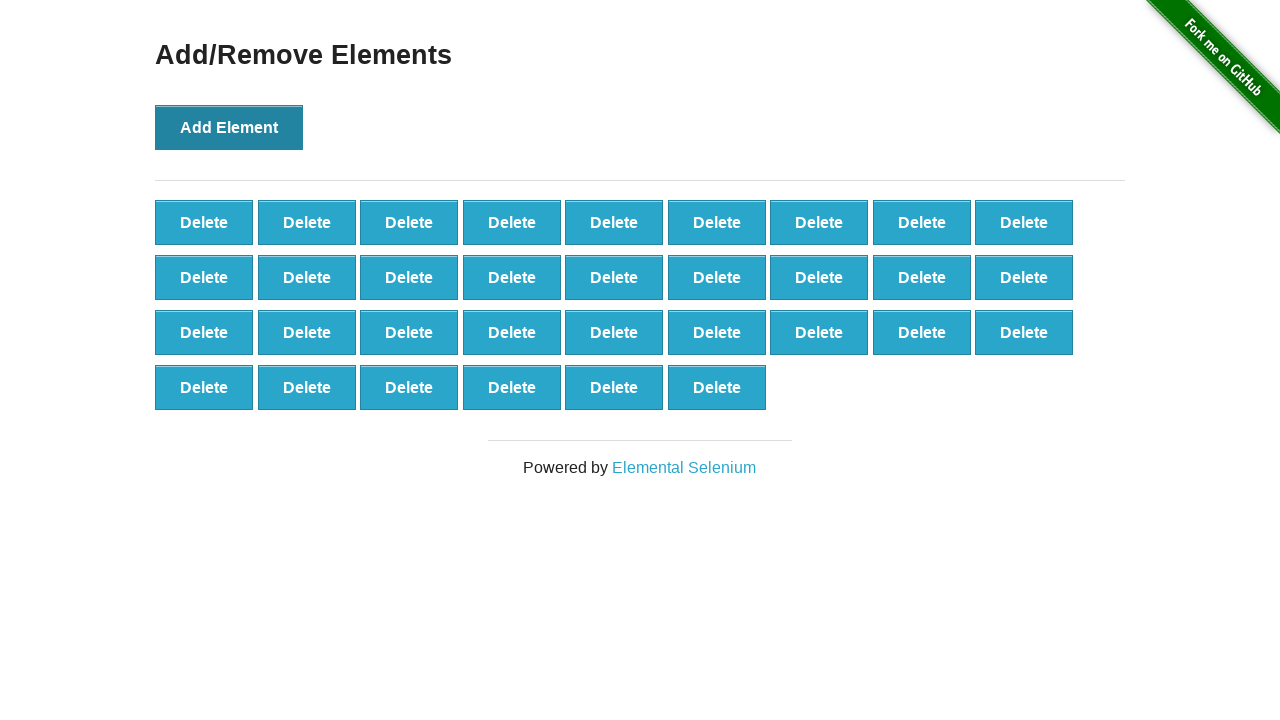

Clicked 'Add Element' button (iteration 34/100) at (229, 127) on button[onclick='addElement()']
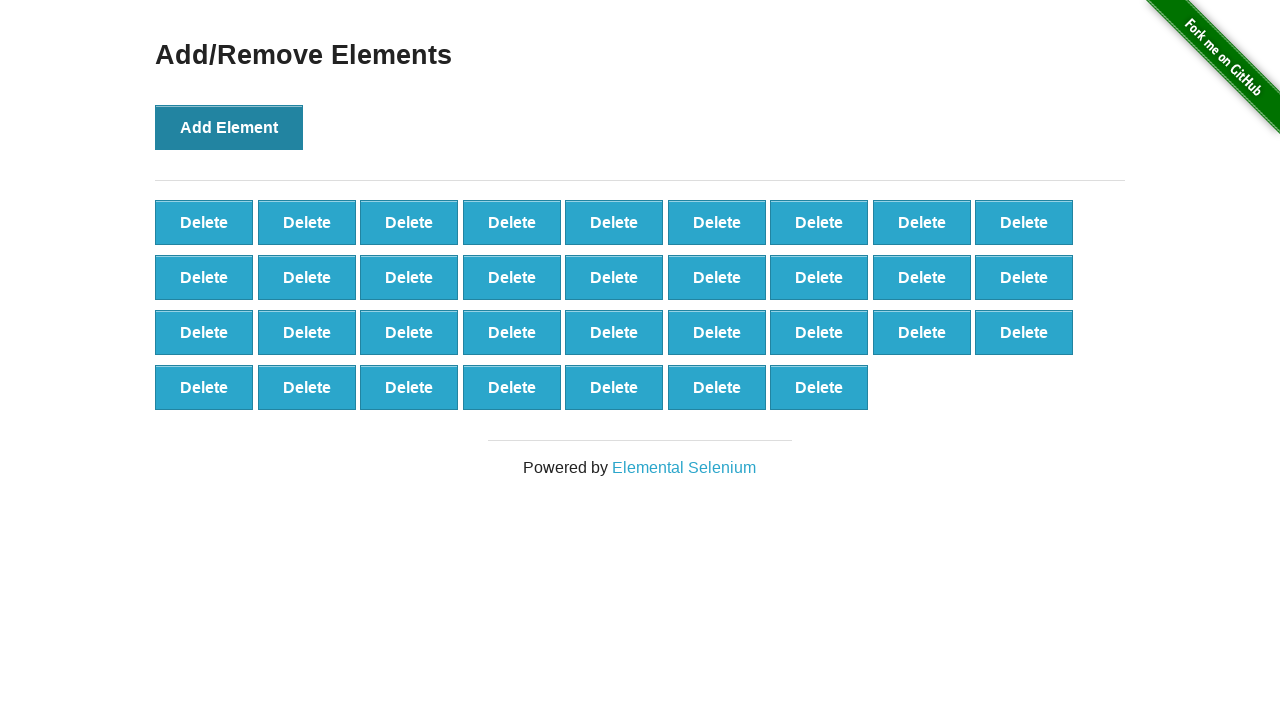

Clicked 'Add Element' button (iteration 35/100) at (229, 127) on button[onclick='addElement()']
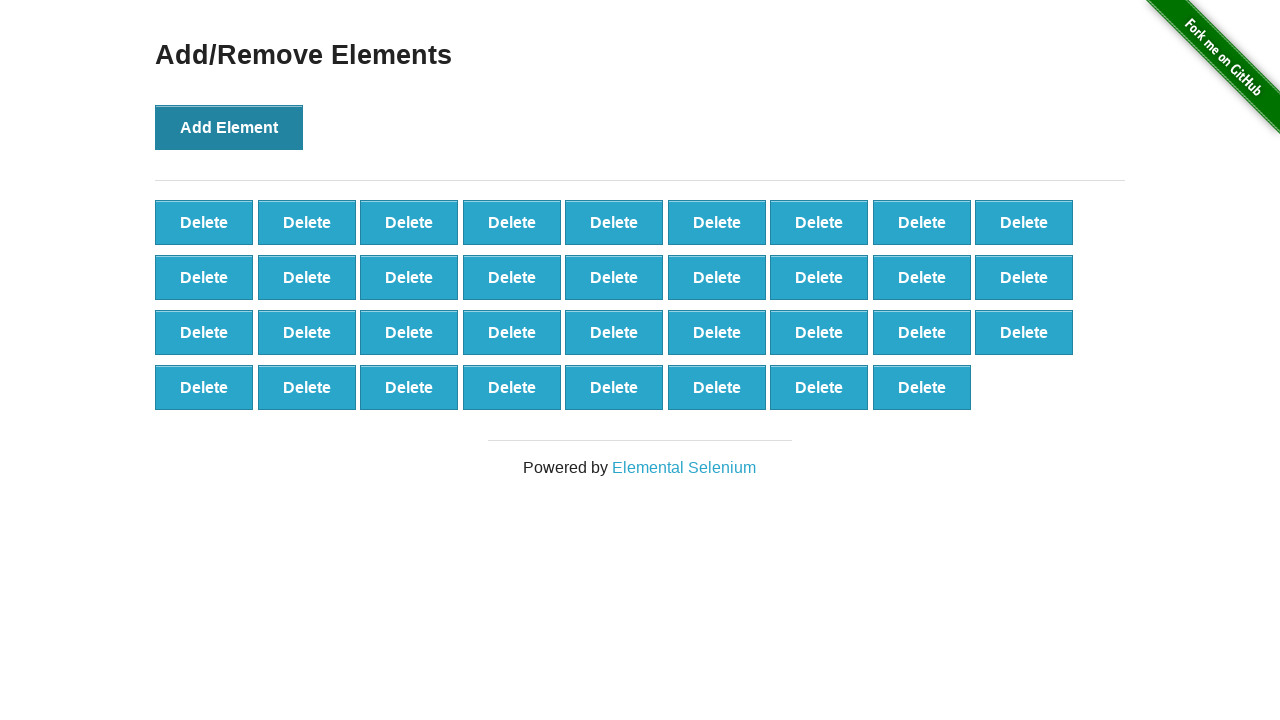

Clicked 'Add Element' button (iteration 36/100) at (229, 127) on button[onclick='addElement()']
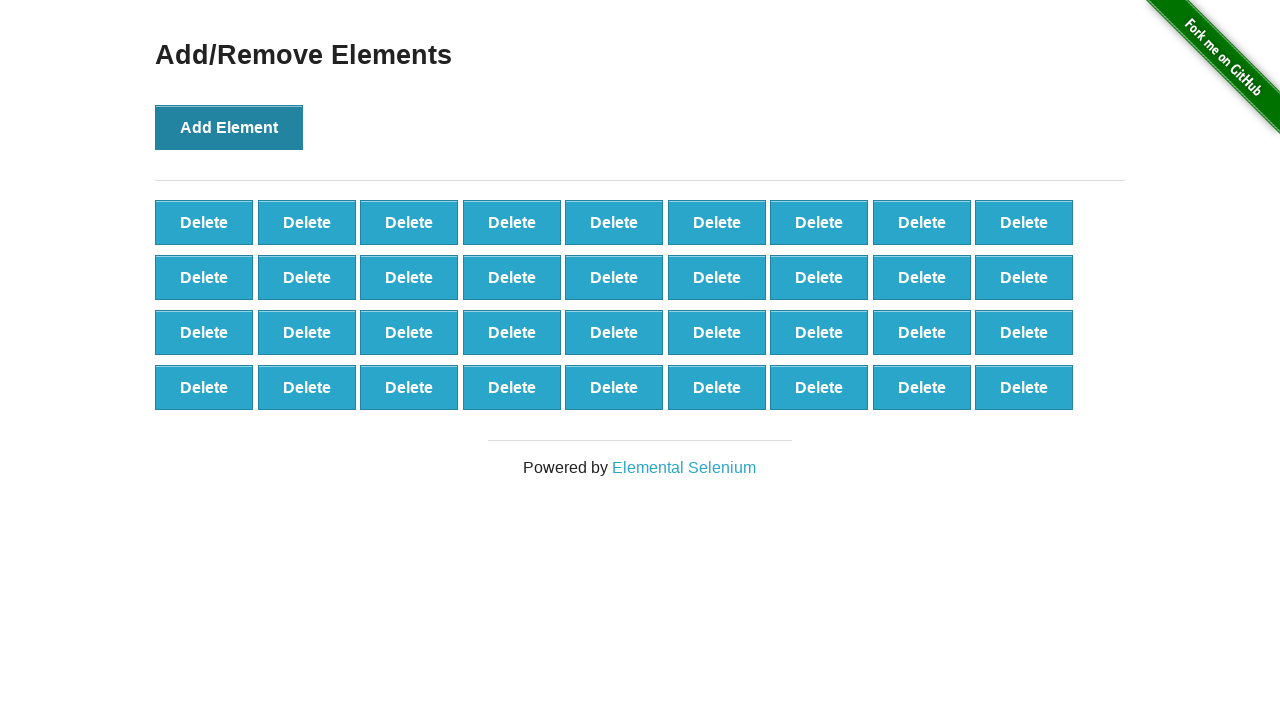

Clicked 'Add Element' button (iteration 37/100) at (229, 127) on button[onclick='addElement()']
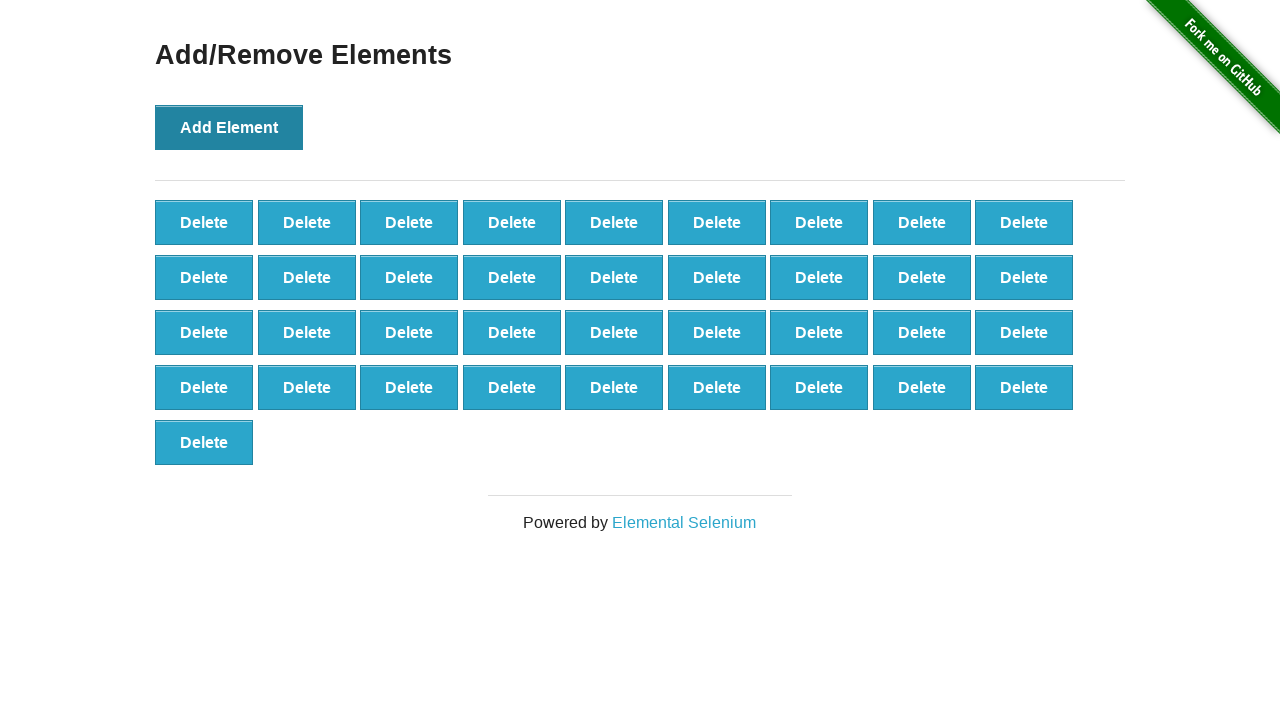

Clicked 'Add Element' button (iteration 38/100) at (229, 127) on button[onclick='addElement()']
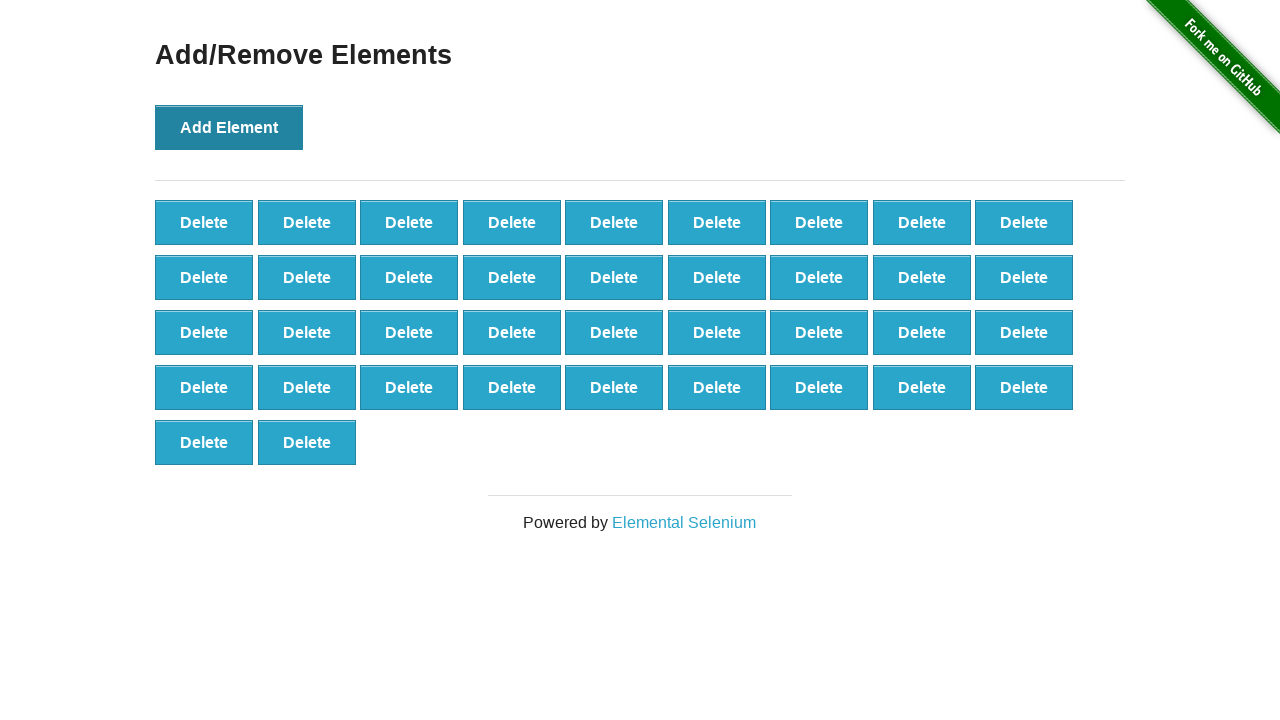

Clicked 'Add Element' button (iteration 39/100) at (229, 127) on button[onclick='addElement()']
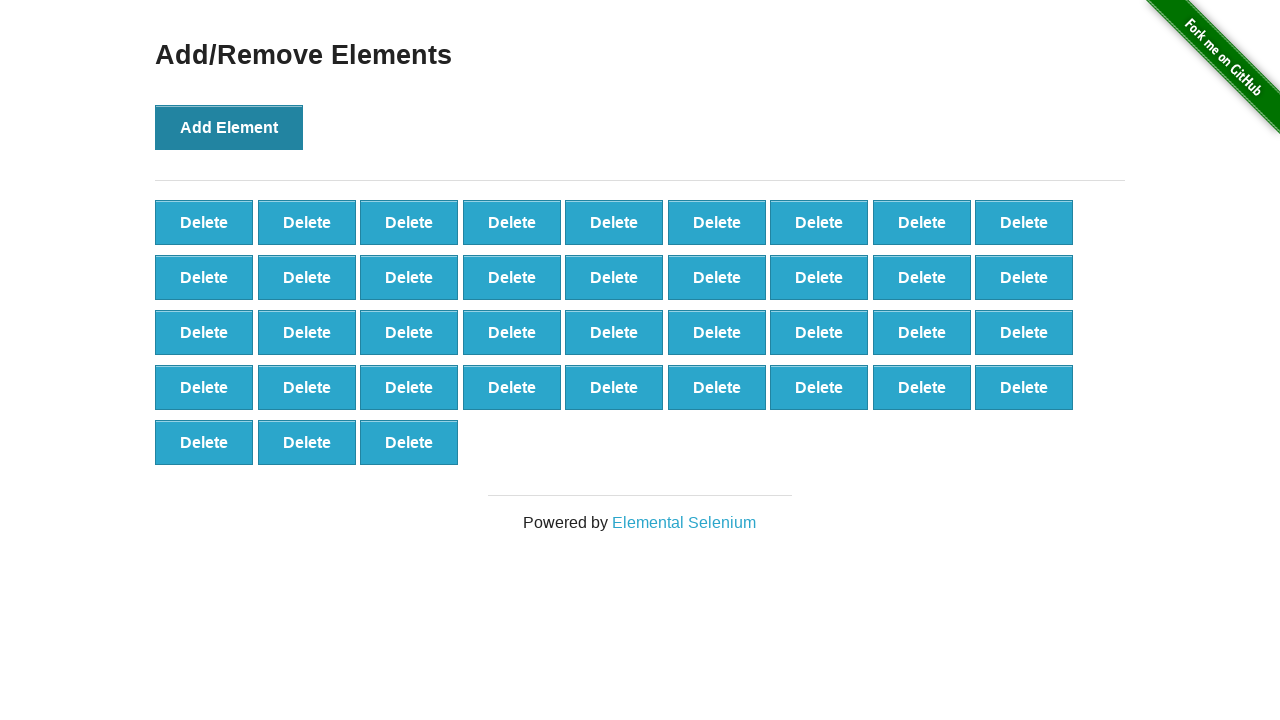

Clicked 'Add Element' button (iteration 40/100) at (229, 127) on button[onclick='addElement()']
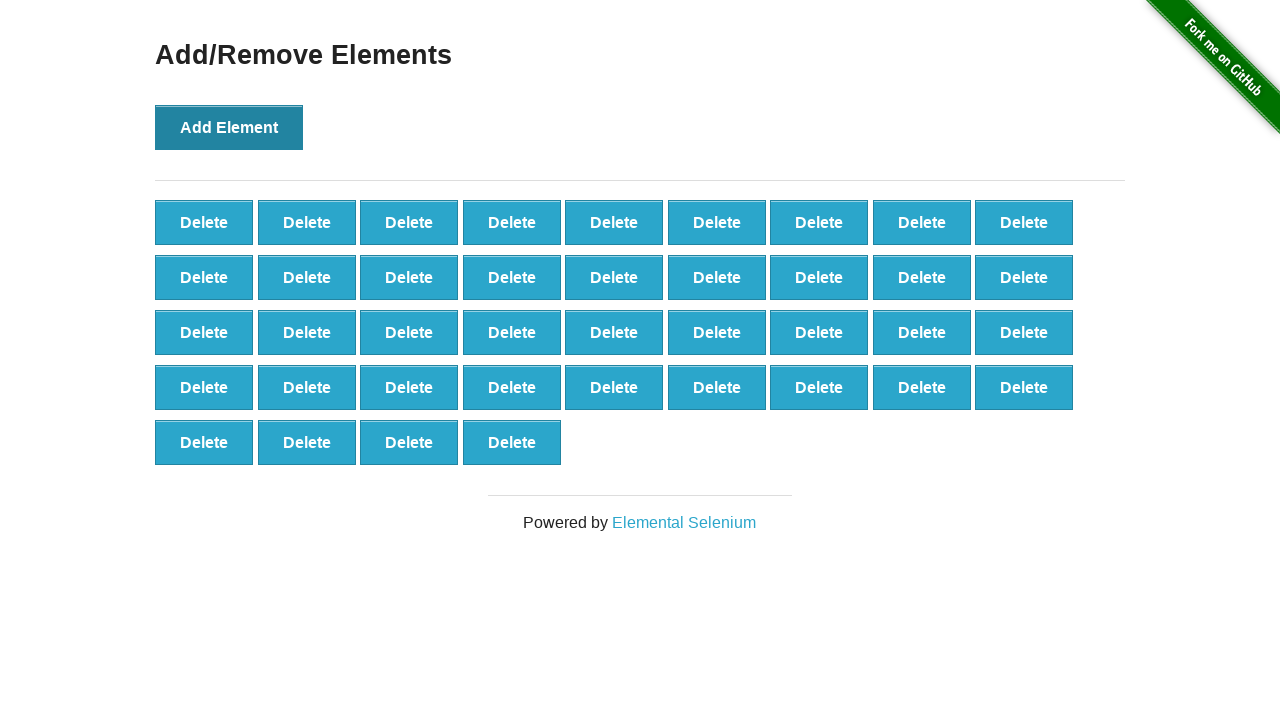

Clicked 'Add Element' button (iteration 41/100) at (229, 127) on button[onclick='addElement()']
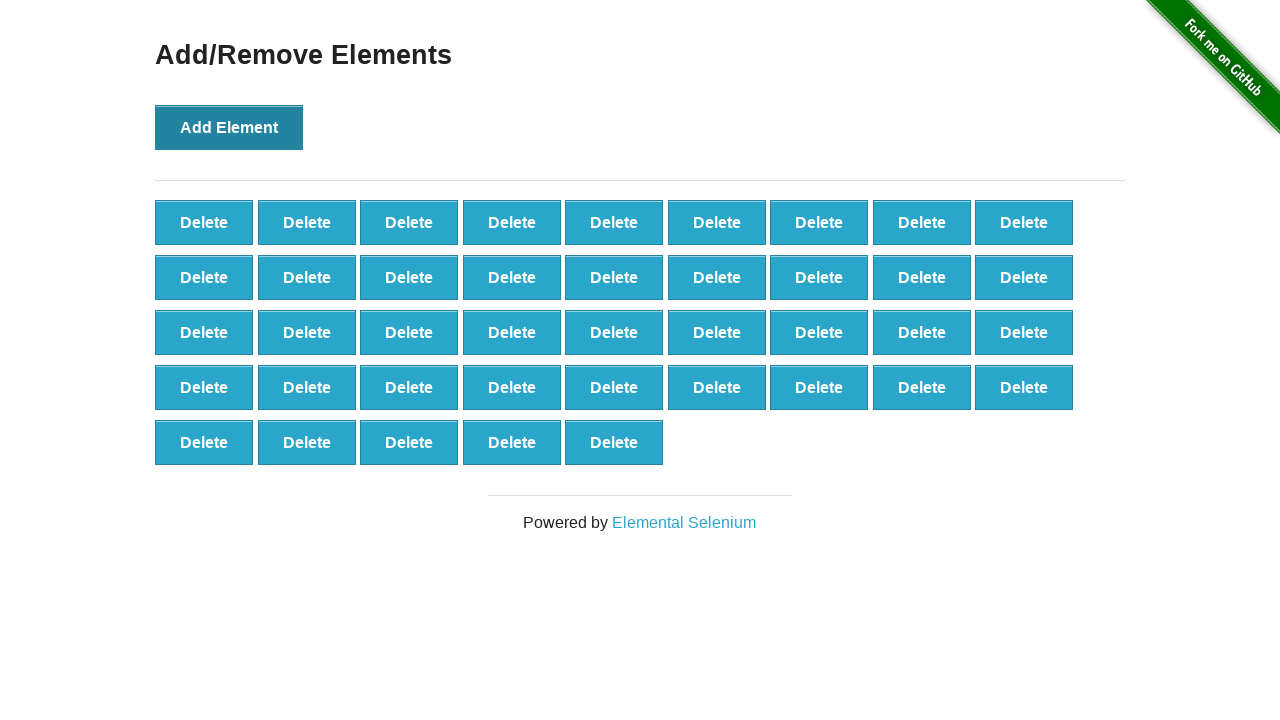

Clicked 'Add Element' button (iteration 42/100) at (229, 127) on button[onclick='addElement()']
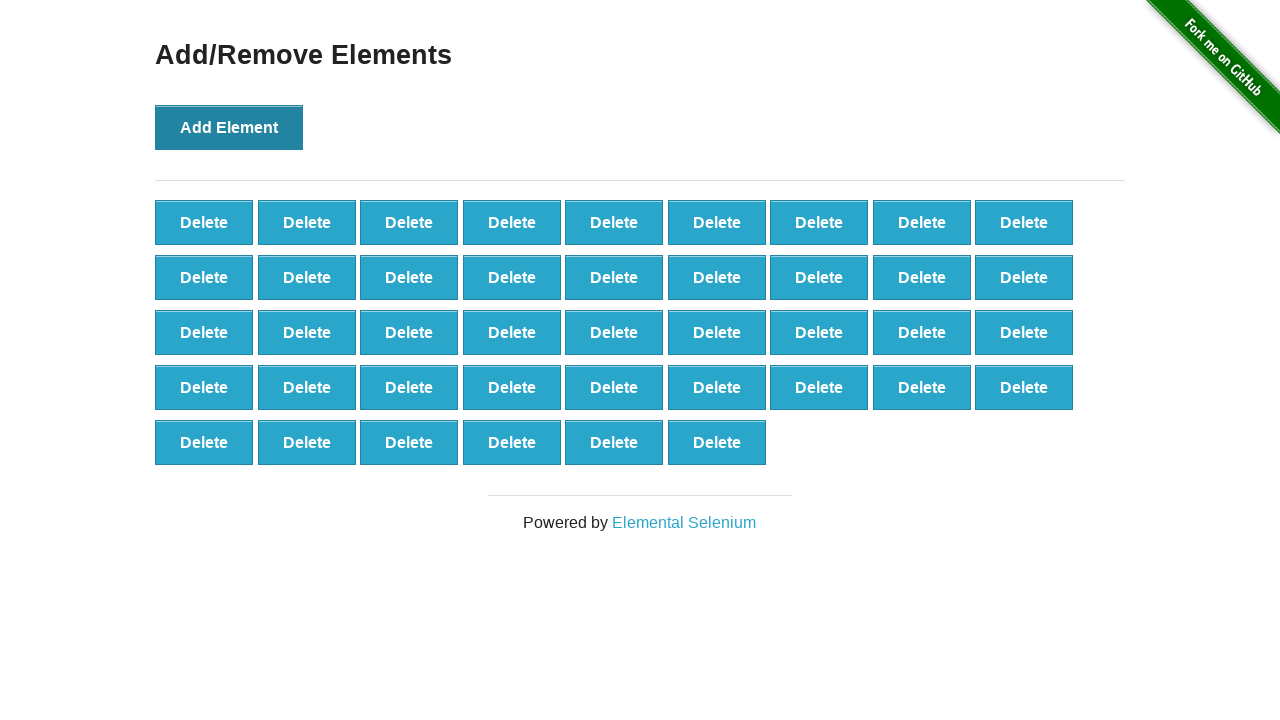

Clicked 'Add Element' button (iteration 43/100) at (229, 127) on button[onclick='addElement()']
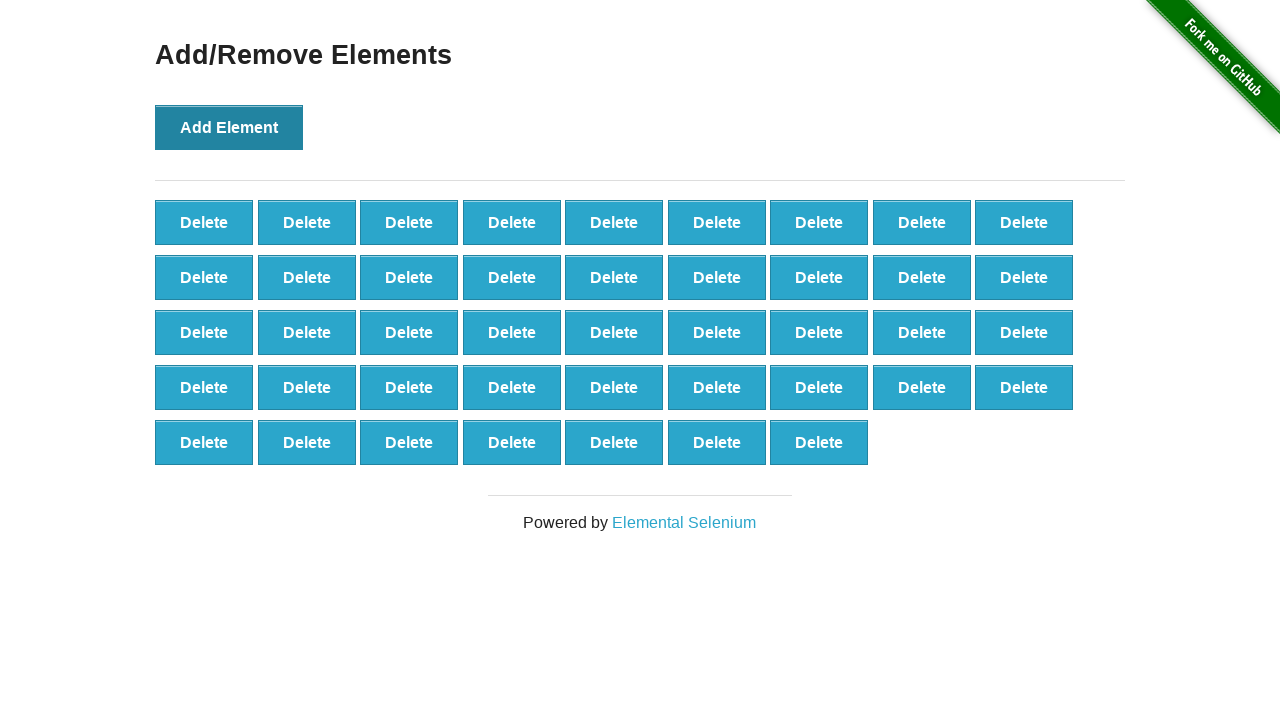

Clicked 'Add Element' button (iteration 44/100) at (229, 127) on button[onclick='addElement()']
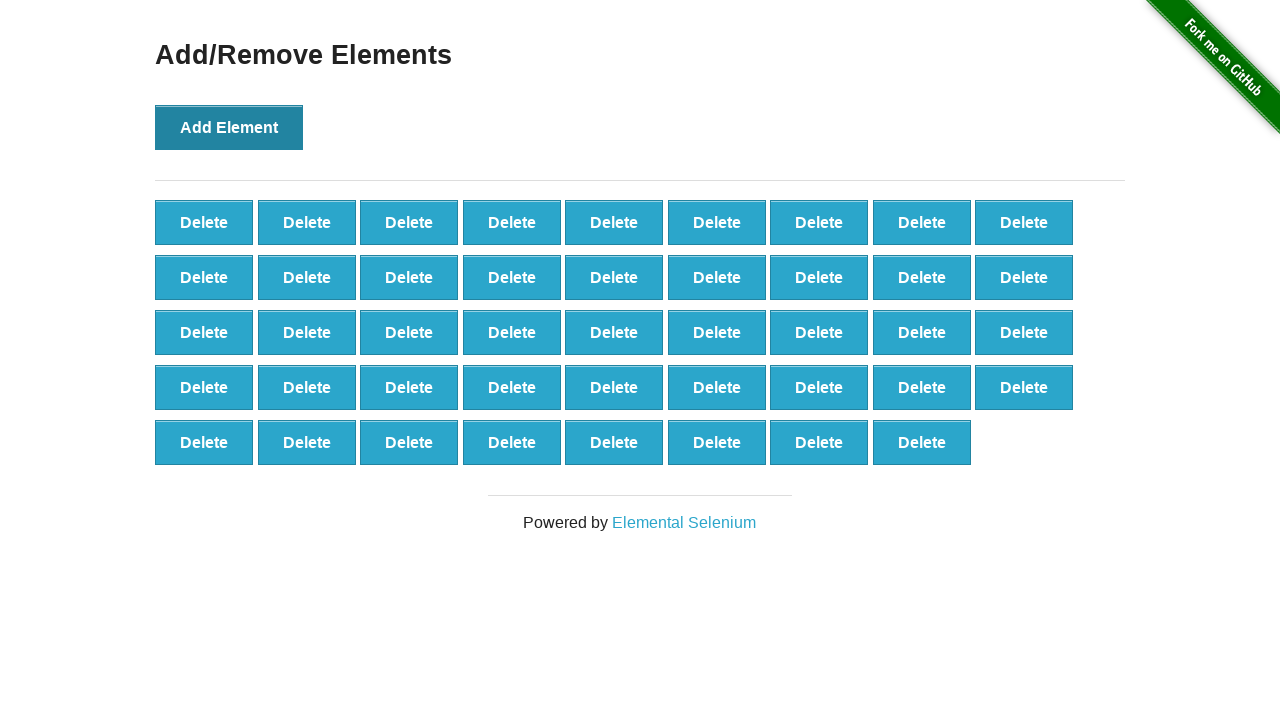

Clicked 'Add Element' button (iteration 45/100) at (229, 127) on button[onclick='addElement()']
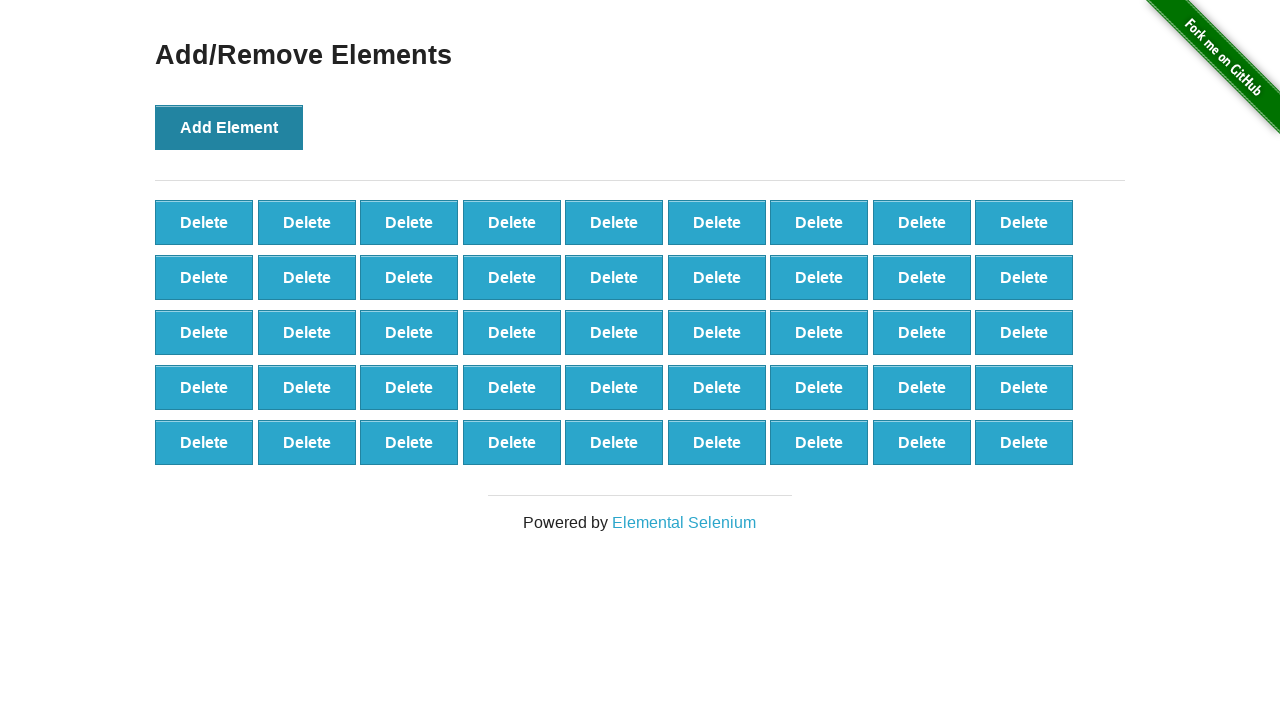

Clicked 'Add Element' button (iteration 46/100) at (229, 127) on button[onclick='addElement()']
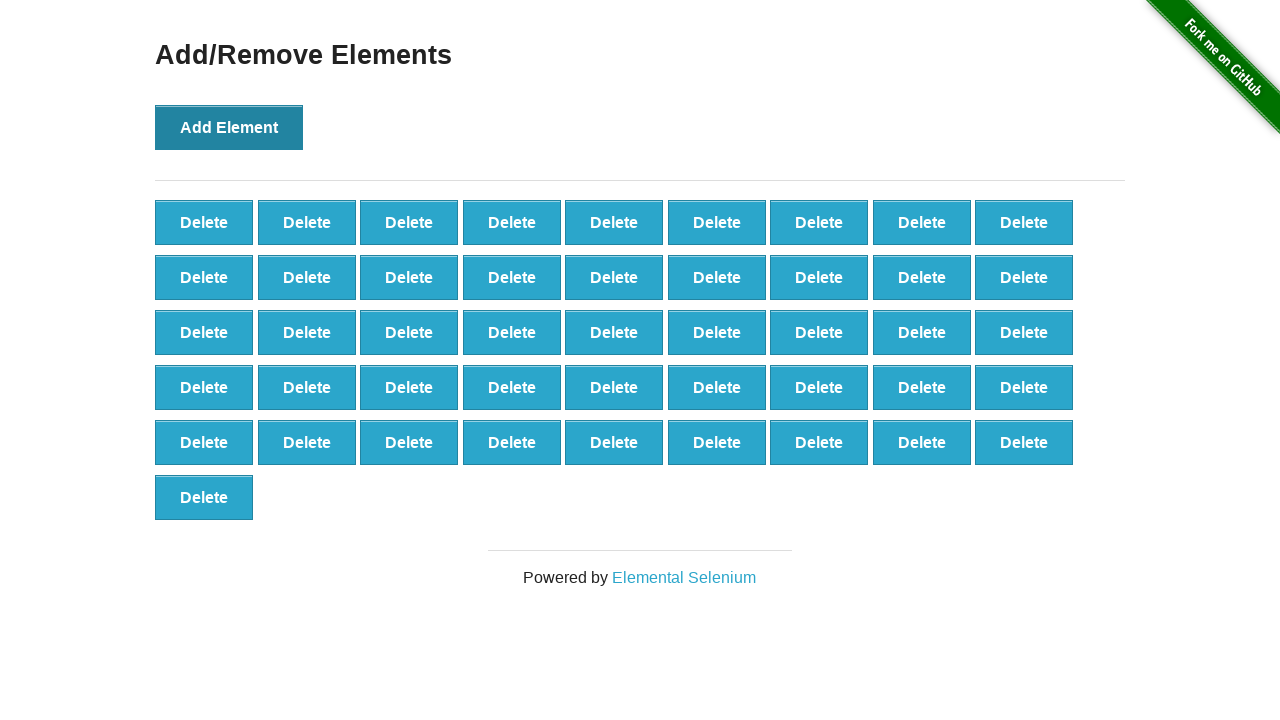

Clicked 'Add Element' button (iteration 47/100) at (229, 127) on button[onclick='addElement()']
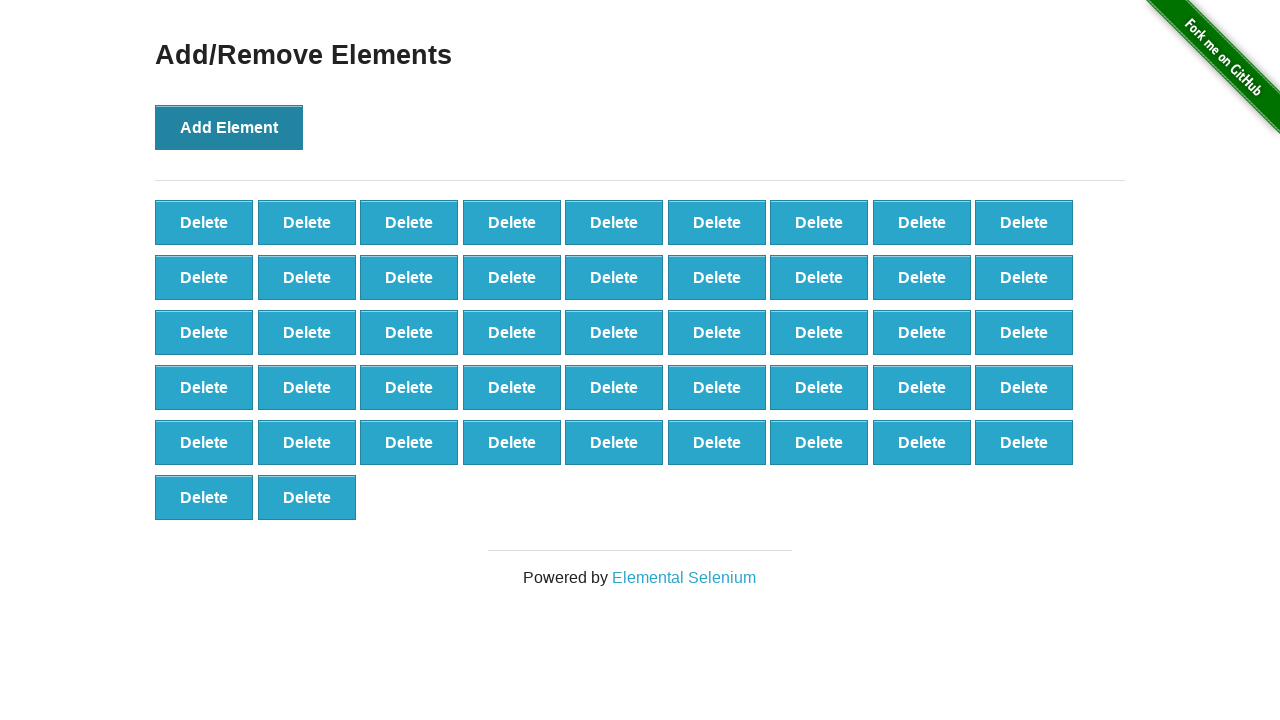

Clicked 'Add Element' button (iteration 48/100) at (229, 127) on button[onclick='addElement()']
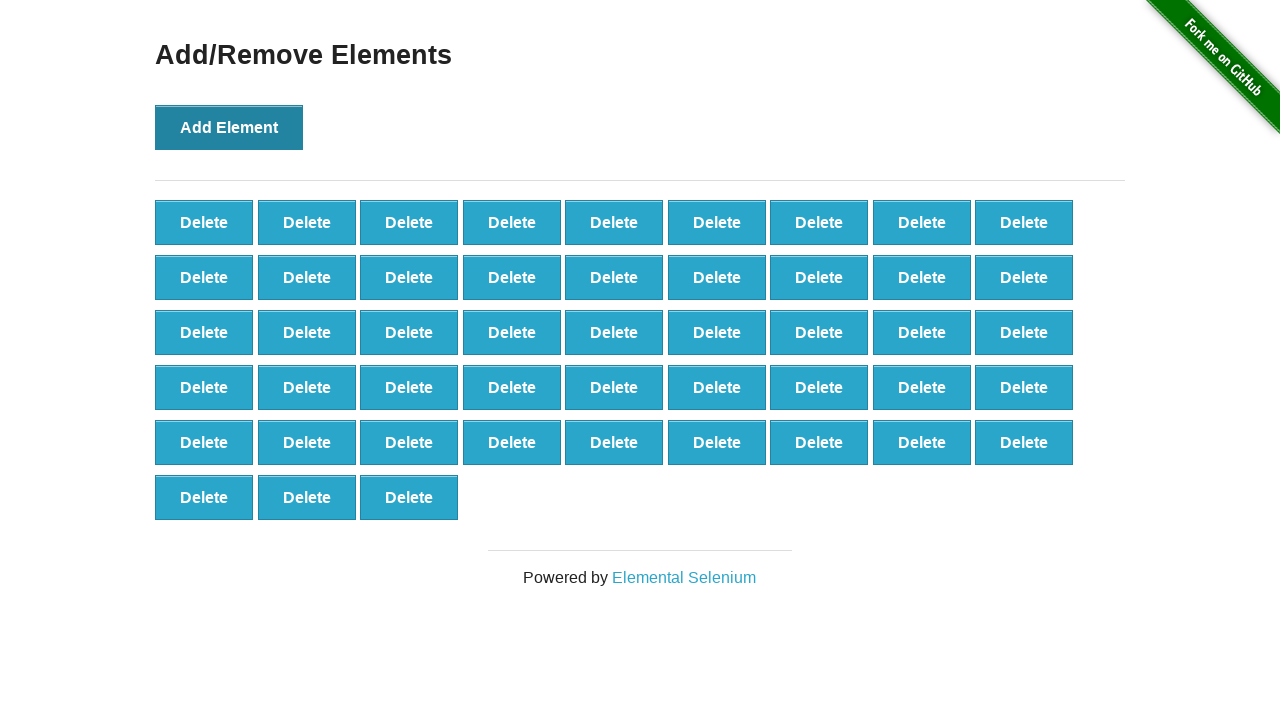

Clicked 'Add Element' button (iteration 49/100) at (229, 127) on button[onclick='addElement()']
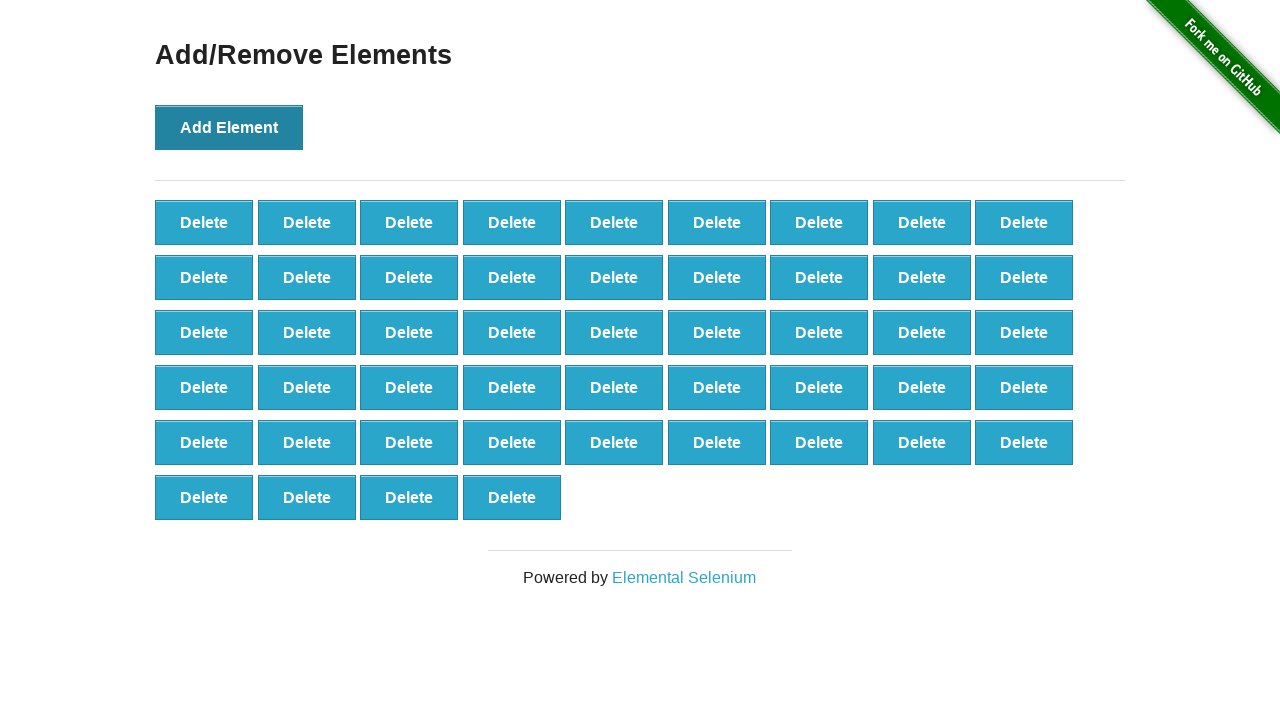

Clicked 'Add Element' button (iteration 50/100) at (229, 127) on button[onclick='addElement()']
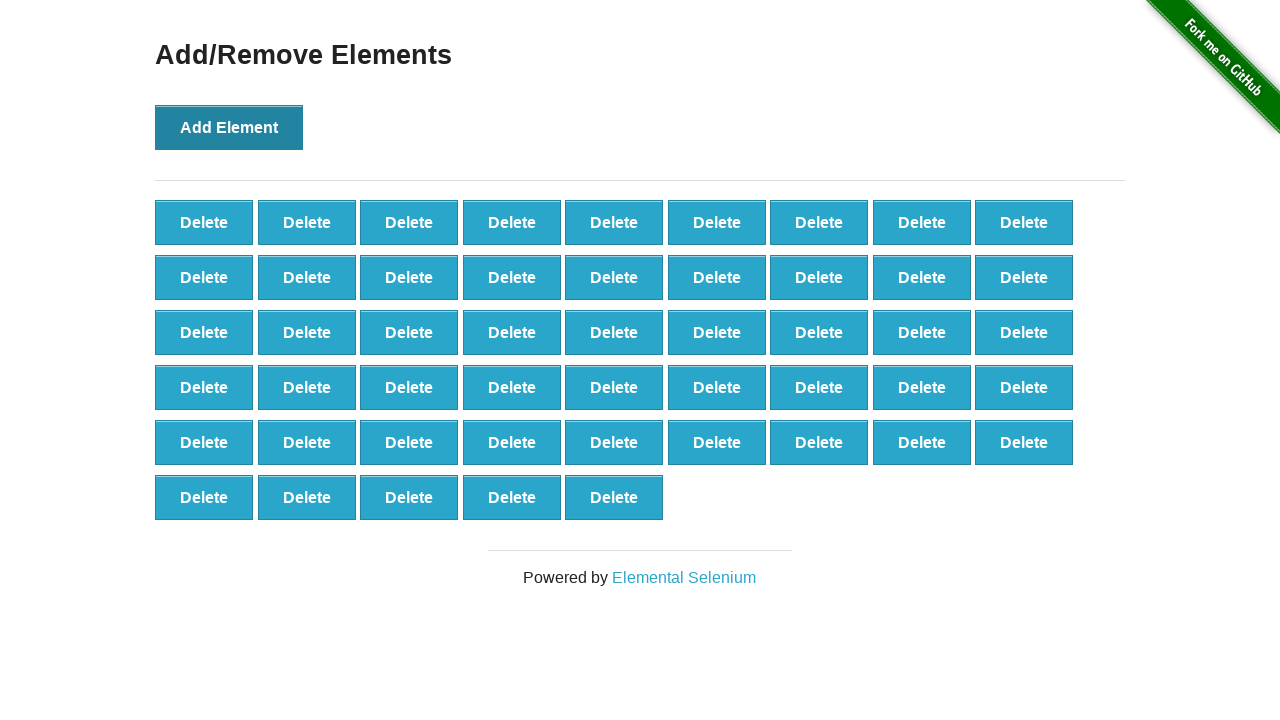

Clicked 'Add Element' button (iteration 51/100) at (229, 127) on button[onclick='addElement()']
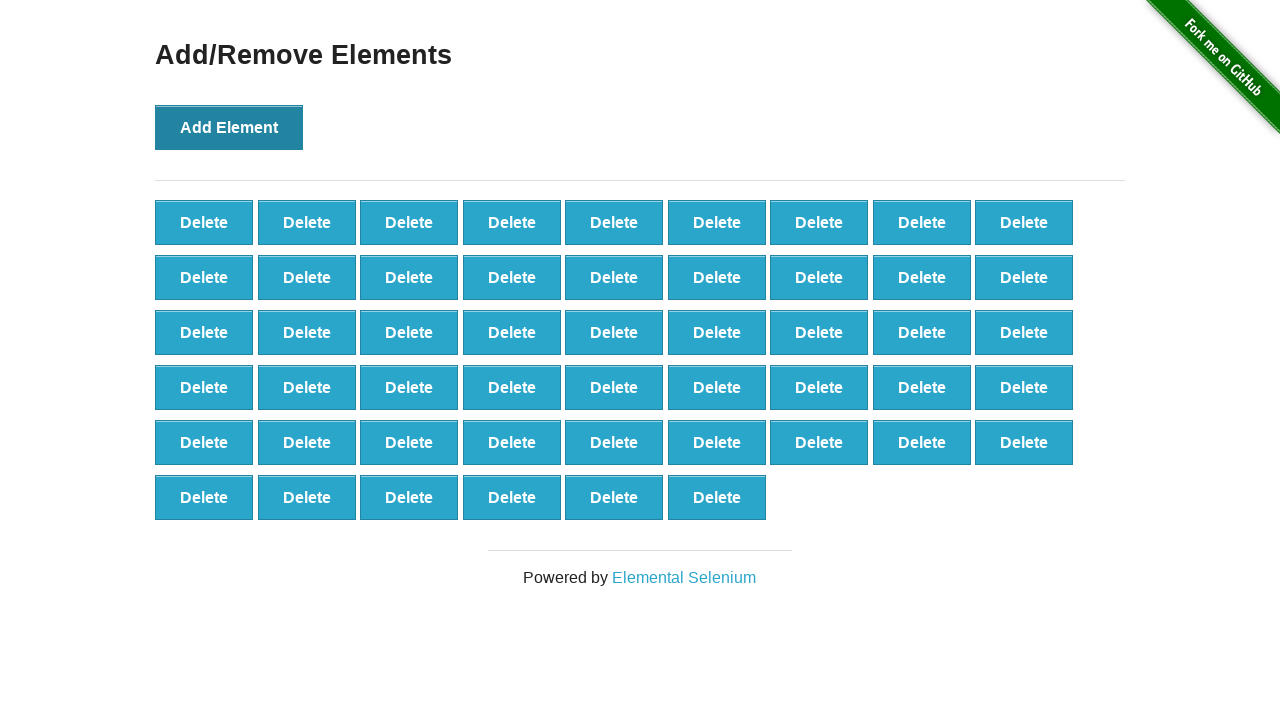

Clicked 'Add Element' button (iteration 52/100) at (229, 127) on button[onclick='addElement()']
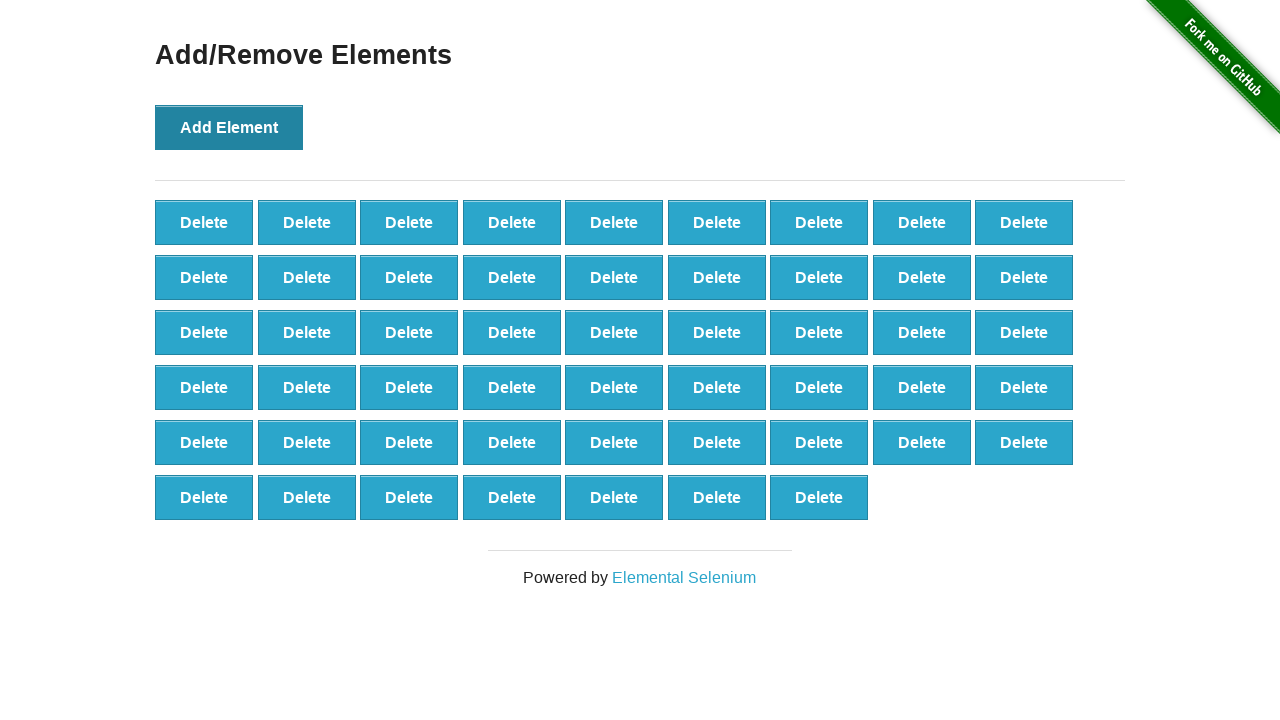

Clicked 'Add Element' button (iteration 53/100) at (229, 127) on button[onclick='addElement()']
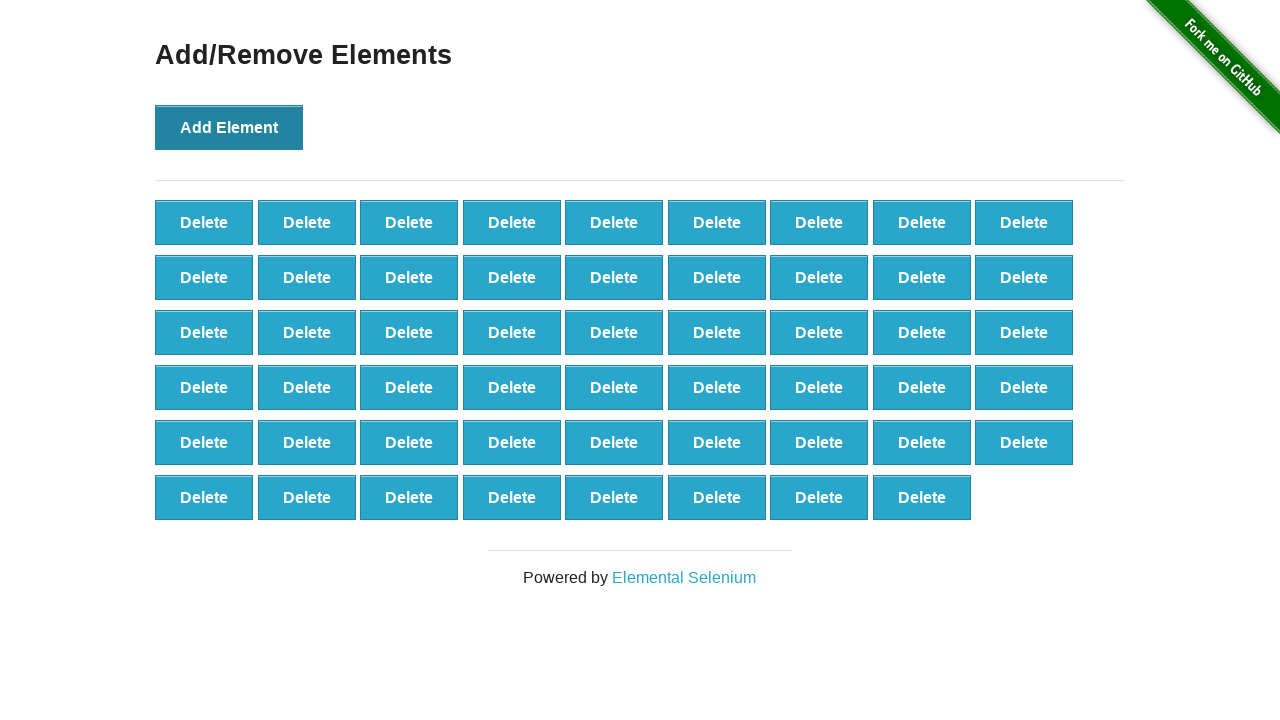

Clicked 'Add Element' button (iteration 54/100) at (229, 127) on button[onclick='addElement()']
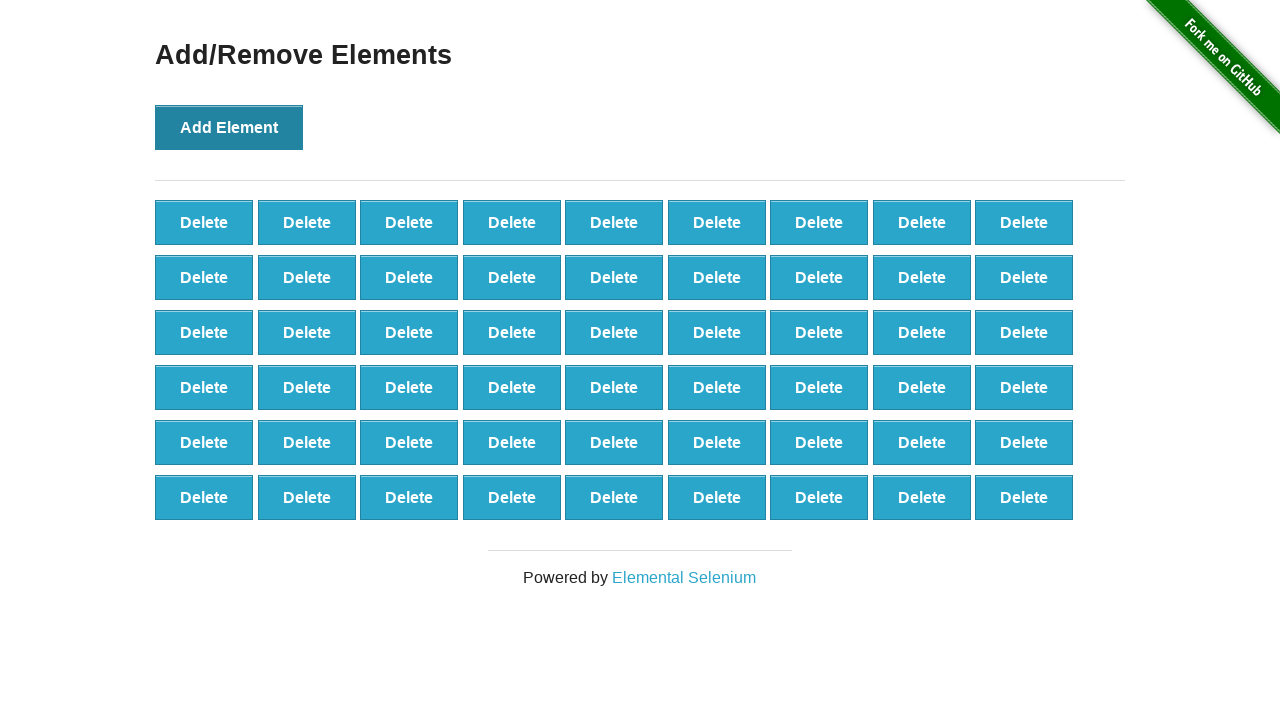

Clicked 'Add Element' button (iteration 55/100) at (229, 127) on button[onclick='addElement()']
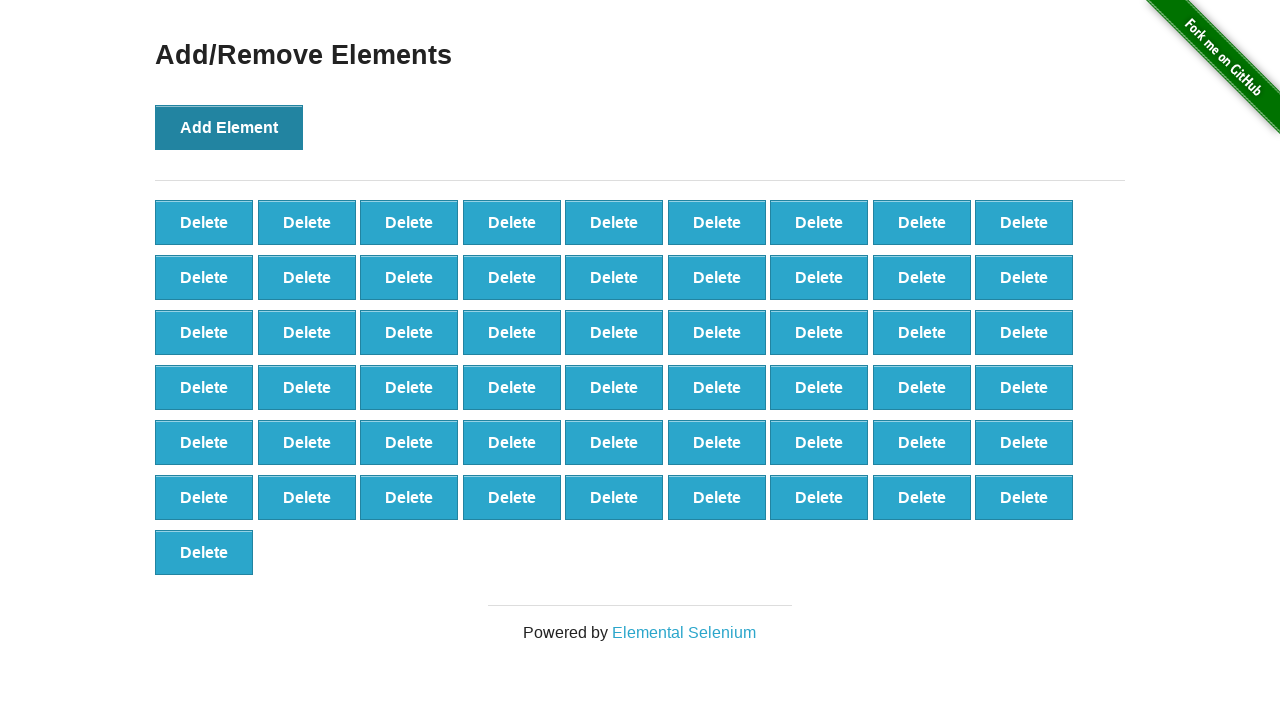

Clicked 'Add Element' button (iteration 56/100) at (229, 127) on button[onclick='addElement()']
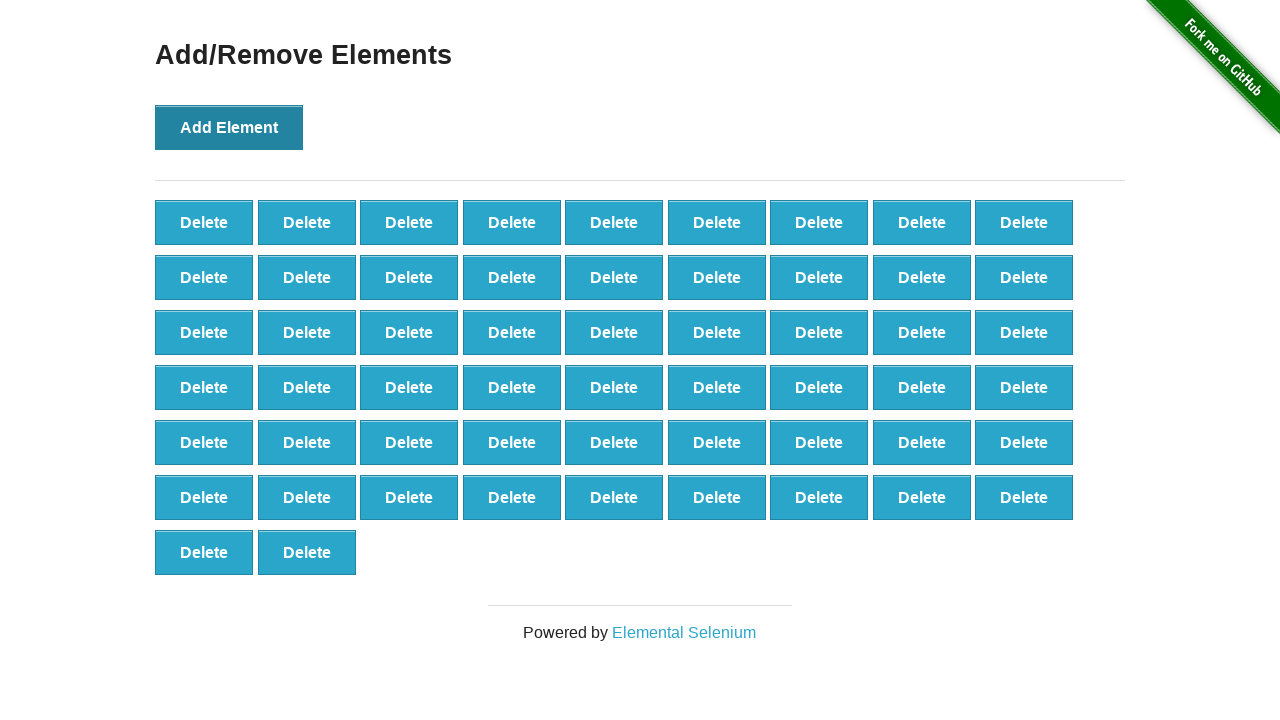

Clicked 'Add Element' button (iteration 57/100) at (229, 127) on button[onclick='addElement()']
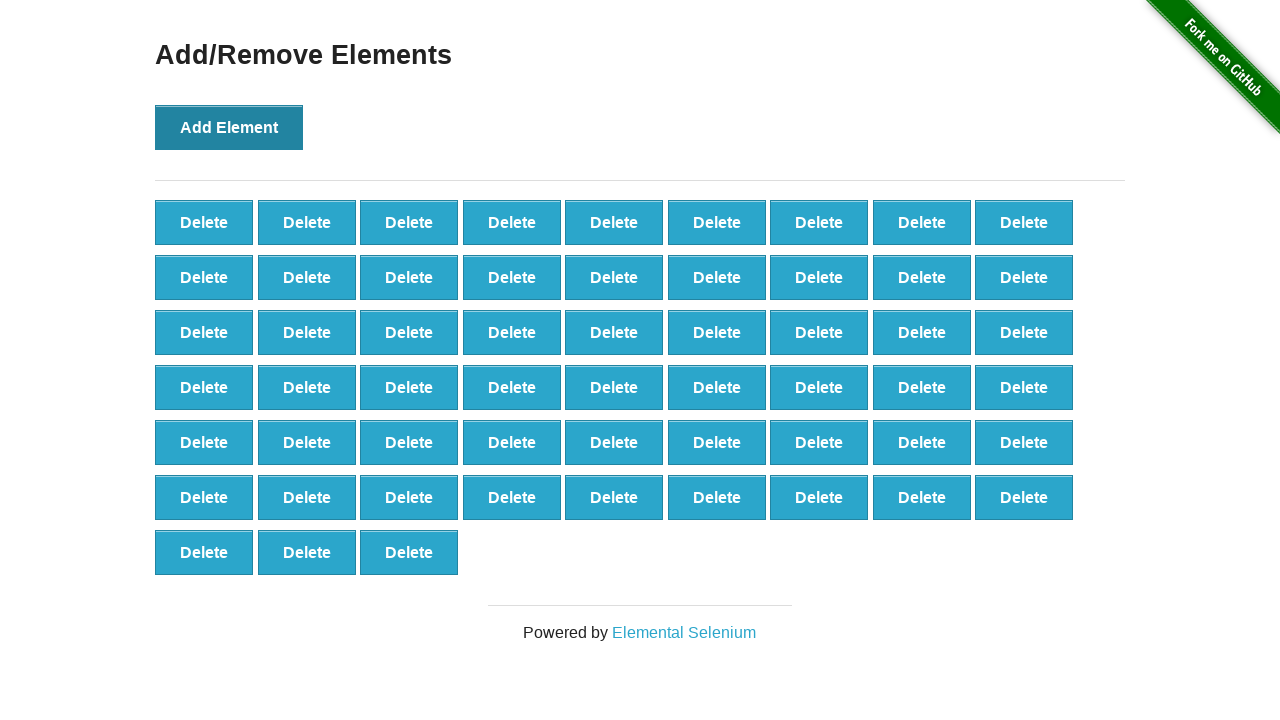

Clicked 'Add Element' button (iteration 58/100) at (229, 127) on button[onclick='addElement()']
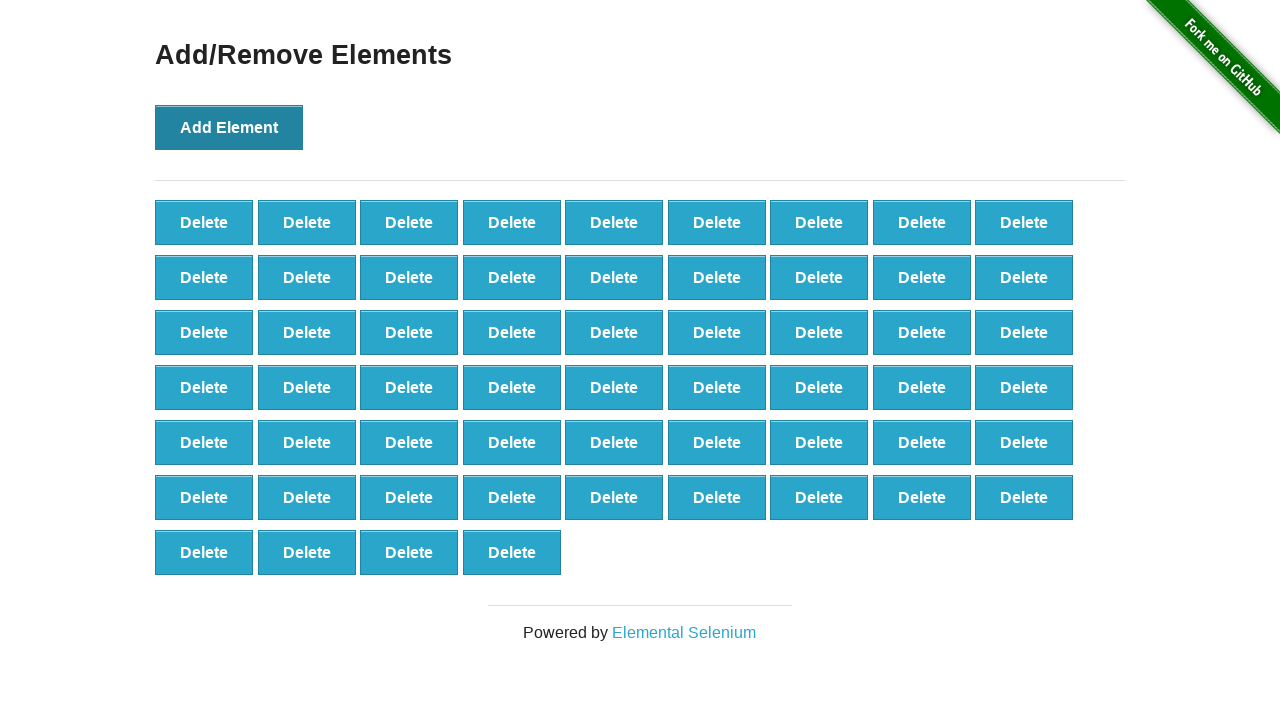

Clicked 'Add Element' button (iteration 59/100) at (229, 127) on button[onclick='addElement()']
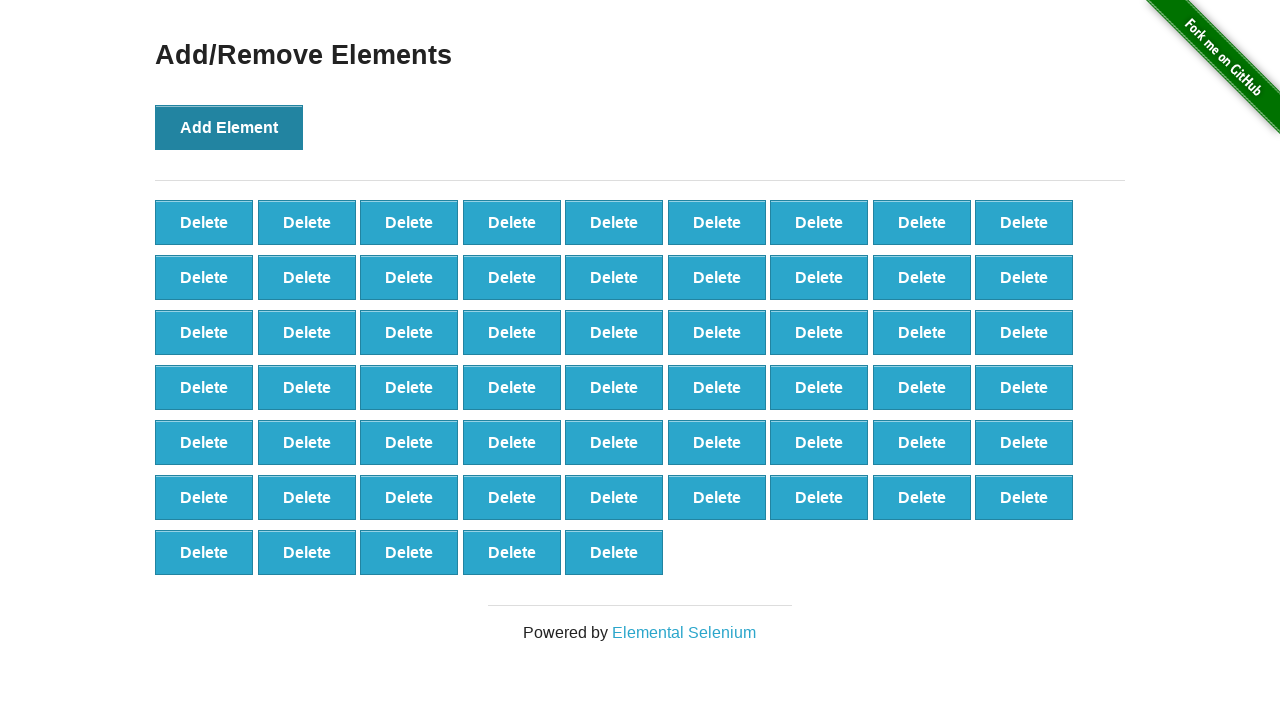

Clicked 'Add Element' button (iteration 60/100) at (229, 127) on button[onclick='addElement()']
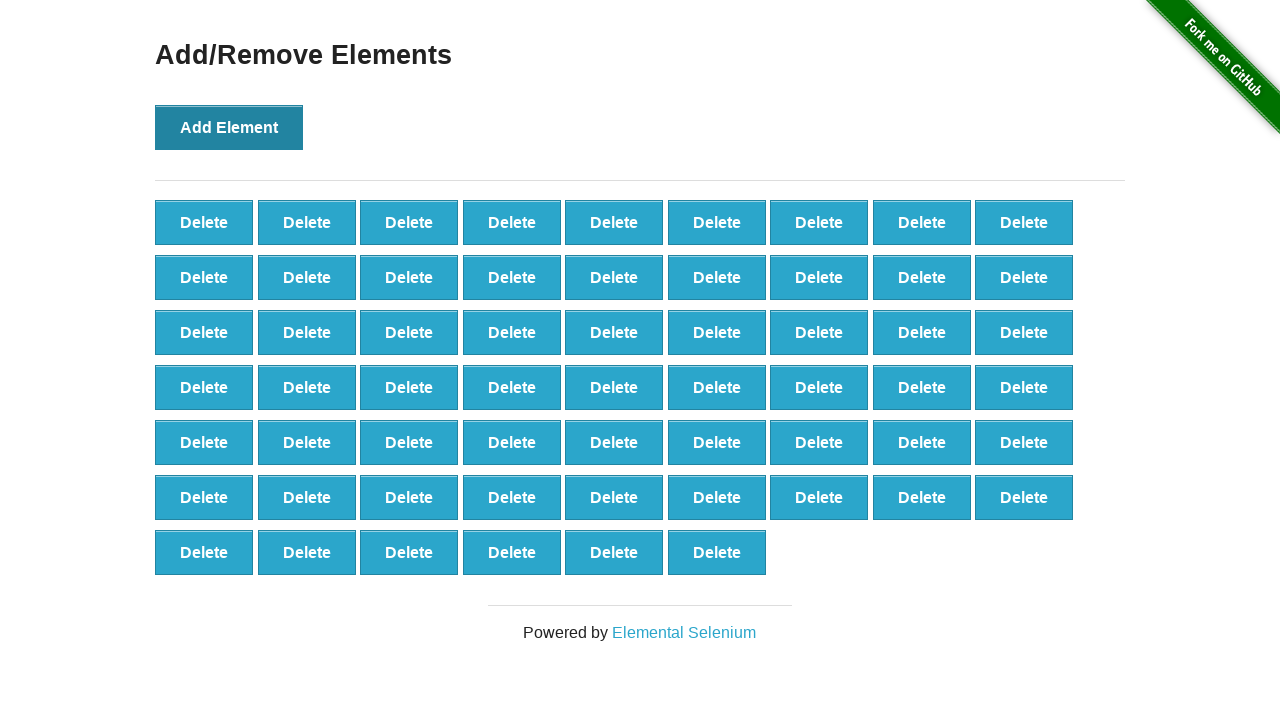

Clicked 'Add Element' button (iteration 61/100) at (229, 127) on button[onclick='addElement()']
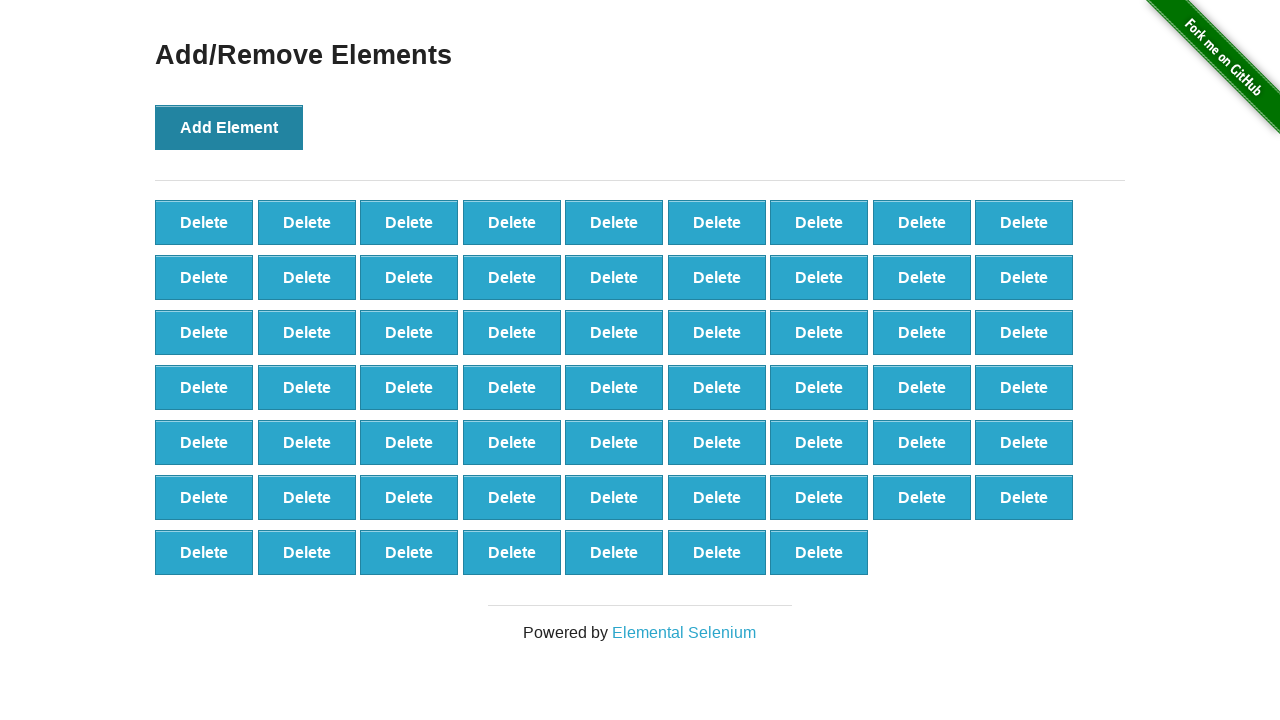

Clicked 'Add Element' button (iteration 62/100) at (229, 127) on button[onclick='addElement()']
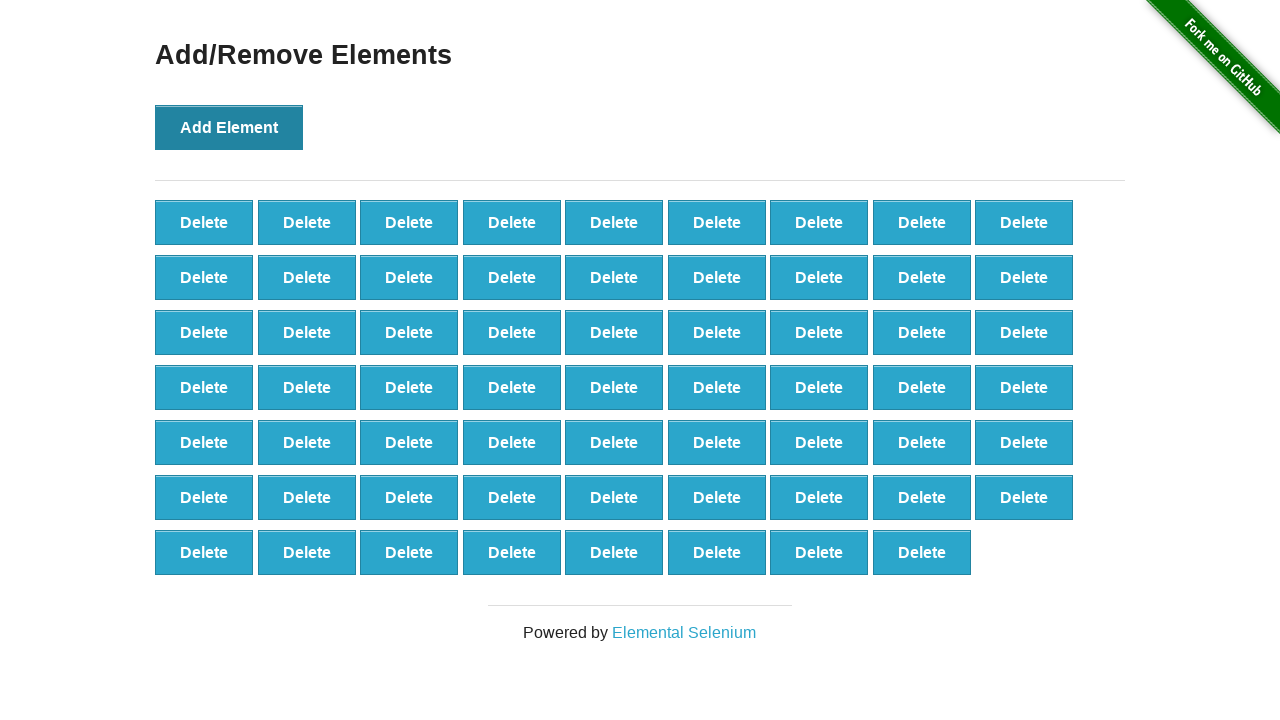

Clicked 'Add Element' button (iteration 63/100) at (229, 127) on button[onclick='addElement()']
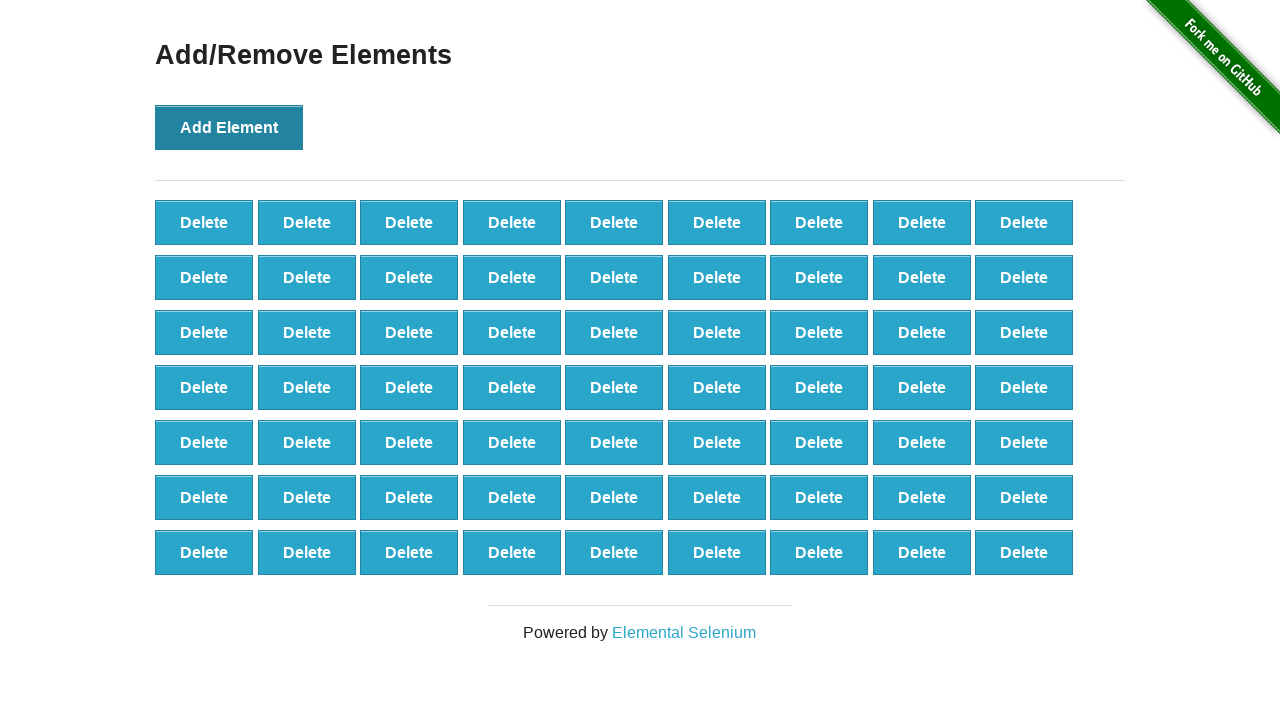

Clicked 'Add Element' button (iteration 64/100) at (229, 127) on button[onclick='addElement()']
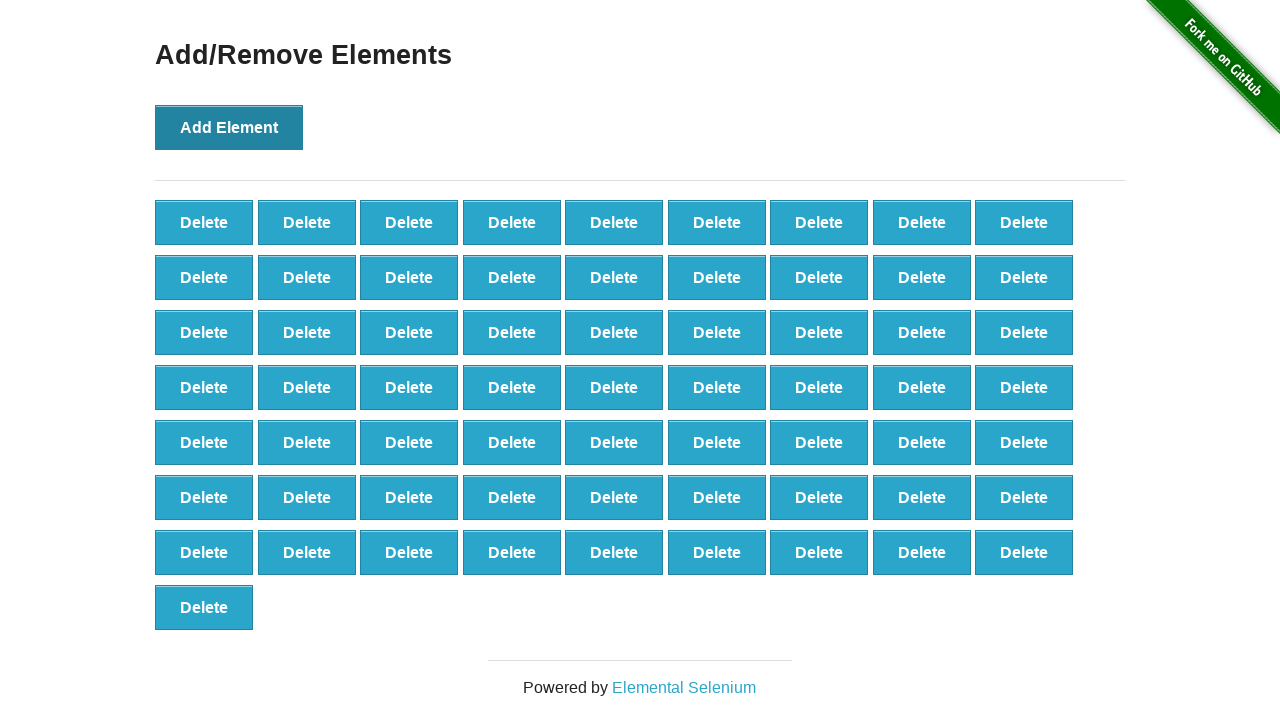

Clicked 'Add Element' button (iteration 65/100) at (229, 127) on button[onclick='addElement()']
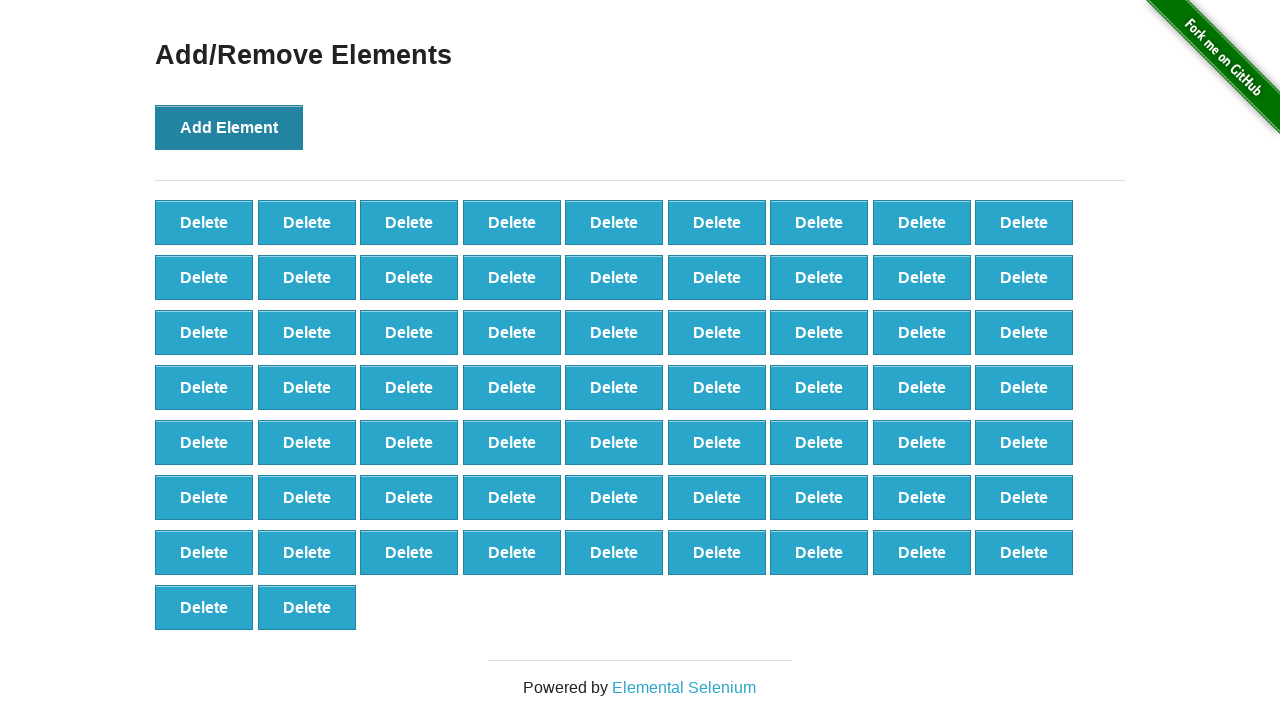

Clicked 'Add Element' button (iteration 66/100) at (229, 127) on button[onclick='addElement()']
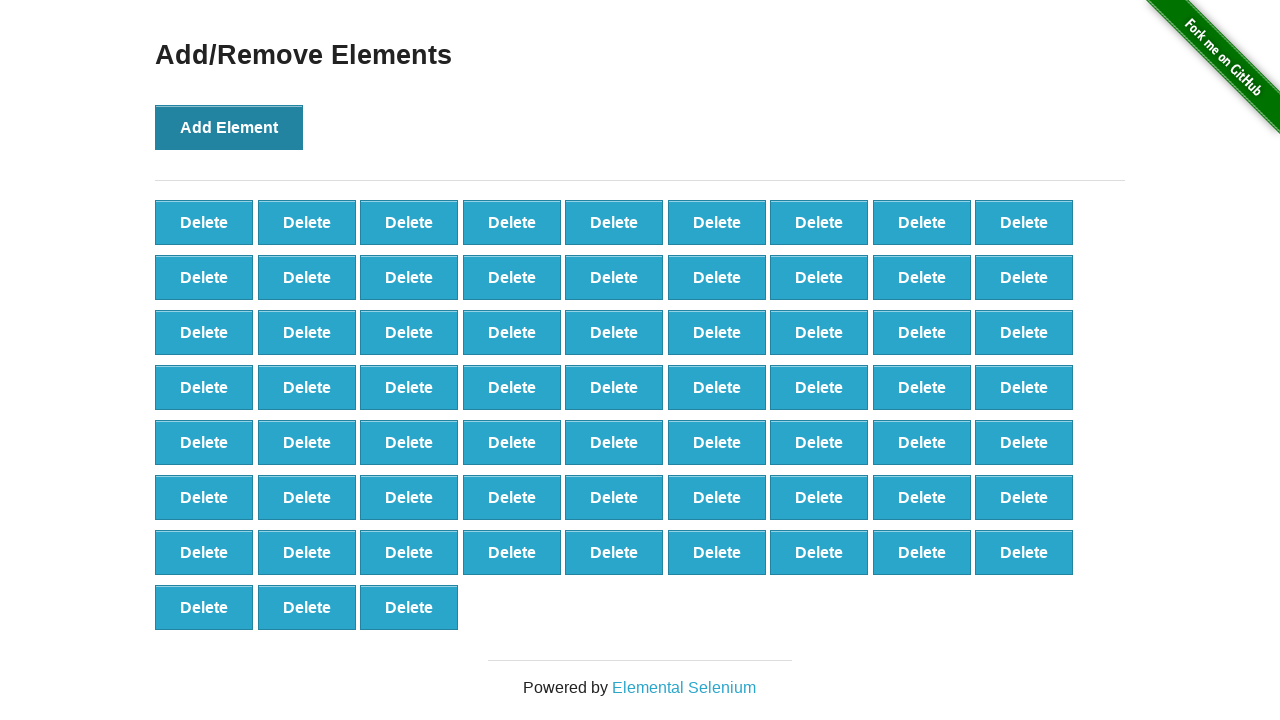

Clicked 'Add Element' button (iteration 67/100) at (229, 127) on button[onclick='addElement()']
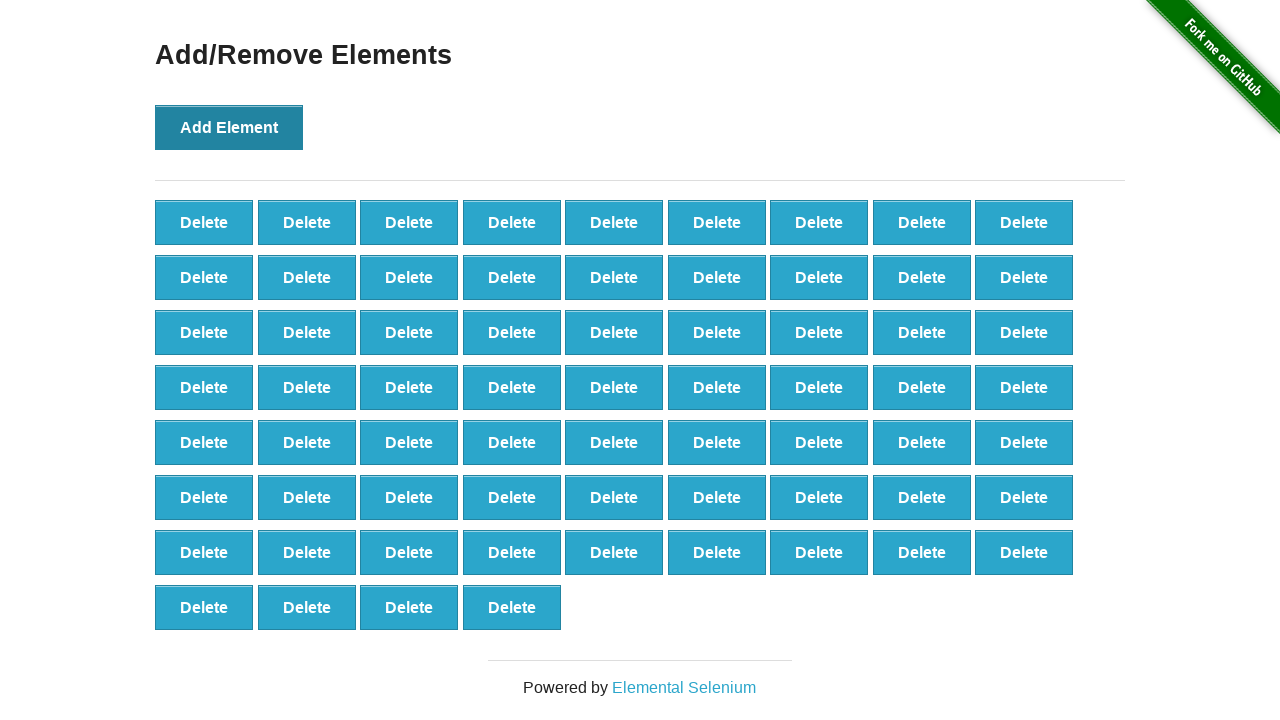

Clicked 'Add Element' button (iteration 68/100) at (229, 127) on button[onclick='addElement()']
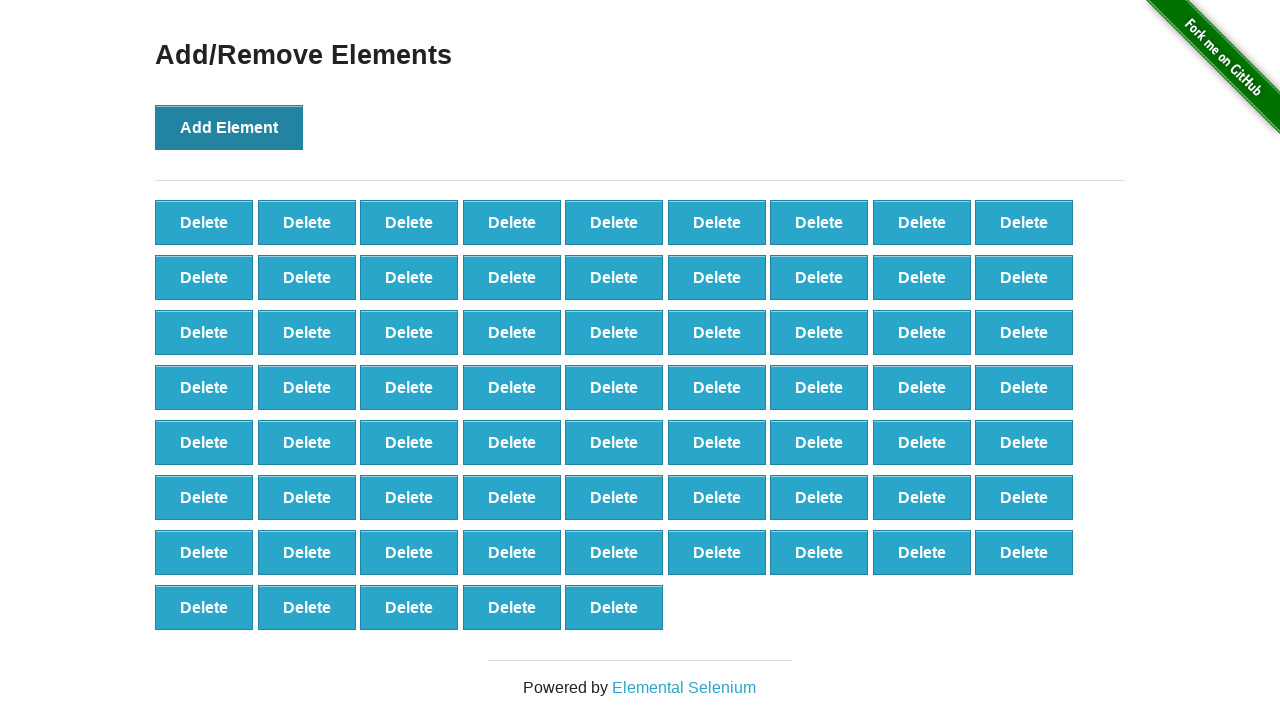

Clicked 'Add Element' button (iteration 69/100) at (229, 127) on button[onclick='addElement()']
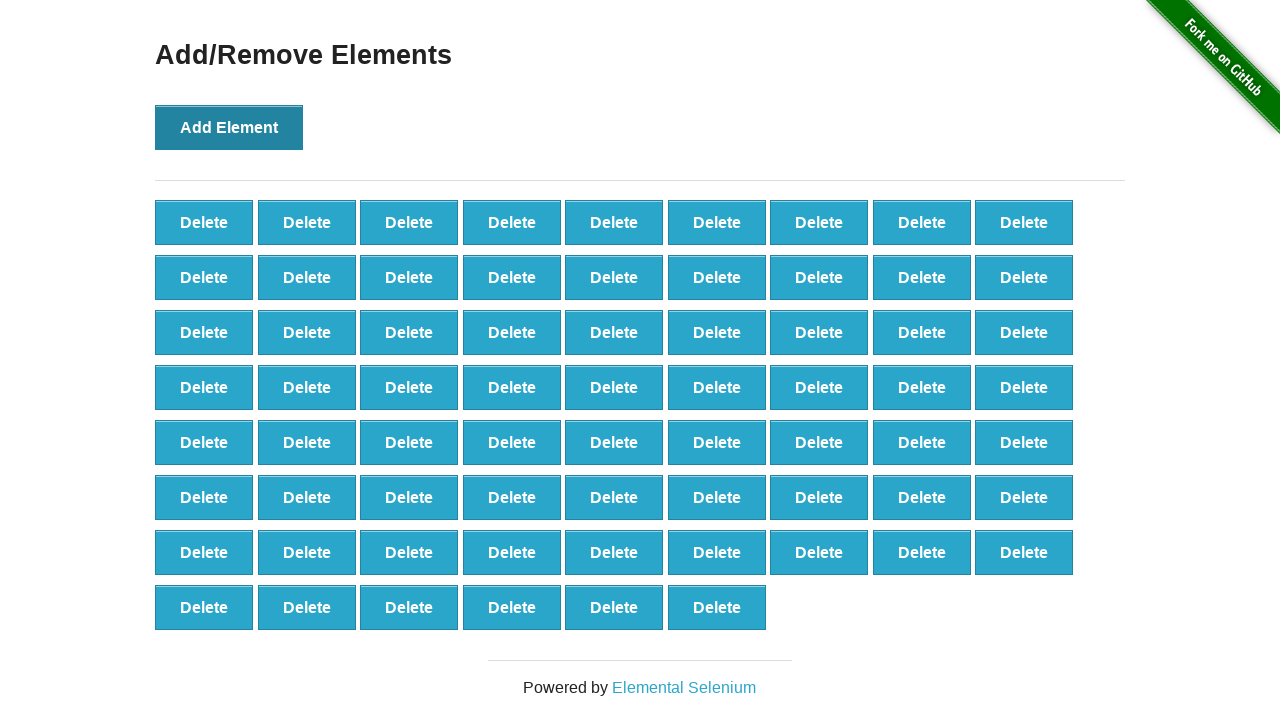

Clicked 'Add Element' button (iteration 70/100) at (229, 127) on button[onclick='addElement()']
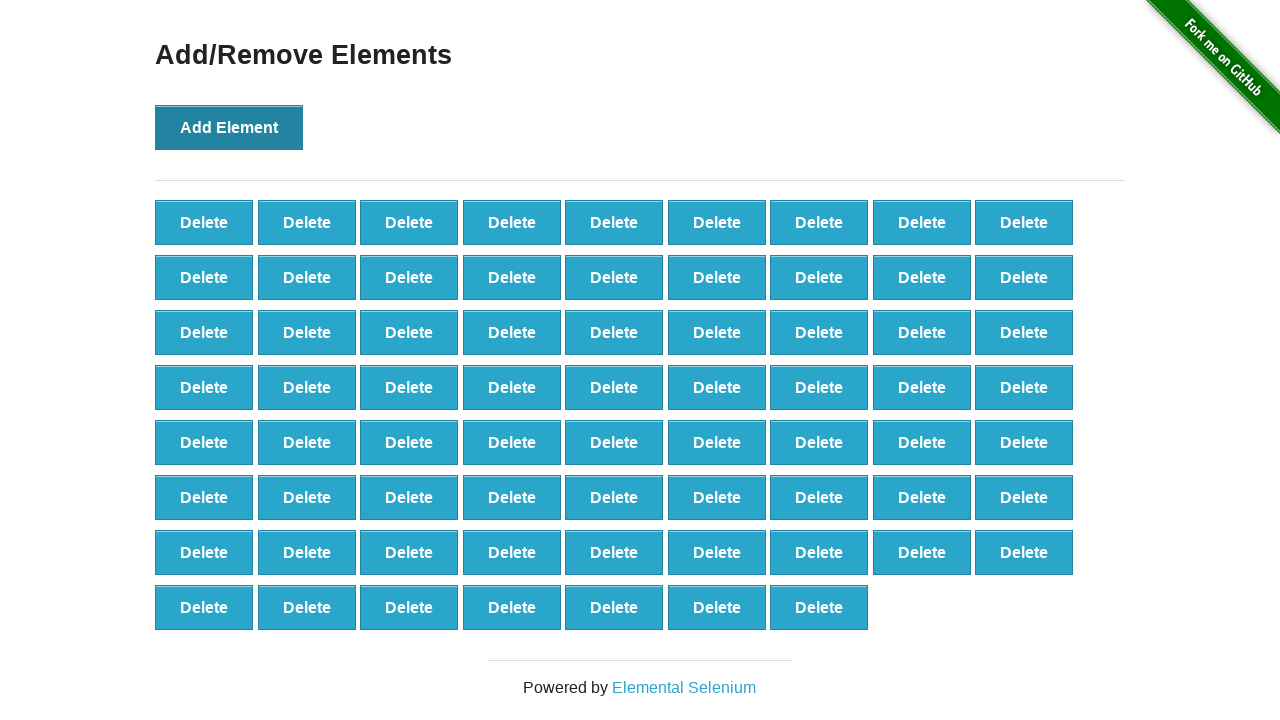

Clicked 'Add Element' button (iteration 71/100) at (229, 127) on button[onclick='addElement()']
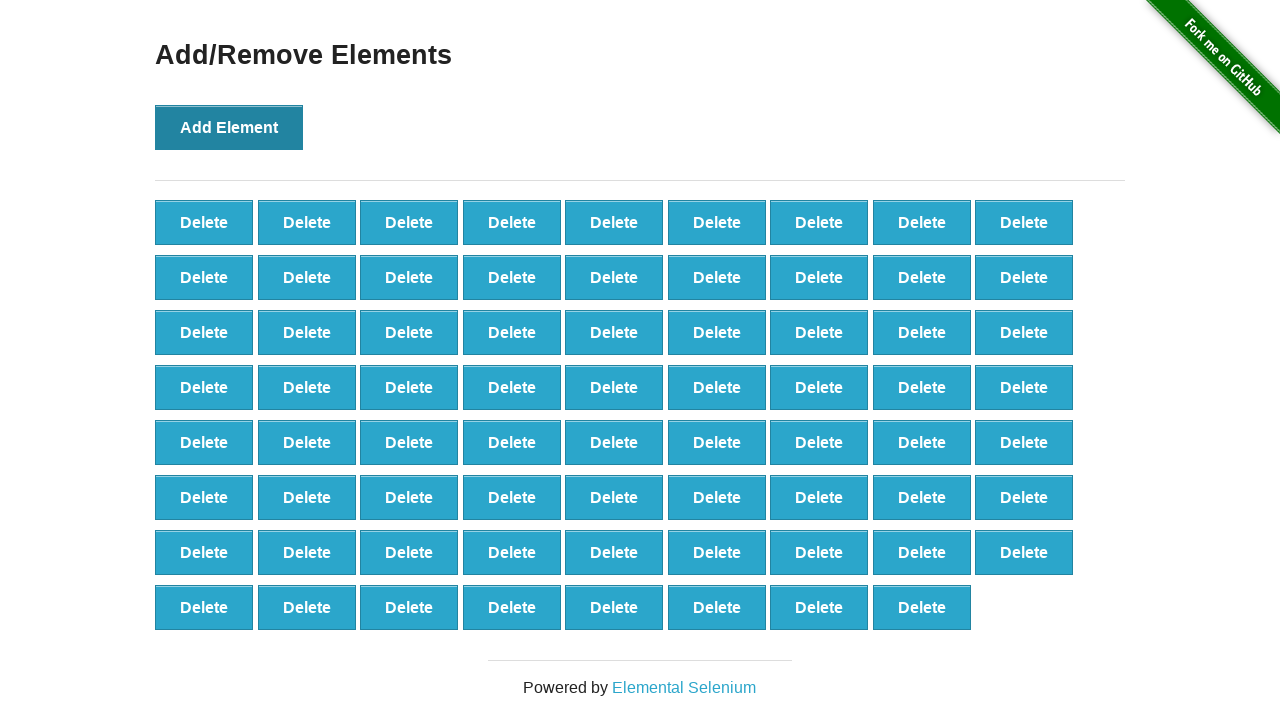

Clicked 'Add Element' button (iteration 72/100) at (229, 127) on button[onclick='addElement()']
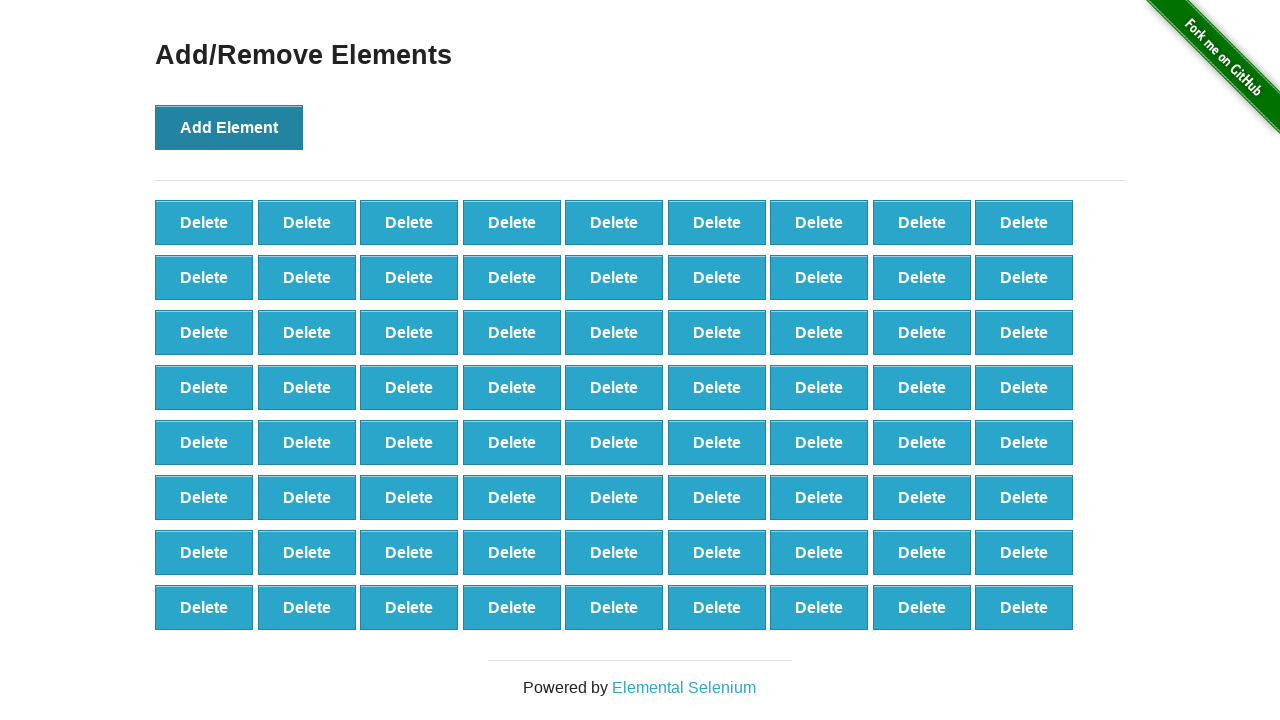

Clicked 'Add Element' button (iteration 73/100) at (229, 127) on button[onclick='addElement()']
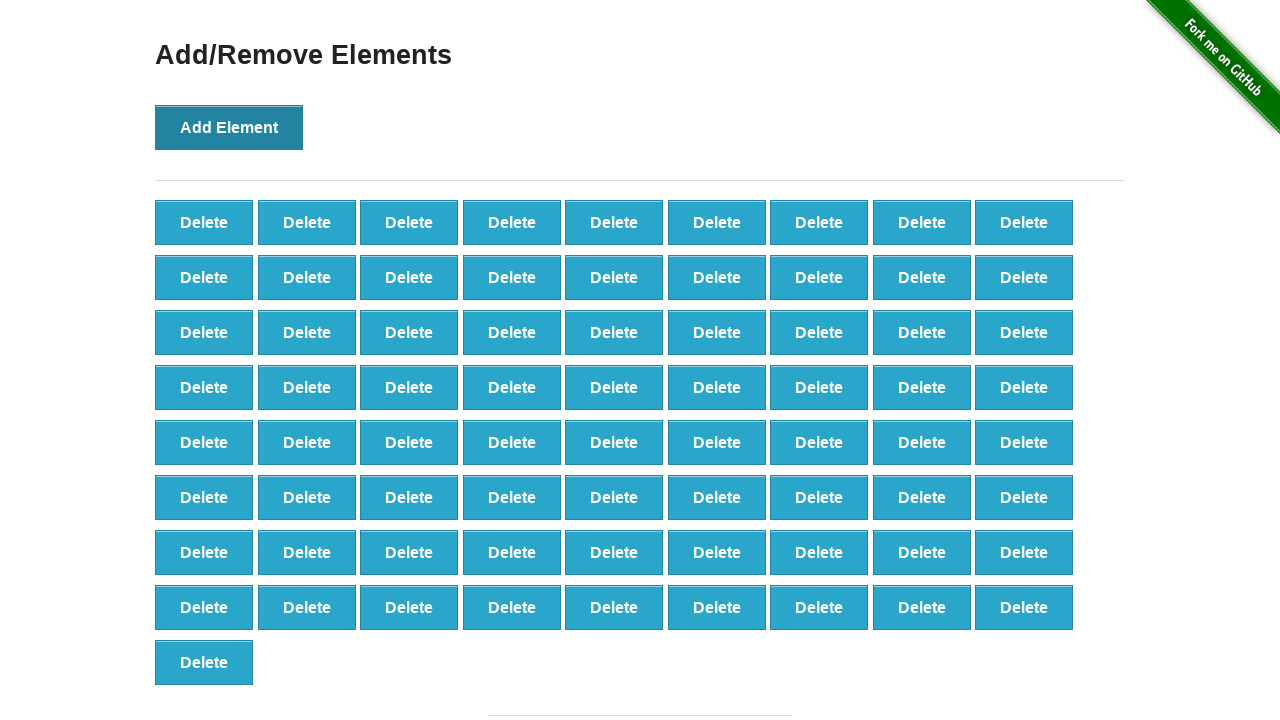

Clicked 'Add Element' button (iteration 74/100) at (229, 127) on button[onclick='addElement()']
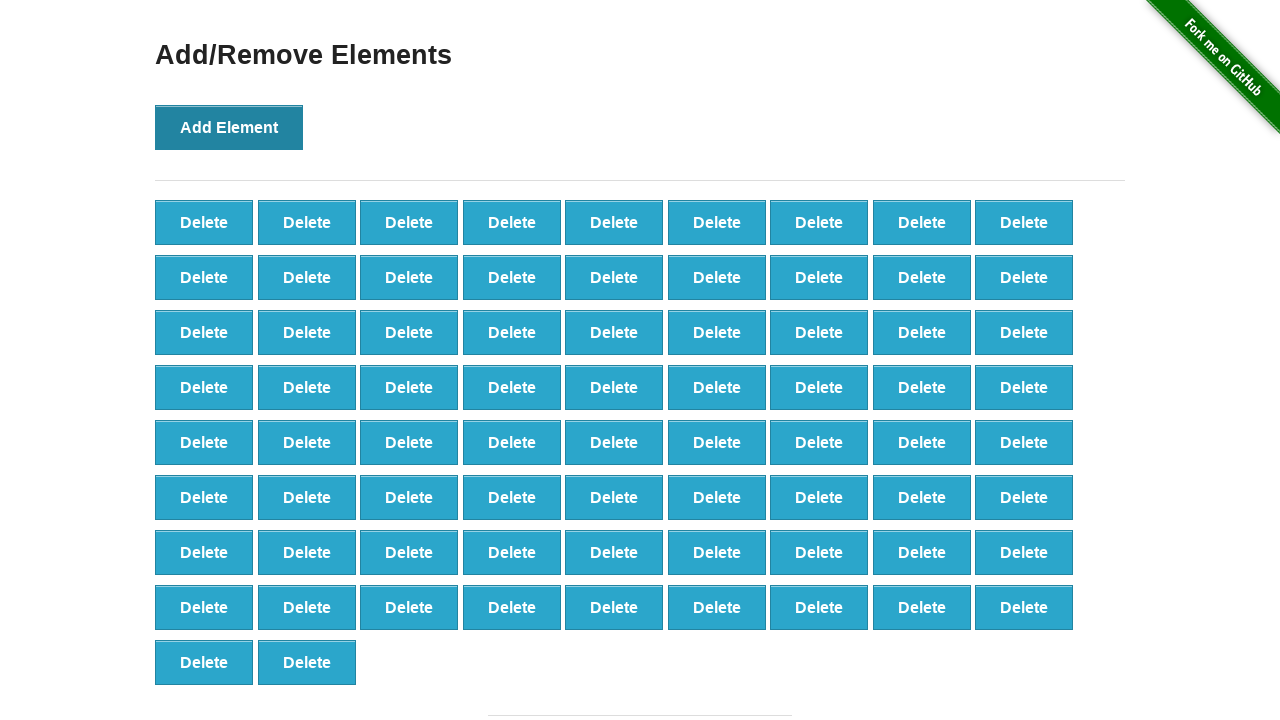

Clicked 'Add Element' button (iteration 75/100) at (229, 127) on button[onclick='addElement()']
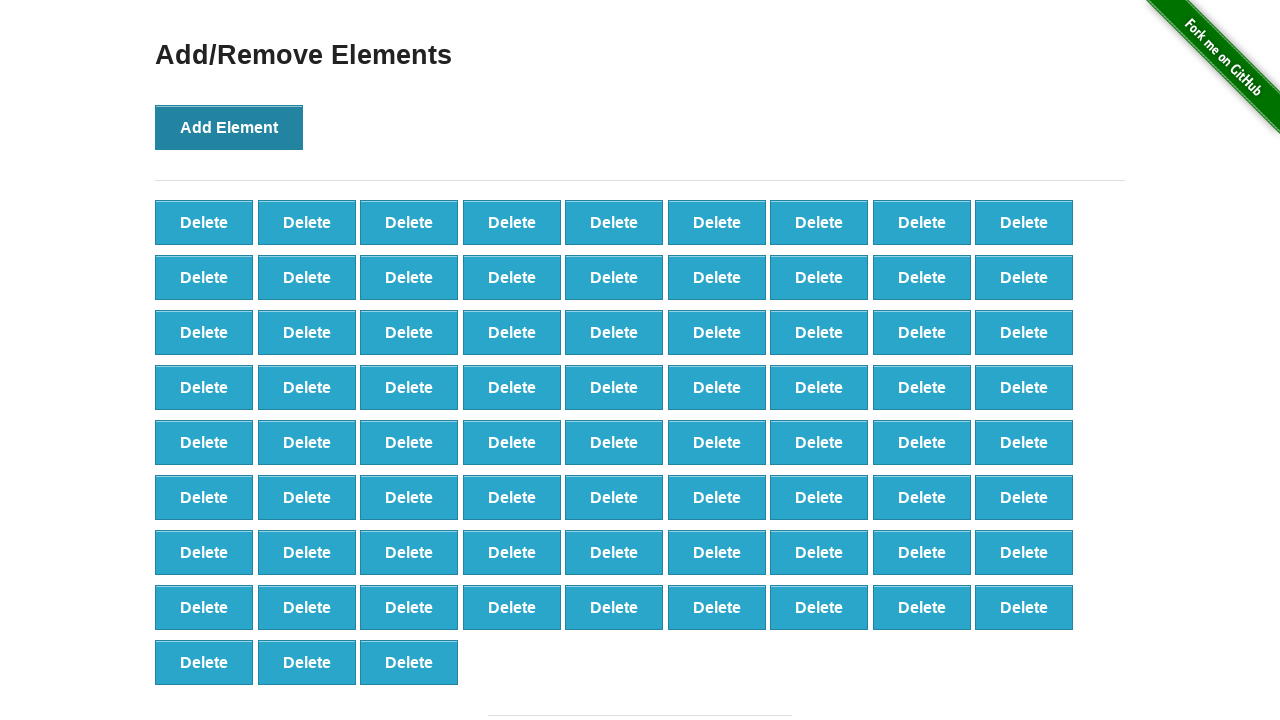

Clicked 'Add Element' button (iteration 76/100) at (229, 127) on button[onclick='addElement()']
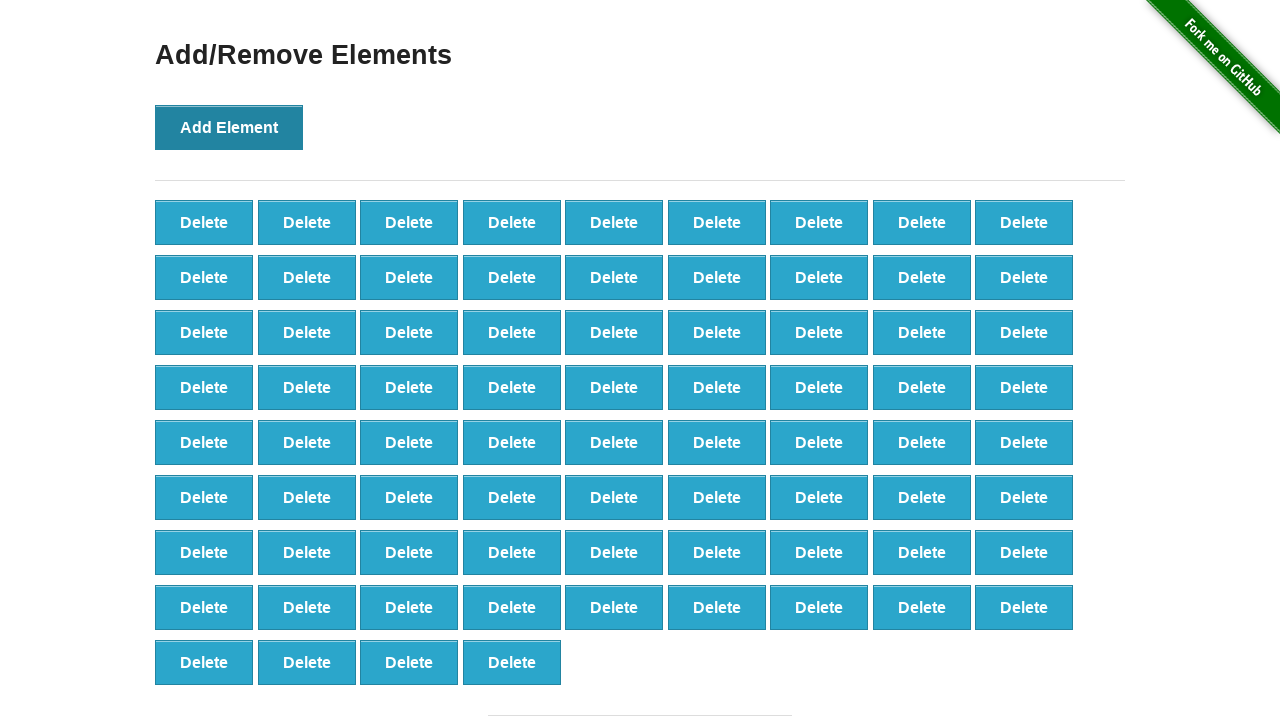

Clicked 'Add Element' button (iteration 77/100) at (229, 127) on button[onclick='addElement()']
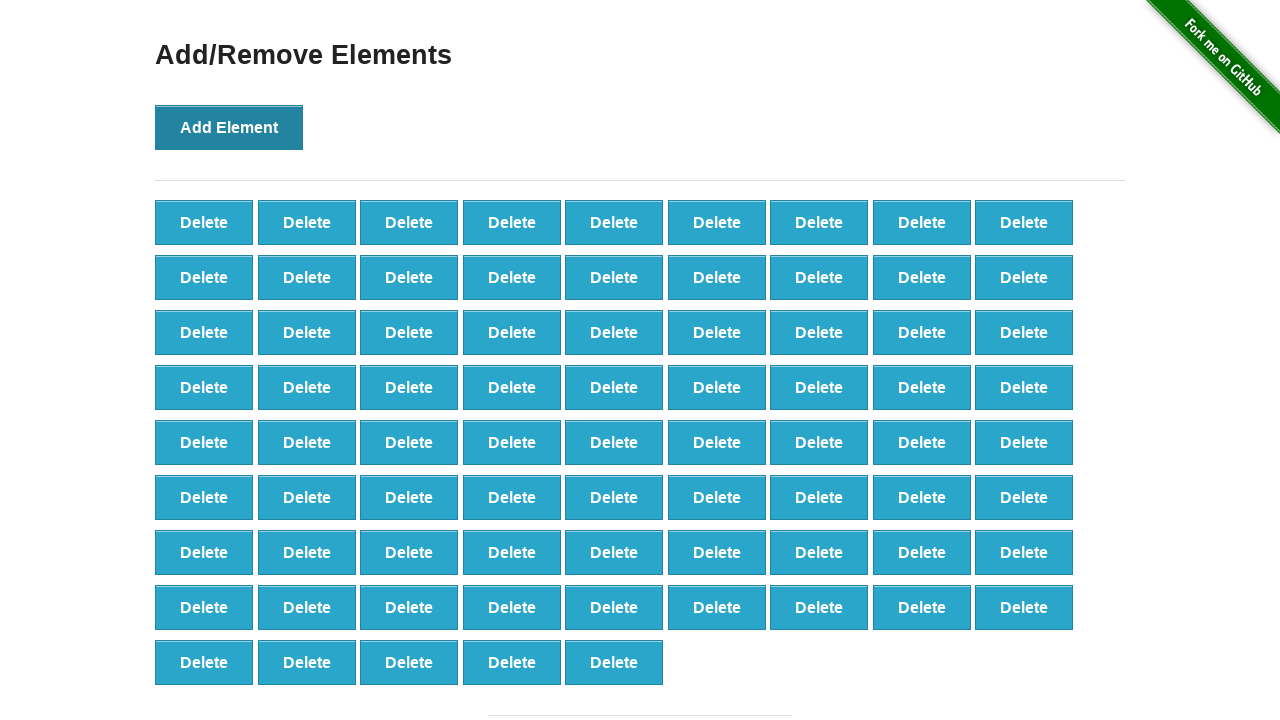

Clicked 'Add Element' button (iteration 78/100) at (229, 127) on button[onclick='addElement()']
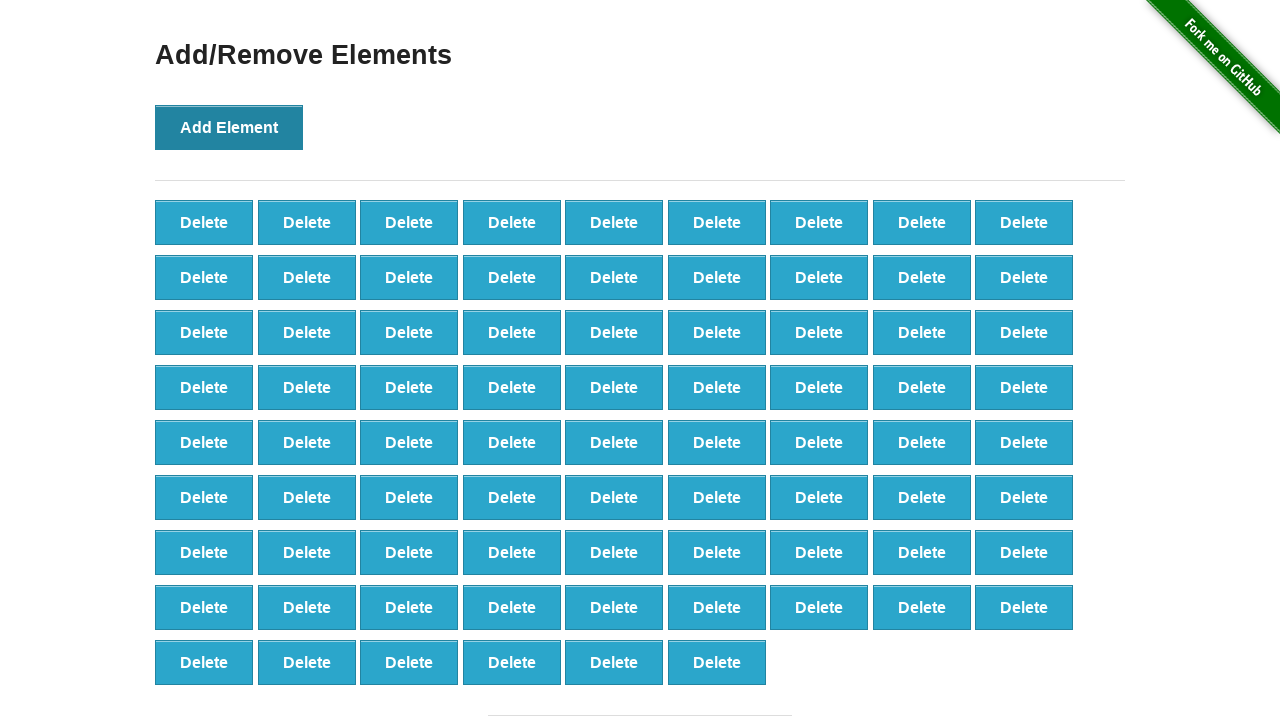

Clicked 'Add Element' button (iteration 79/100) at (229, 127) on button[onclick='addElement()']
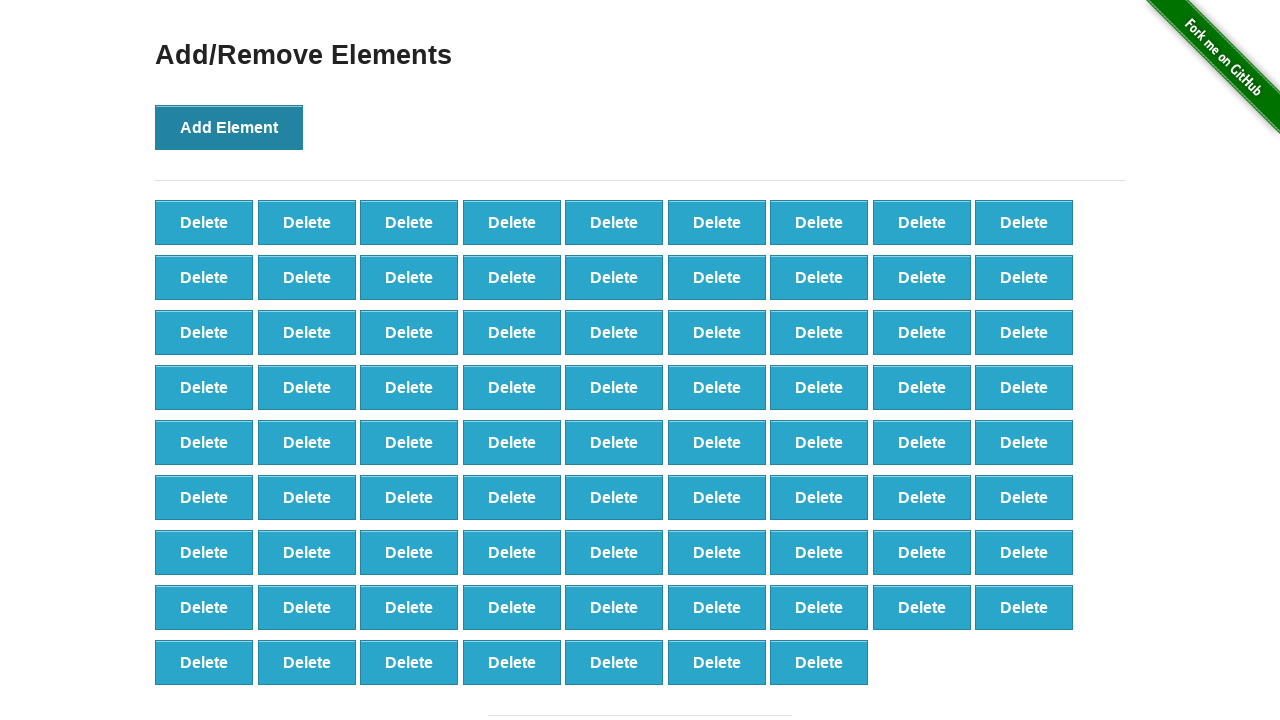

Clicked 'Add Element' button (iteration 80/100) at (229, 127) on button[onclick='addElement()']
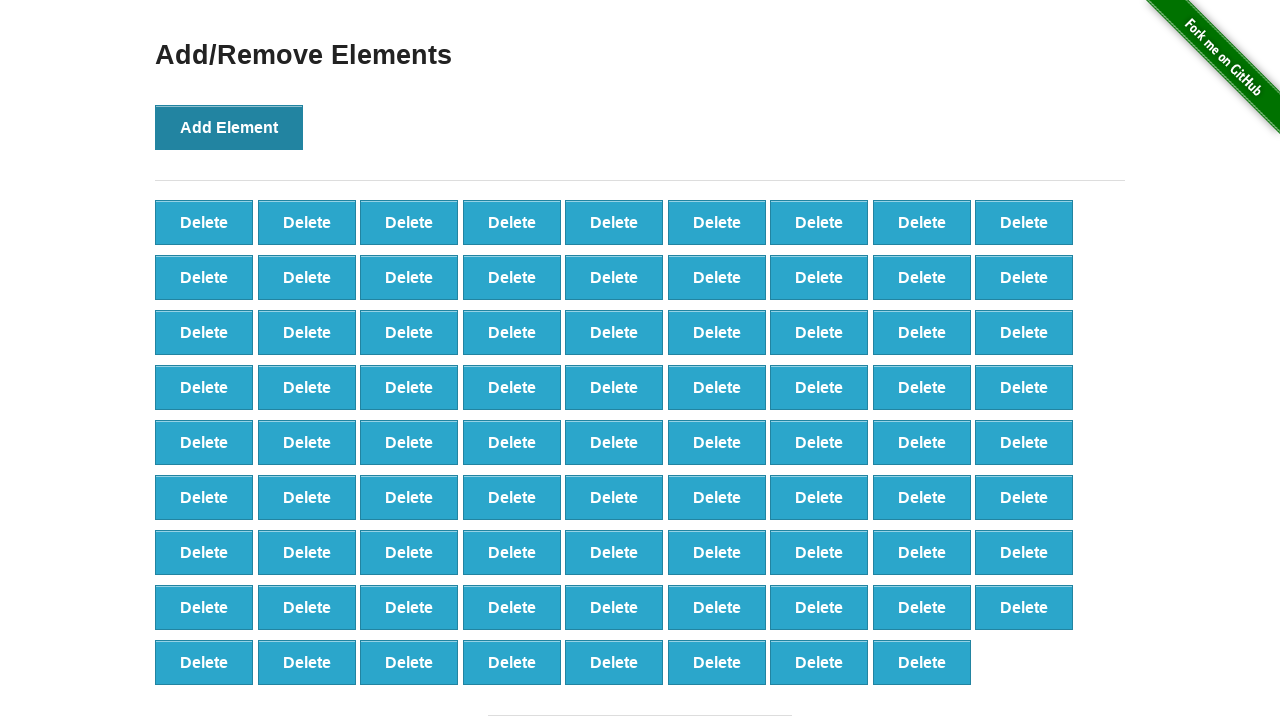

Clicked 'Add Element' button (iteration 81/100) at (229, 127) on button[onclick='addElement()']
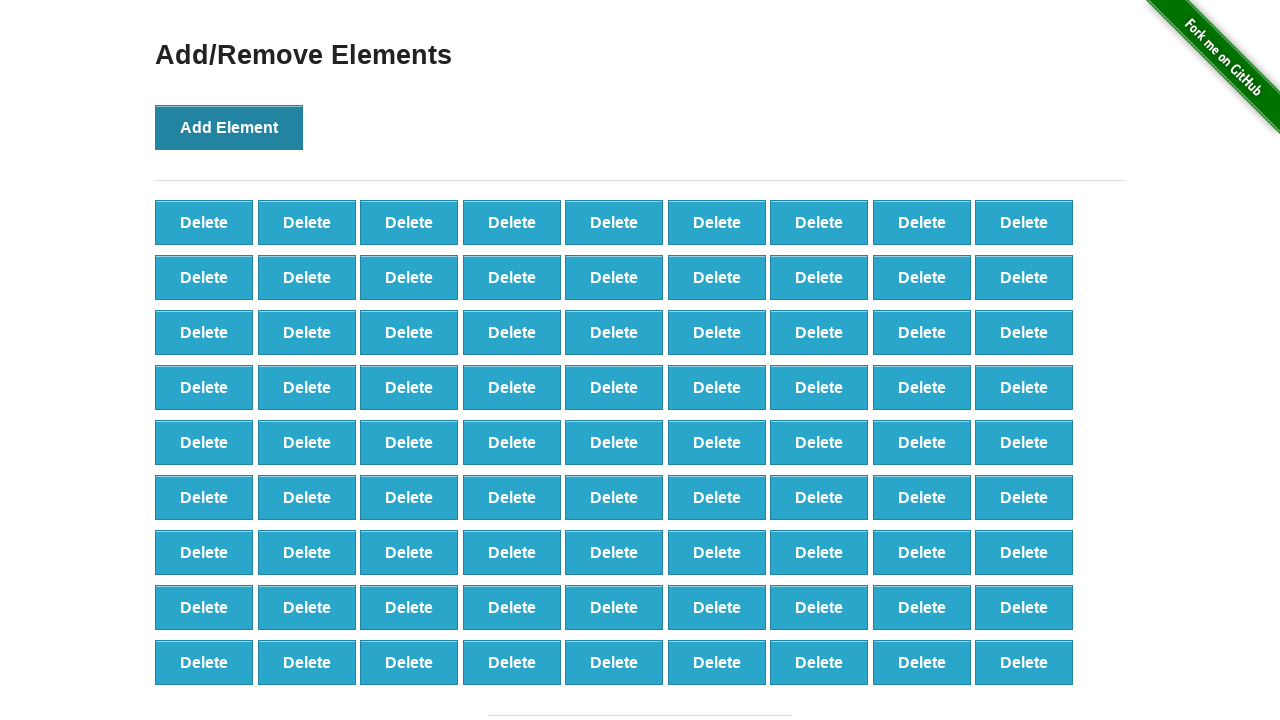

Clicked 'Add Element' button (iteration 82/100) at (229, 127) on button[onclick='addElement()']
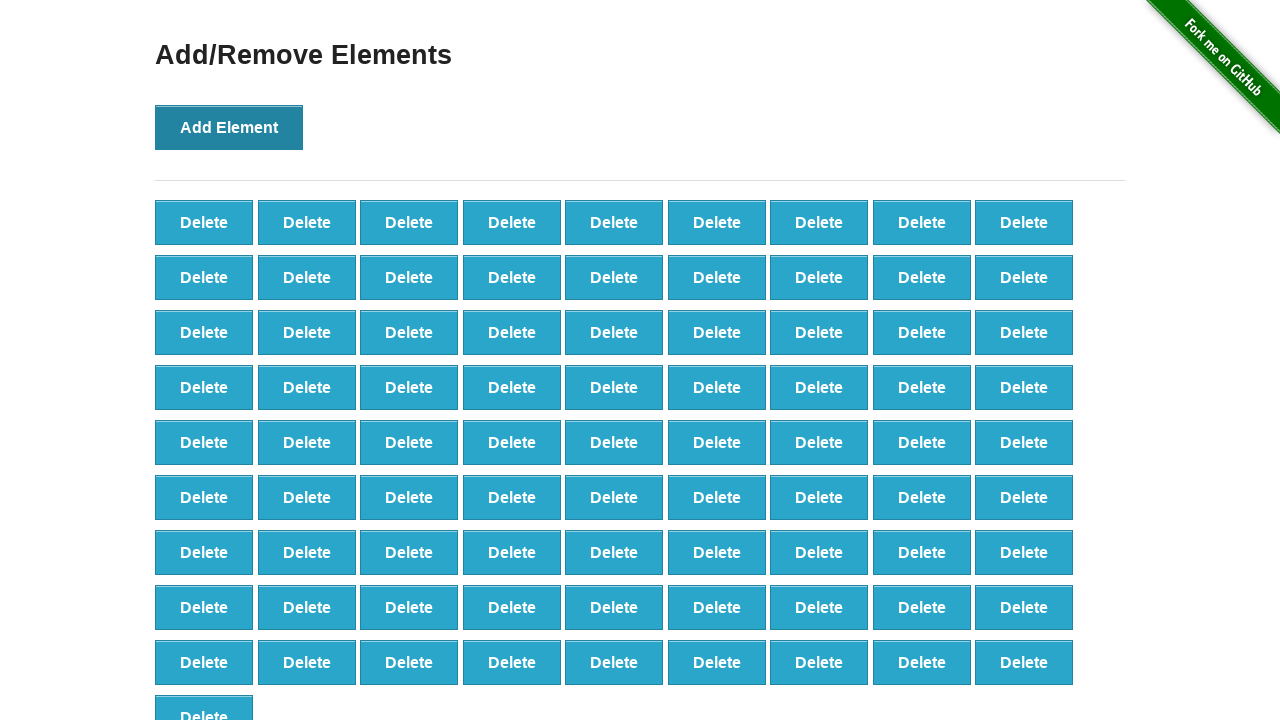

Clicked 'Add Element' button (iteration 83/100) at (229, 127) on button[onclick='addElement()']
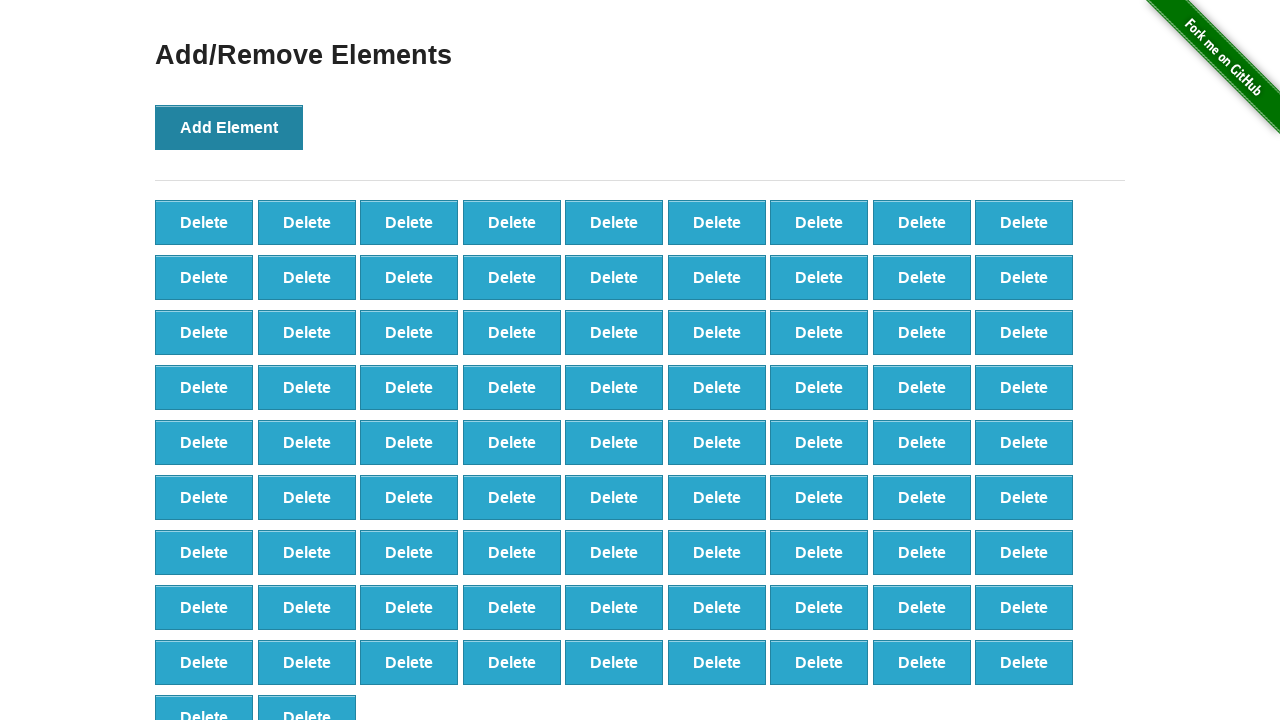

Clicked 'Add Element' button (iteration 84/100) at (229, 127) on button[onclick='addElement()']
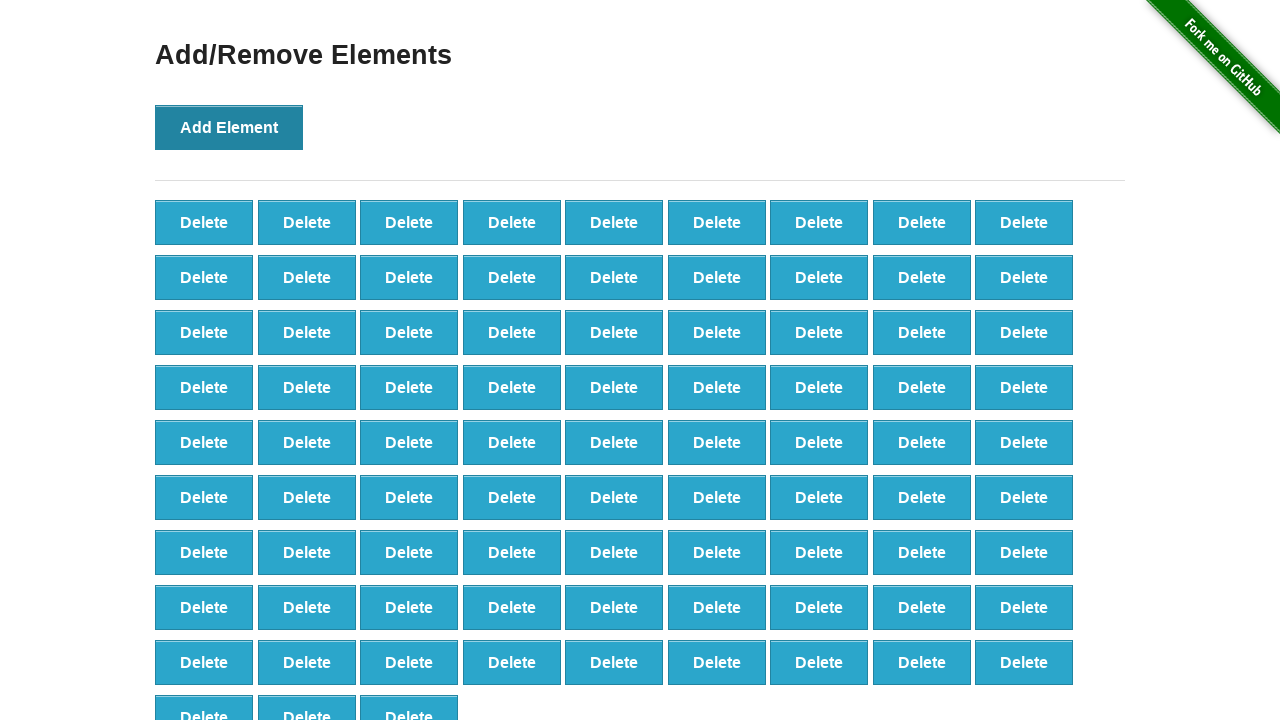

Clicked 'Add Element' button (iteration 85/100) at (229, 127) on button[onclick='addElement()']
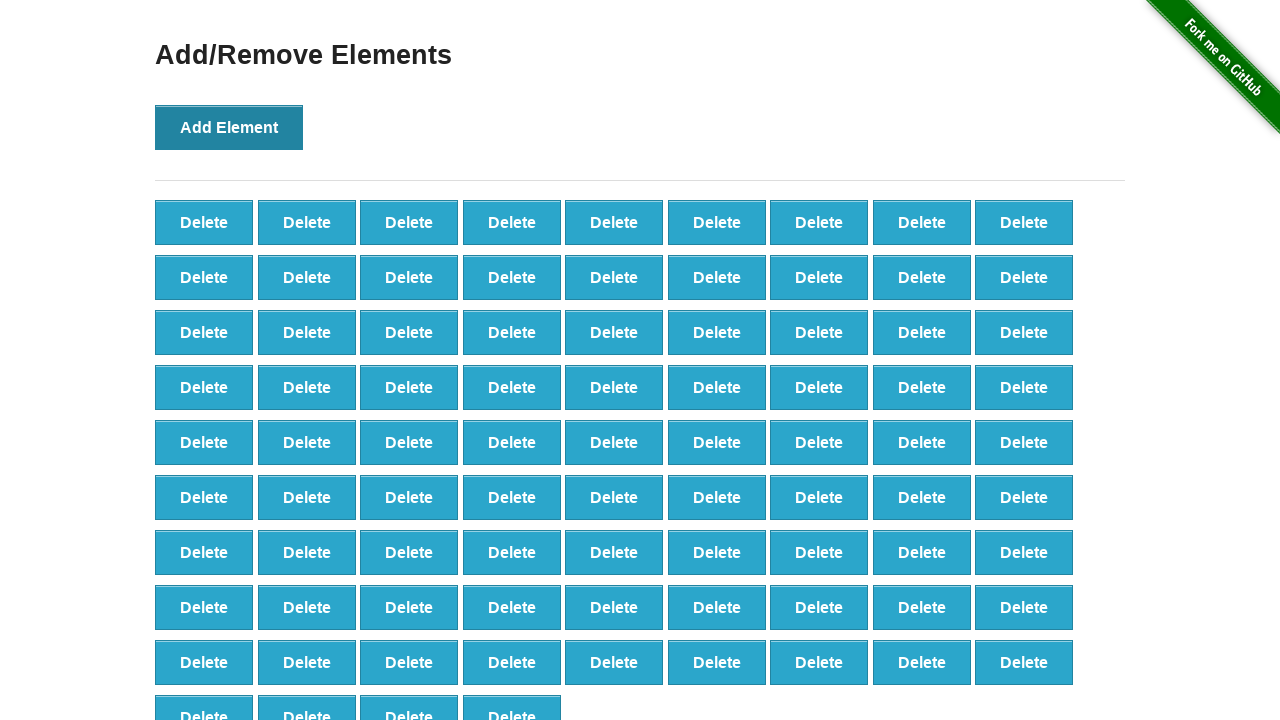

Clicked 'Add Element' button (iteration 86/100) at (229, 127) on button[onclick='addElement()']
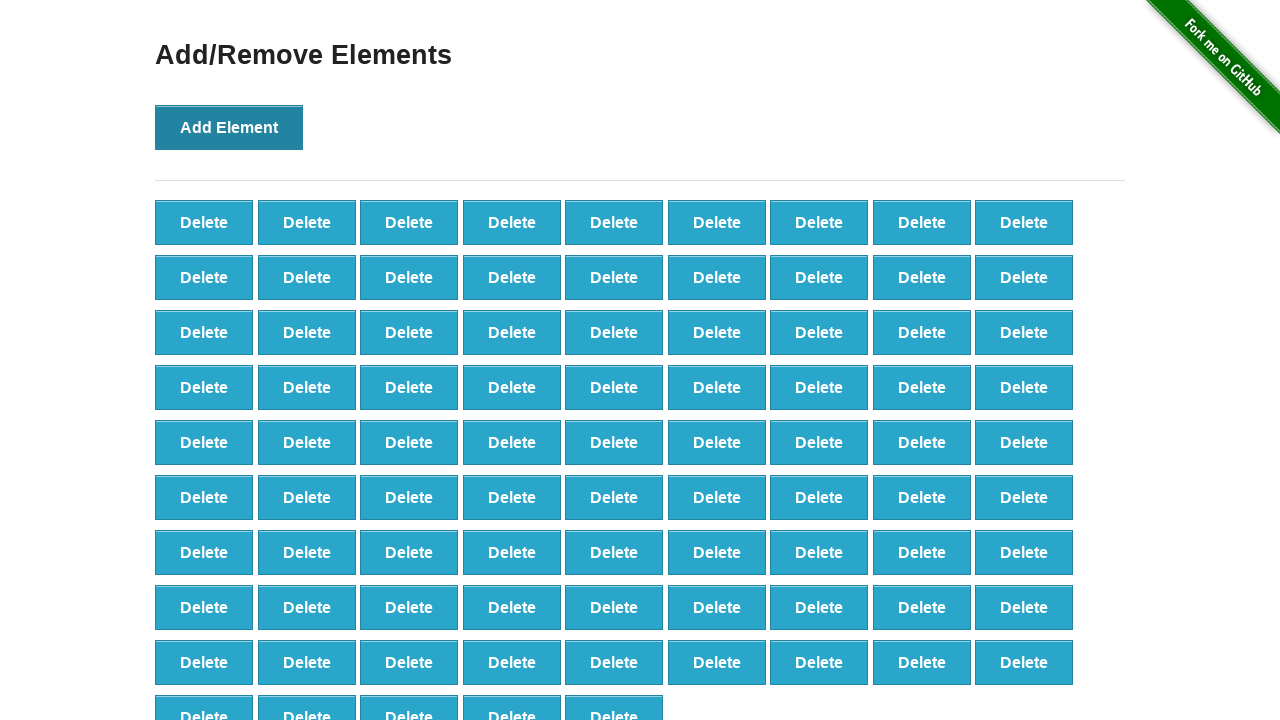

Clicked 'Add Element' button (iteration 87/100) at (229, 127) on button[onclick='addElement()']
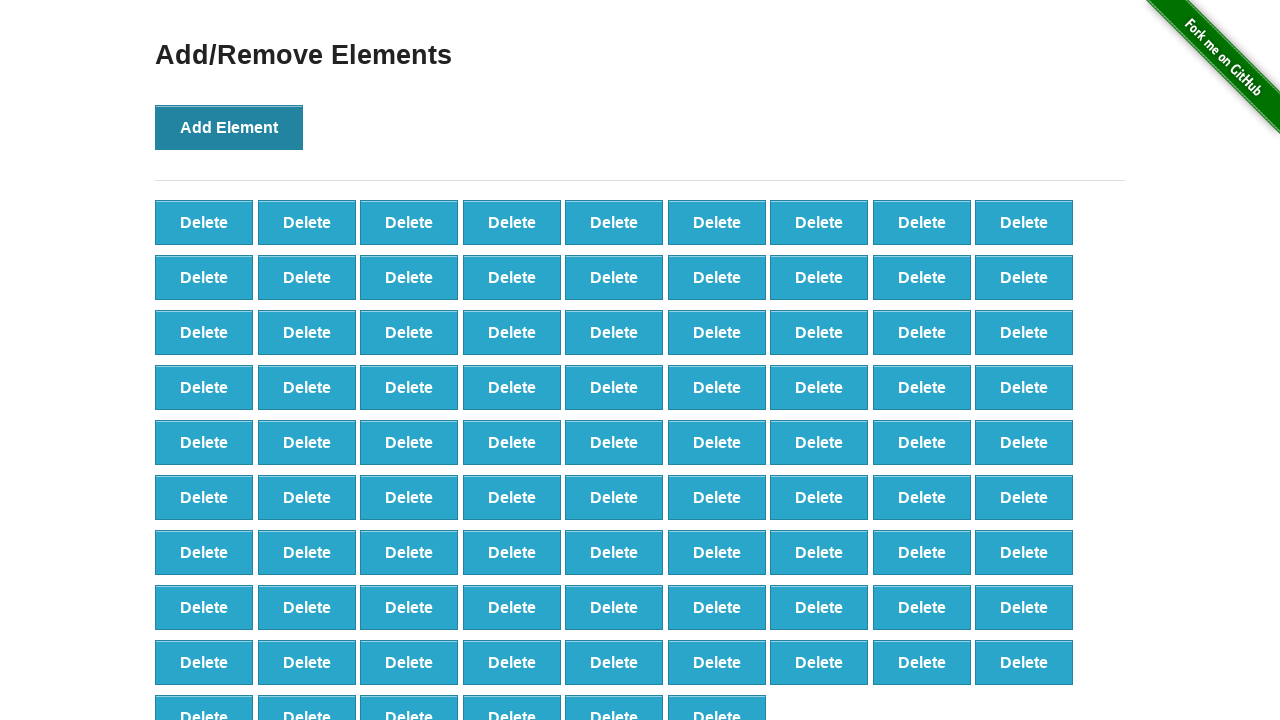

Clicked 'Add Element' button (iteration 88/100) at (229, 127) on button[onclick='addElement()']
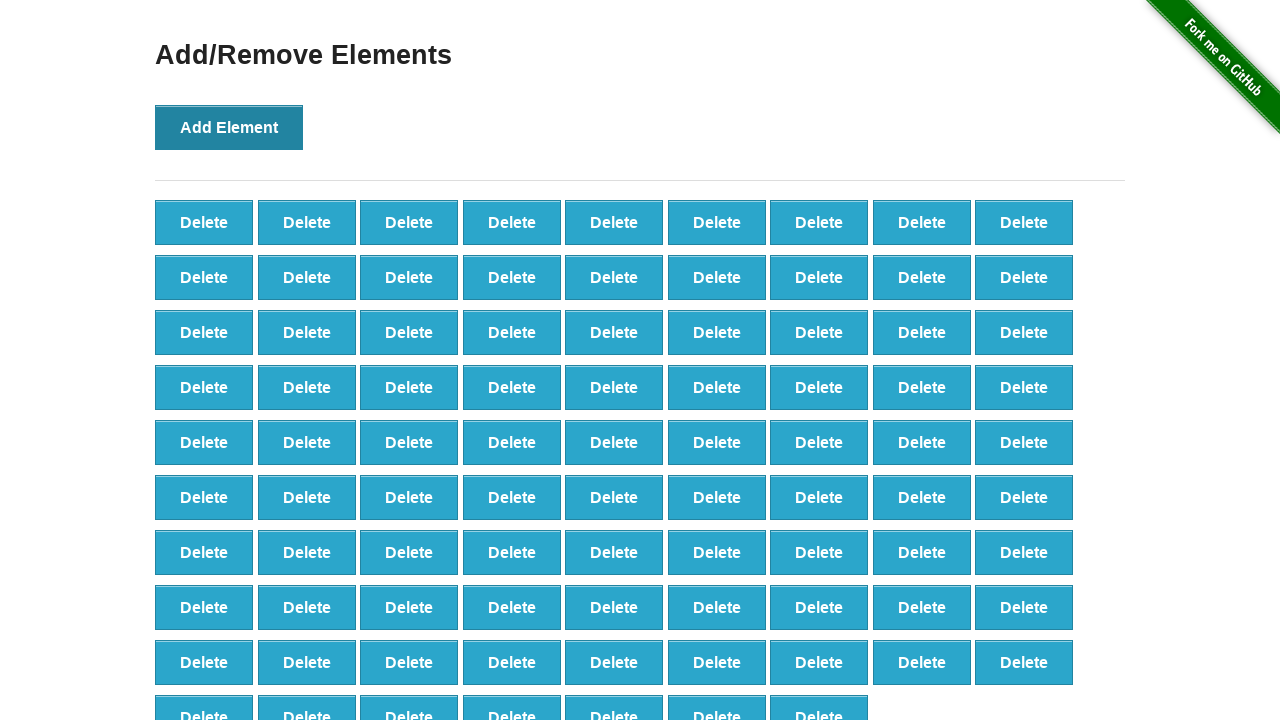

Clicked 'Add Element' button (iteration 89/100) at (229, 127) on button[onclick='addElement()']
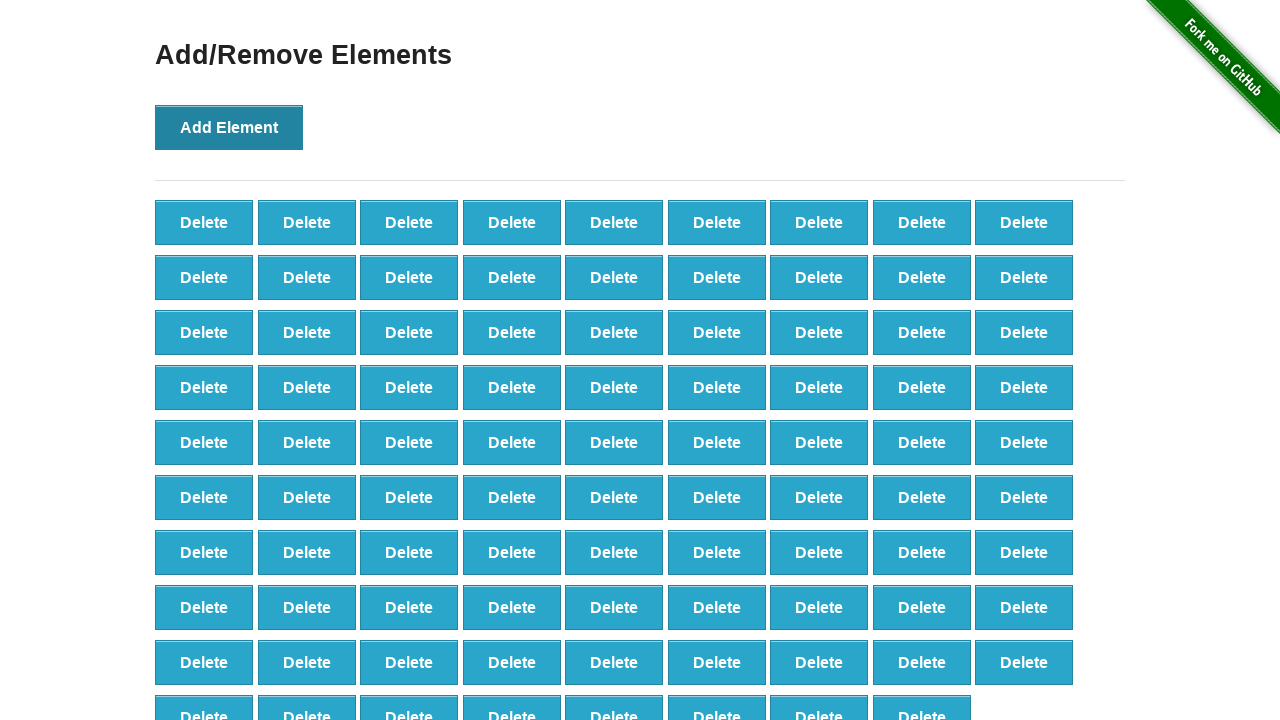

Clicked 'Add Element' button (iteration 90/100) at (229, 127) on button[onclick='addElement()']
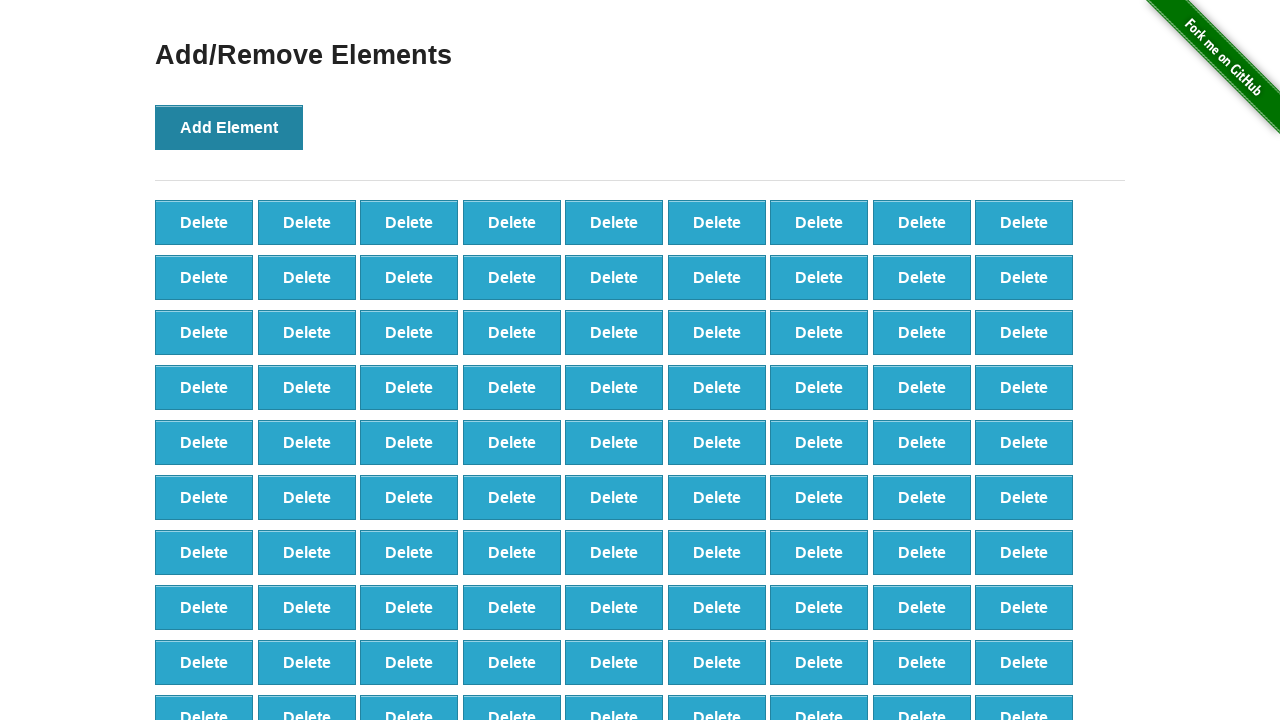

Clicked 'Add Element' button (iteration 91/100) at (229, 127) on button[onclick='addElement()']
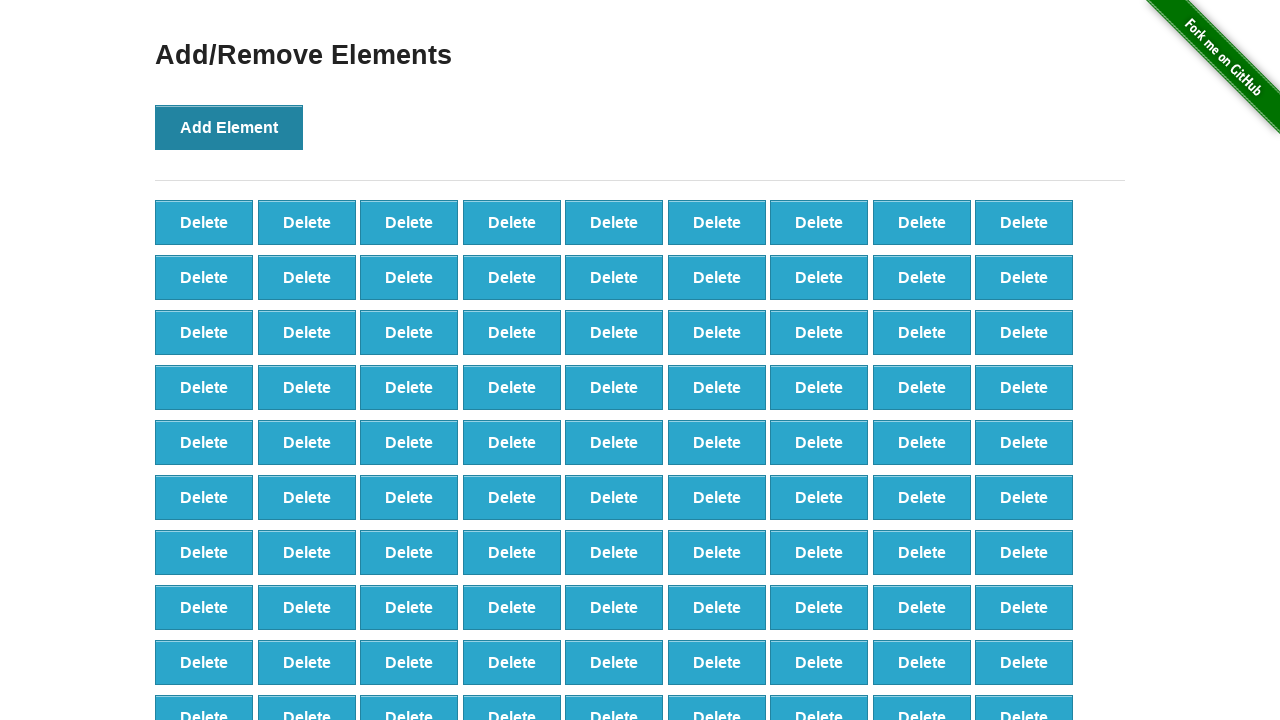

Clicked 'Add Element' button (iteration 92/100) at (229, 127) on button[onclick='addElement()']
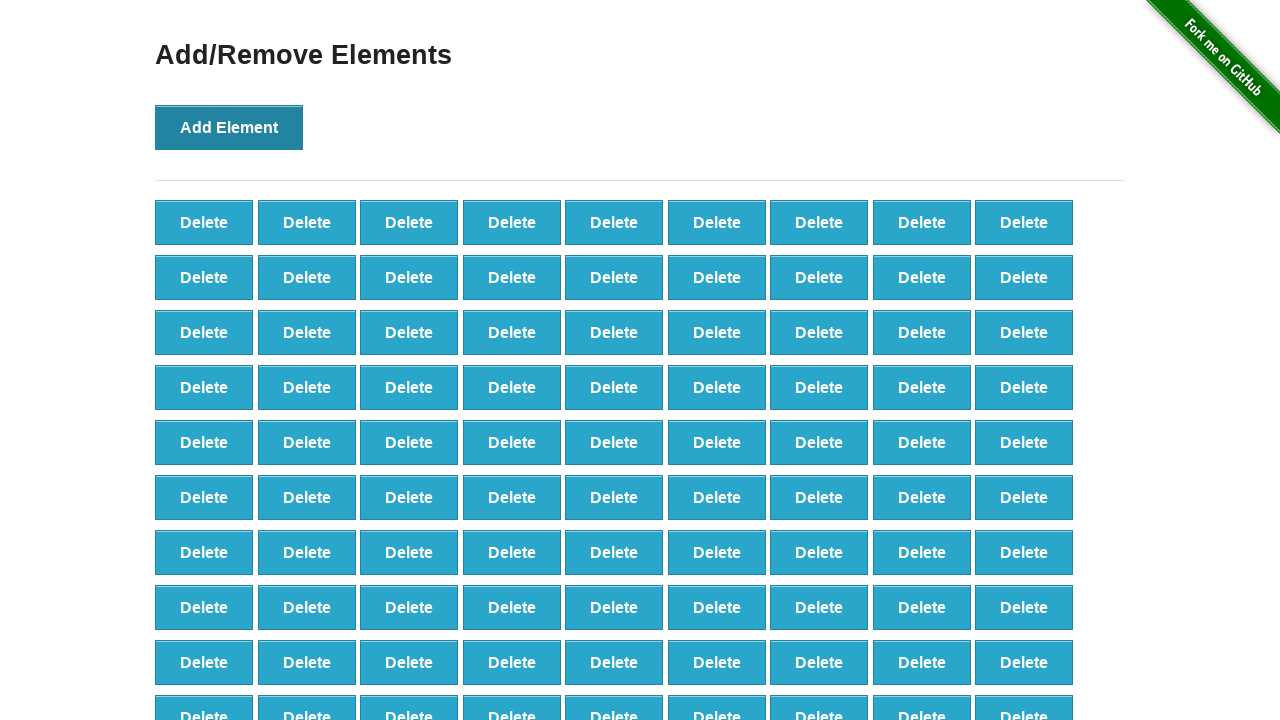

Clicked 'Add Element' button (iteration 93/100) at (229, 127) on button[onclick='addElement()']
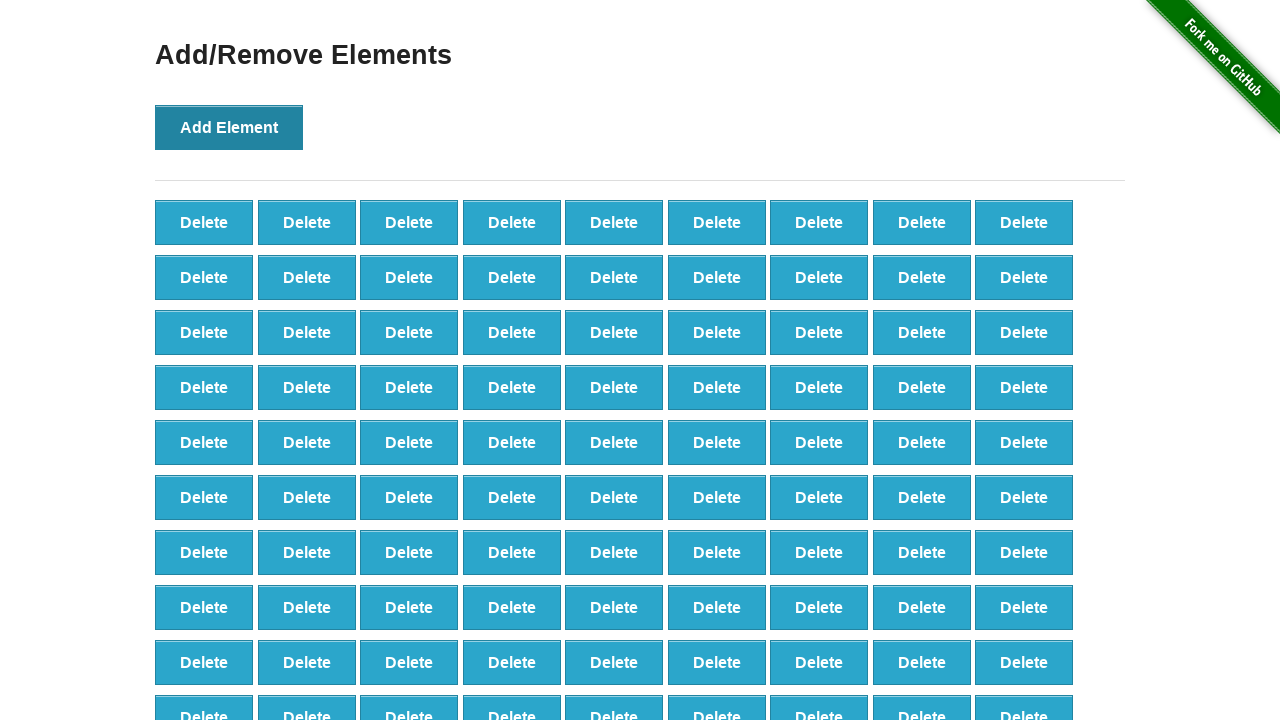

Clicked 'Add Element' button (iteration 94/100) at (229, 127) on button[onclick='addElement()']
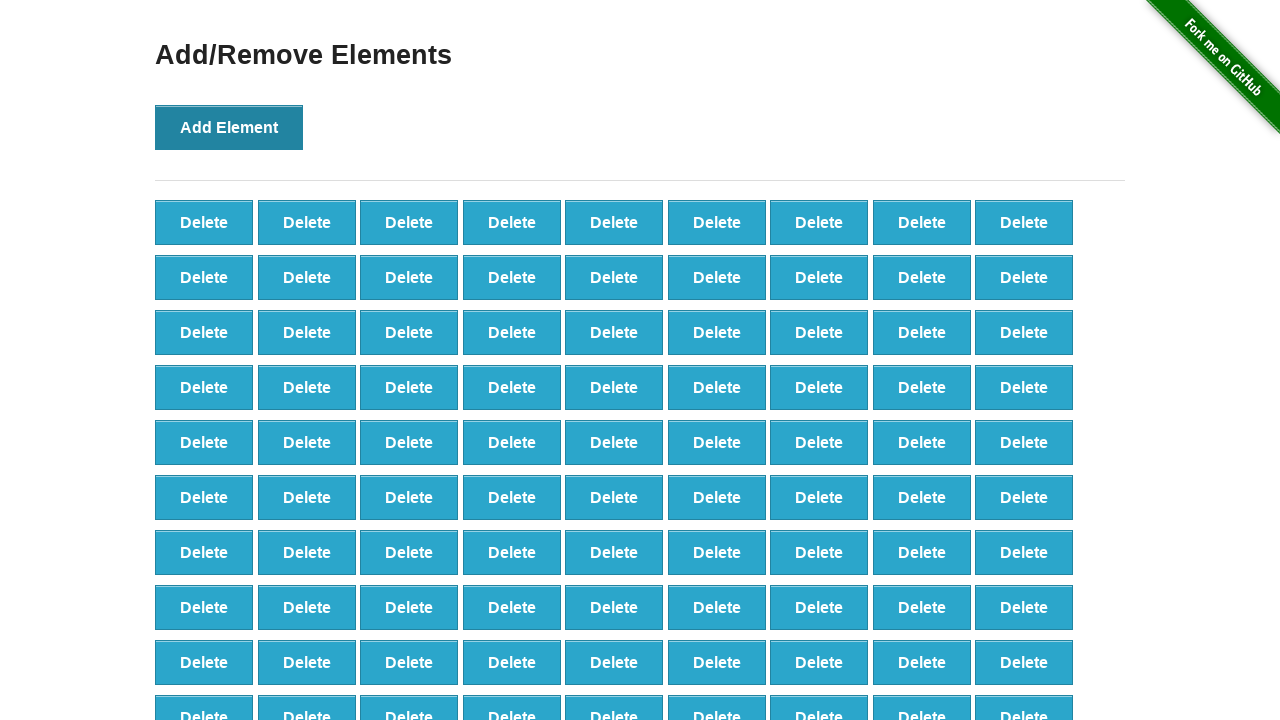

Clicked 'Add Element' button (iteration 95/100) at (229, 127) on button[onclick='addElement()']
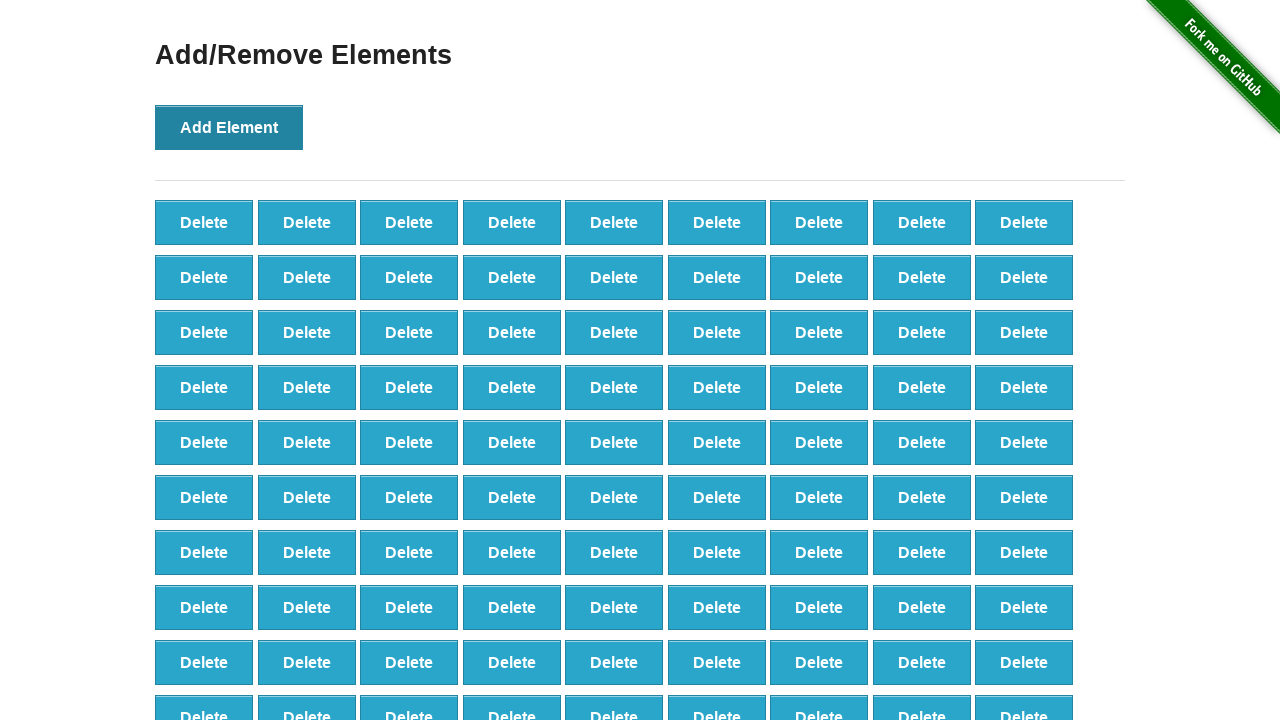

Clicked 'Add Element' button (iteration 96/100) at (229, 127) on button[onclick='addElement()']
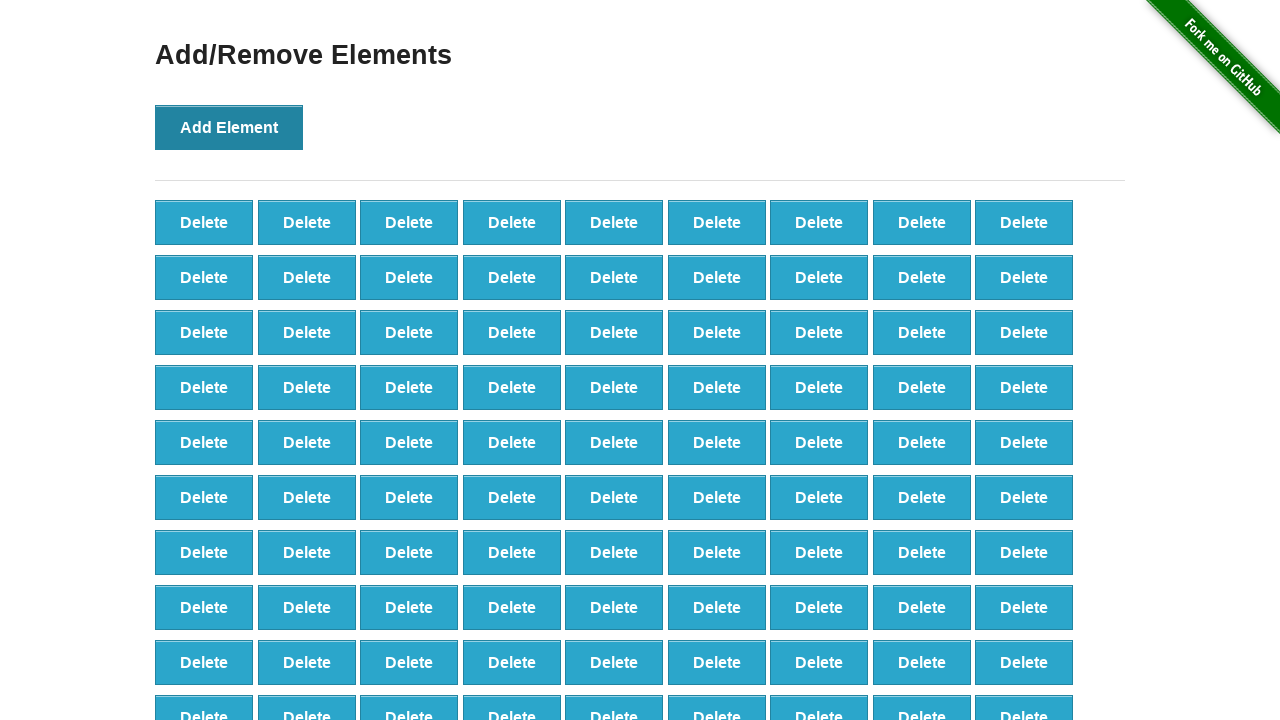

Clicked 'Add Element' button (iteration 97/100) at (229, 127) on button[onclick='addElement()']
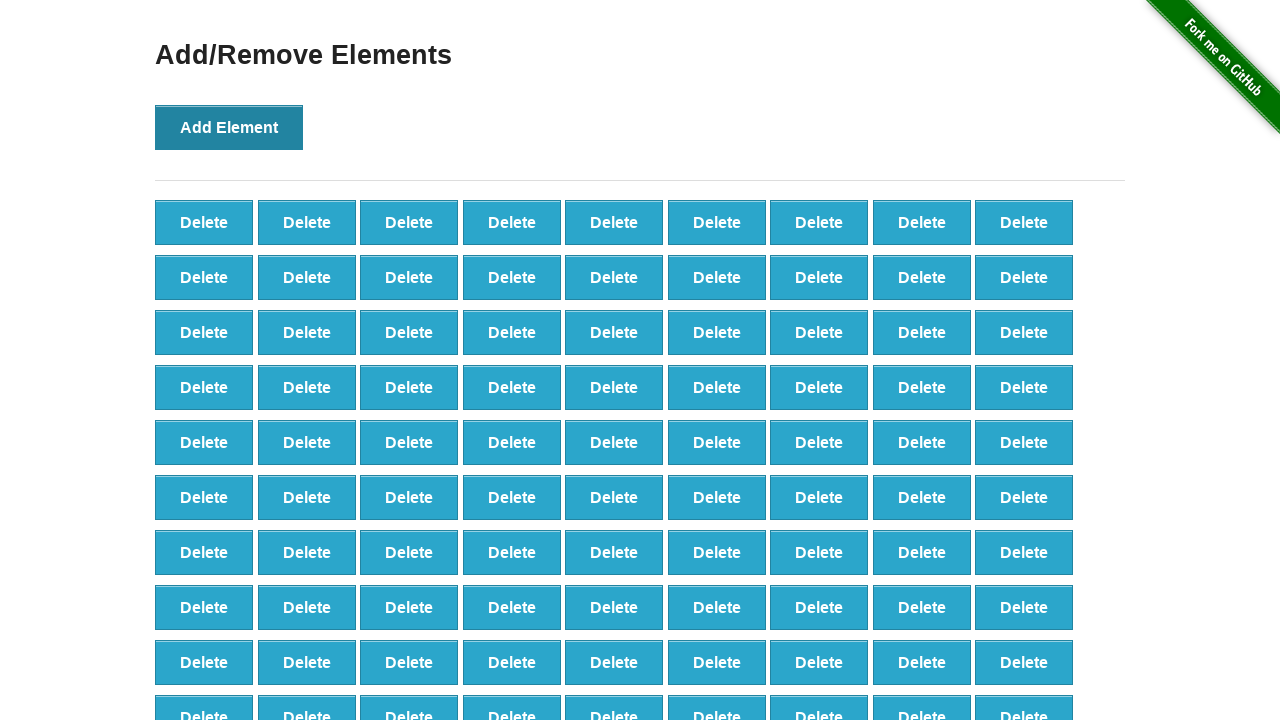

Clicked 'Add Element' button (iteration 98/100) at (229, 127) on button[onclick='addElement()']
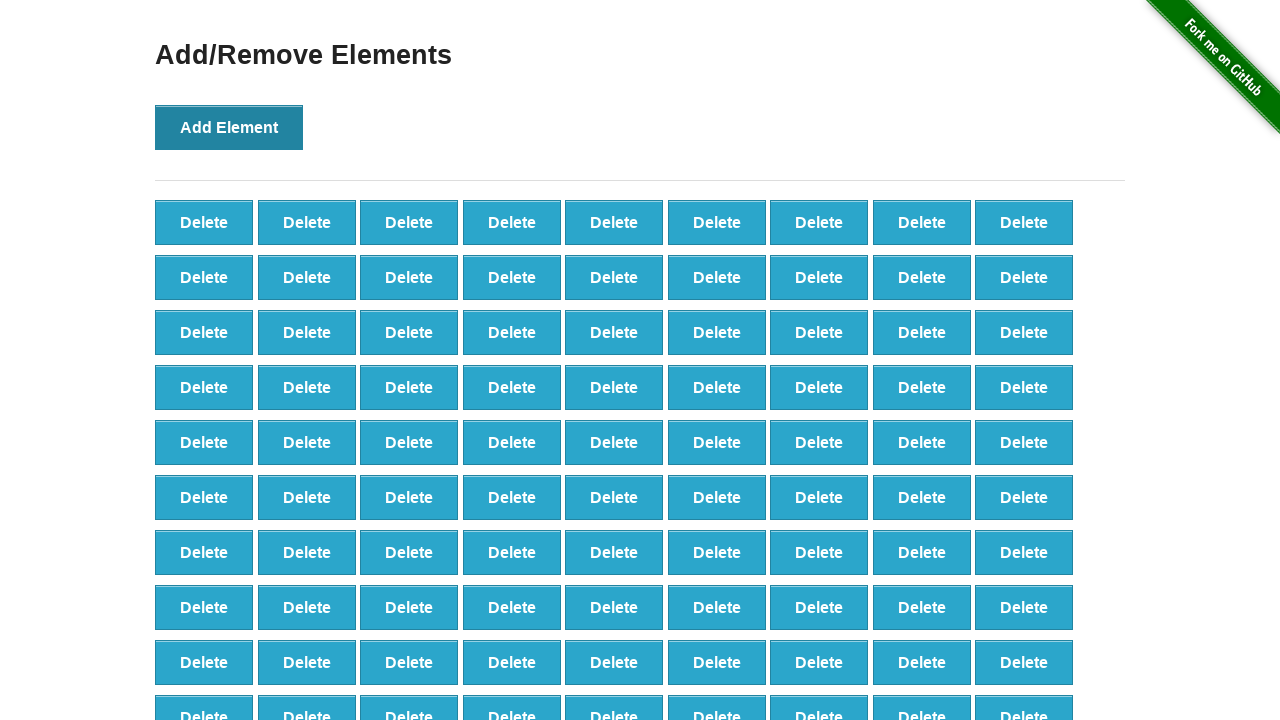

Clicked 'Add Element' button (iteration 99/100) at (229, 127) on button[onclick='addElement()']
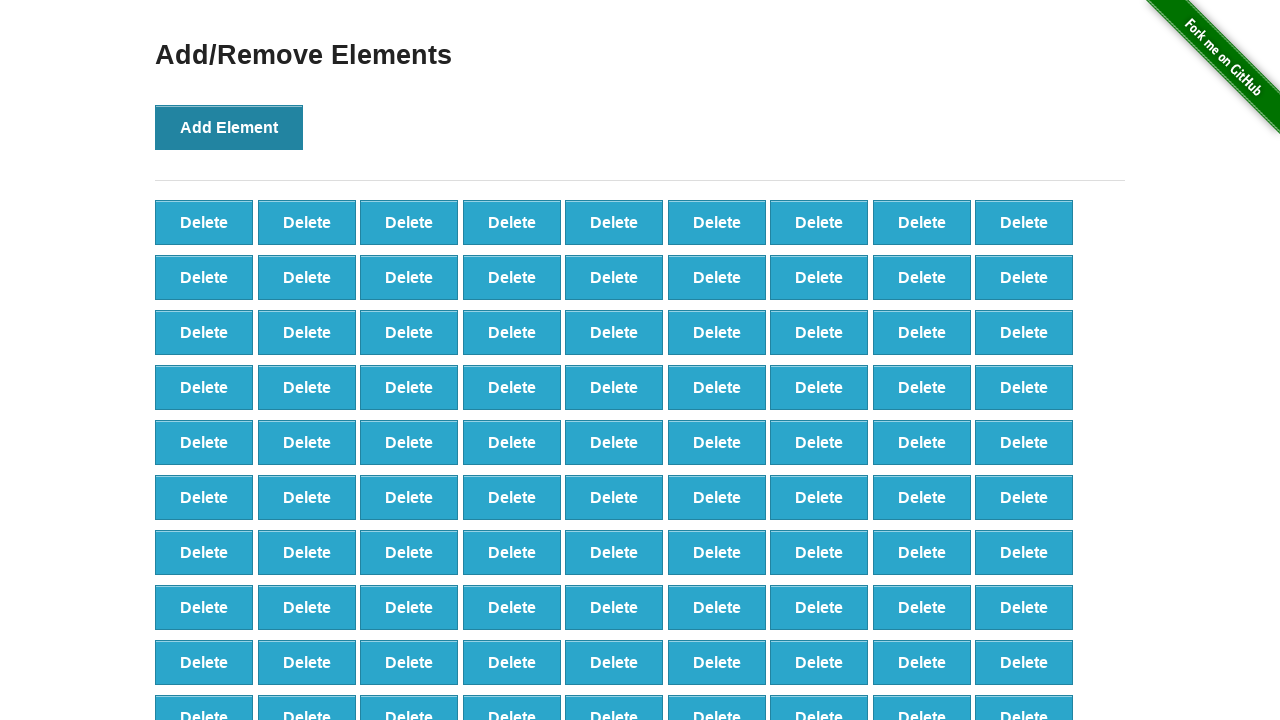

Clicked 'Add Element' button (iteration 100/100) at (229, 127) on button[onclick='addElement()']
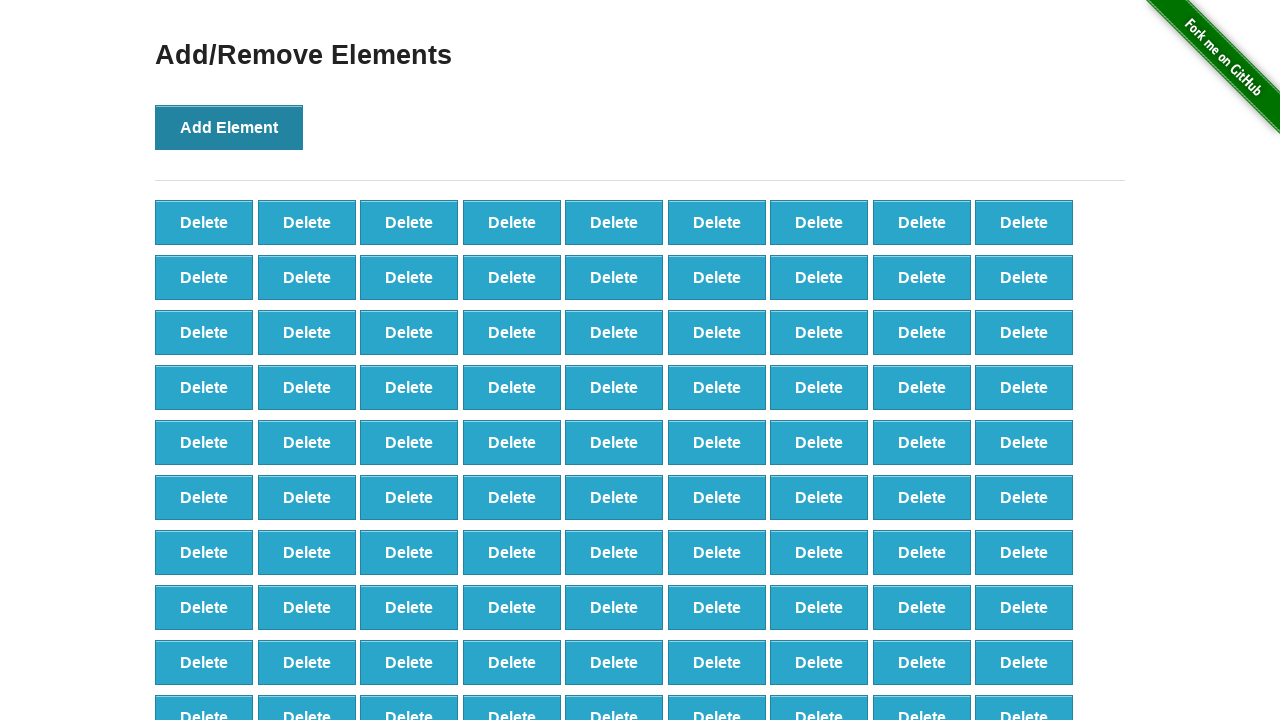

Retrieved initial delete button count: 100
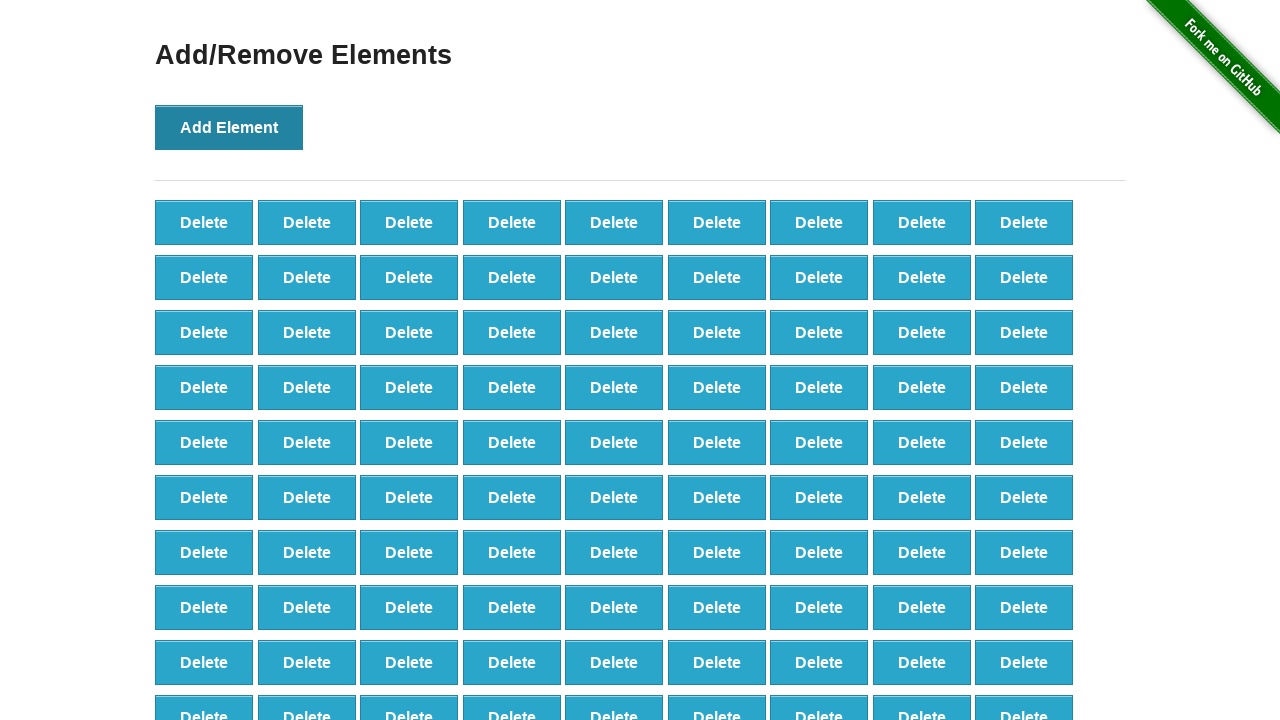

Clicked delete button to remove element (iteration 1/40) at (204, 222) on button[onclick='deleteElement()'] >> nth=0
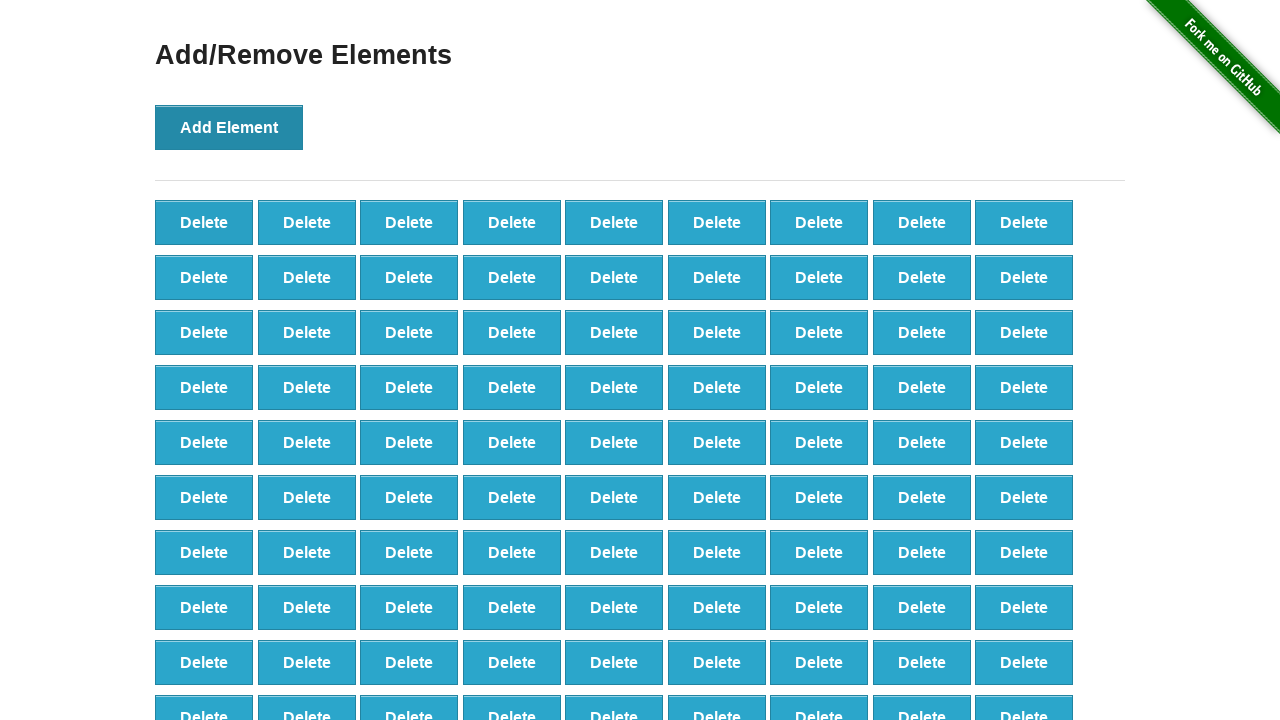

Clicked delete button to remove element (iteration 2/40) at (204, 222) on button[onclick='deleteElement()'] >> nth=0
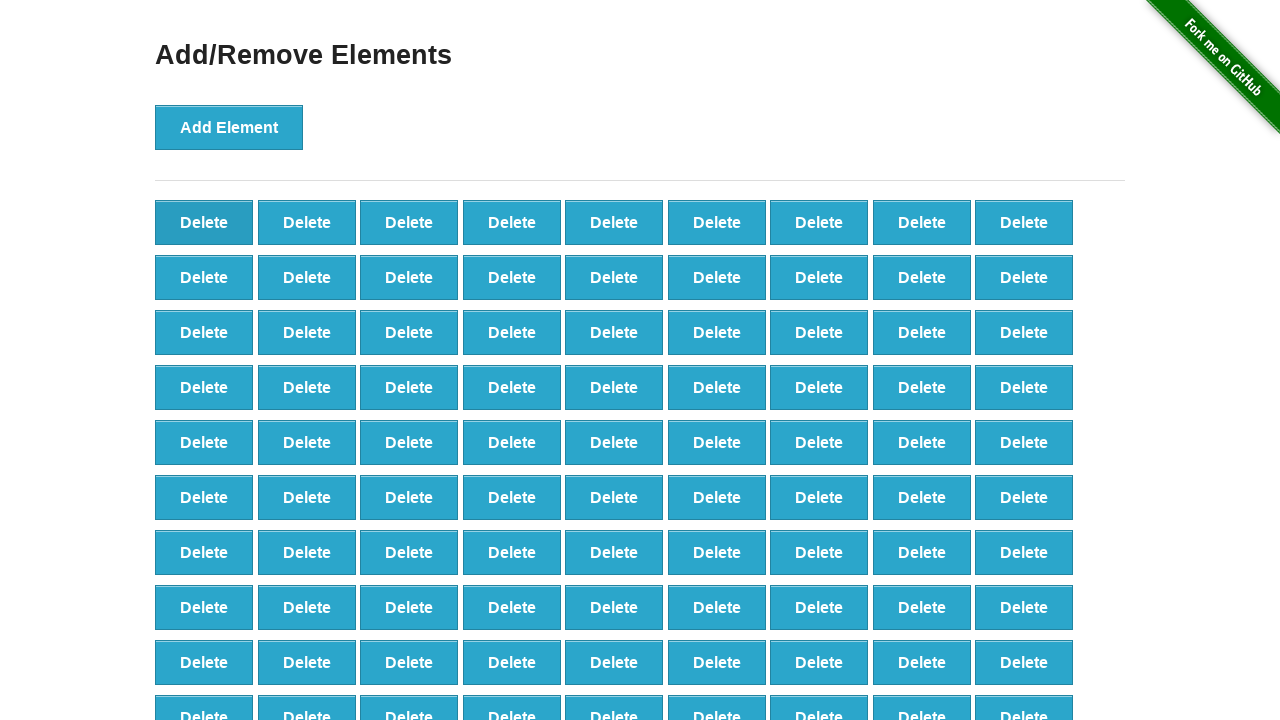

Clicked delete button to remove element (iteration 3/40) at (204, 222) on button[onclick='deleteElement()'] >> nth=0
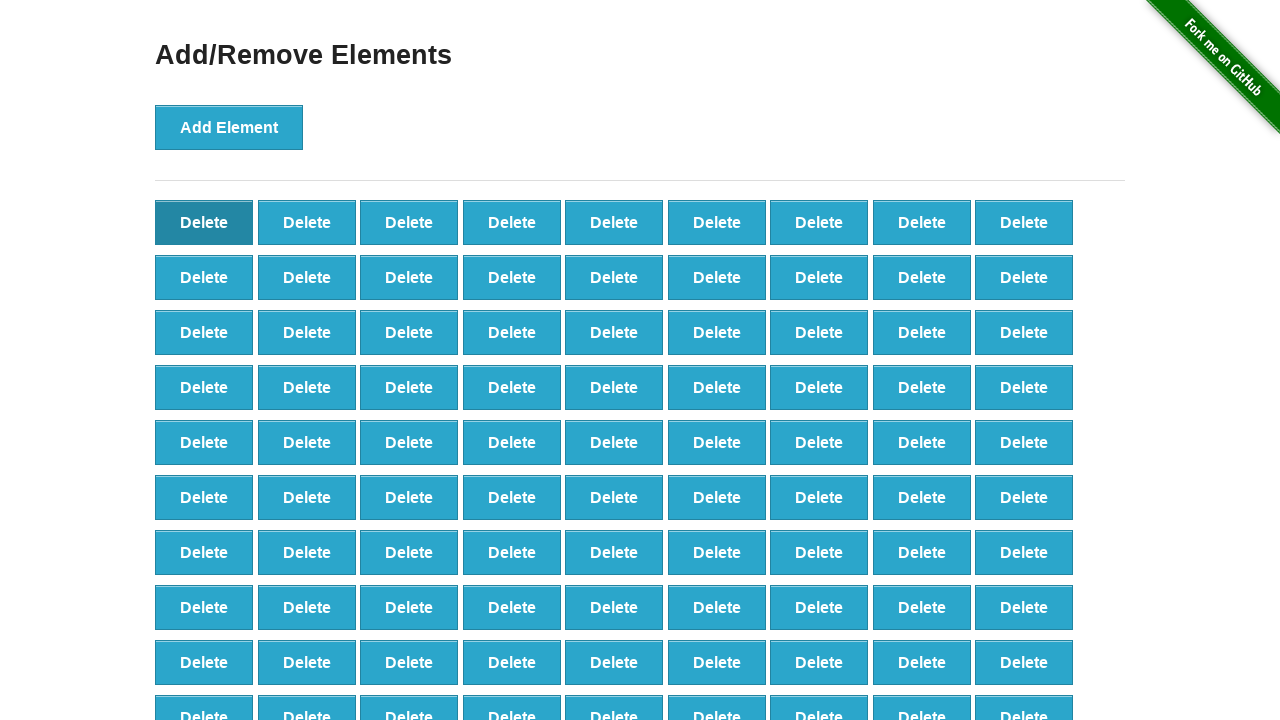

Clicked delete button to remove element (iteration 4/40) at (204, 222) on button[onclick='deleteElement()'] >> nth=0
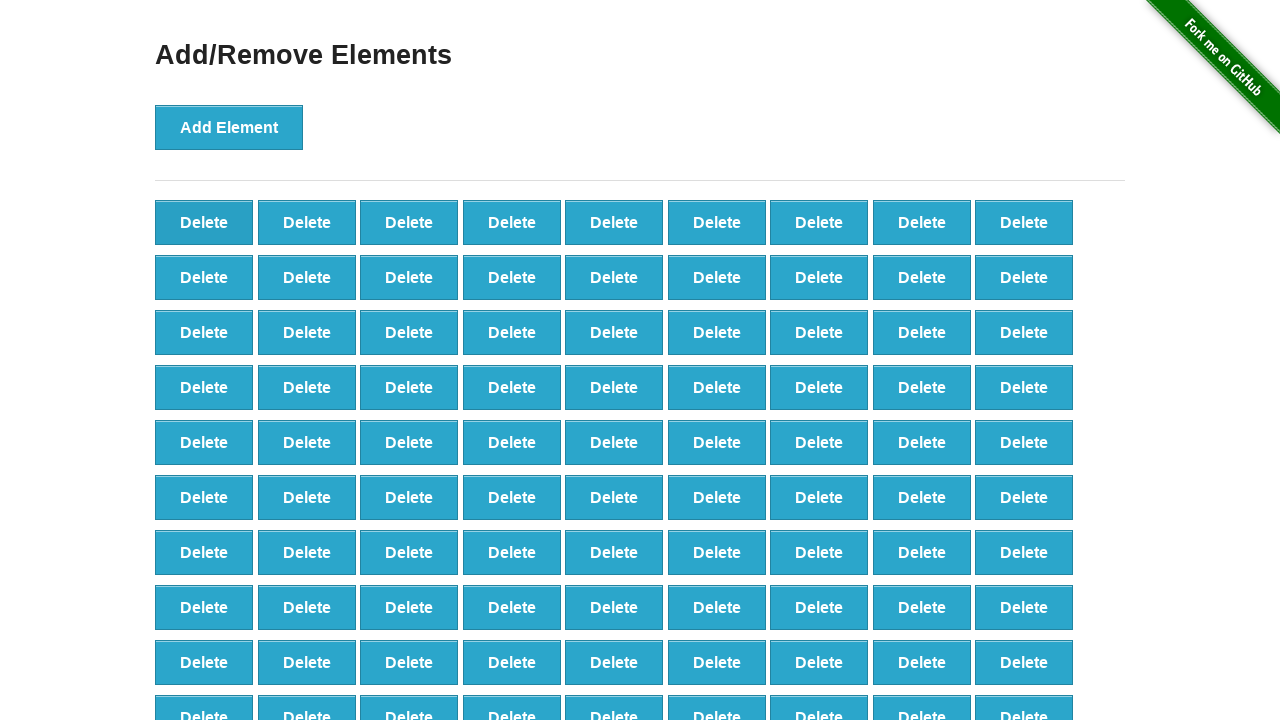

Clicked delete button to remove element (iteration 5/40) at (204, 222) on button[onclick='deleteElement()'] >> nth=0
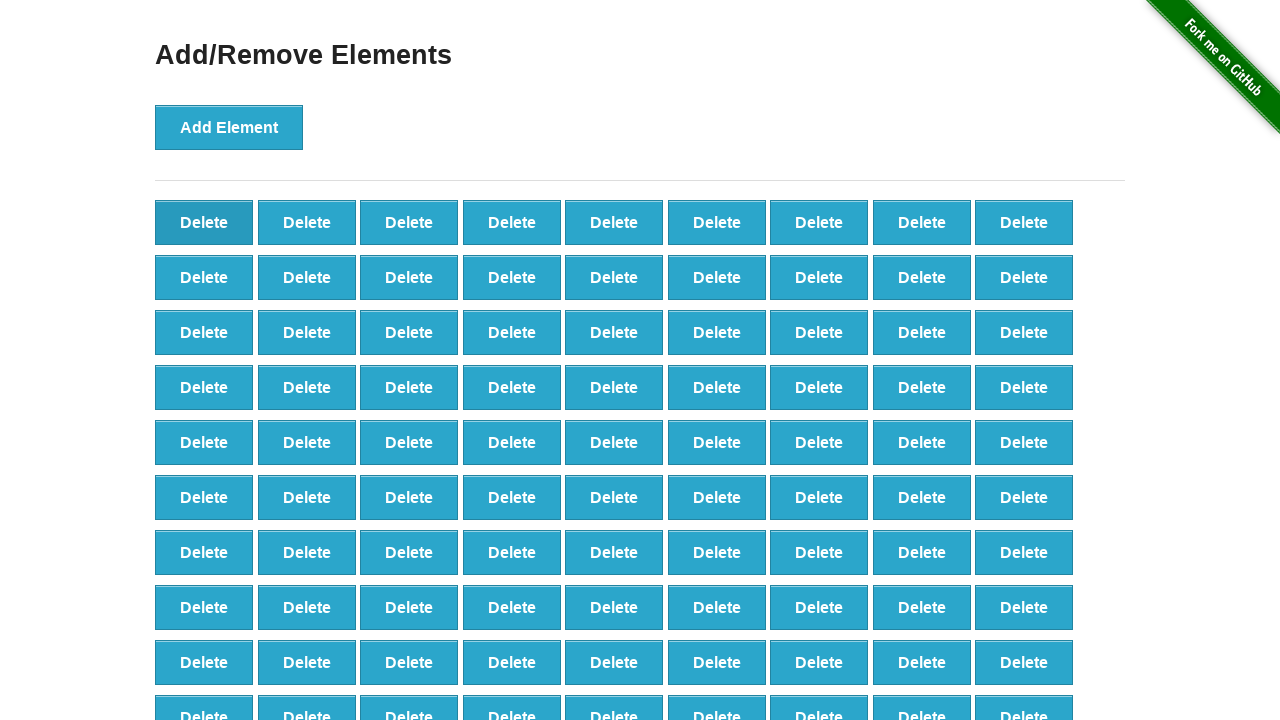

Clicked delete button to remove element (iteration 6/40) at (204, 222) on button[onclick='deleteElement()'] >> nth=0
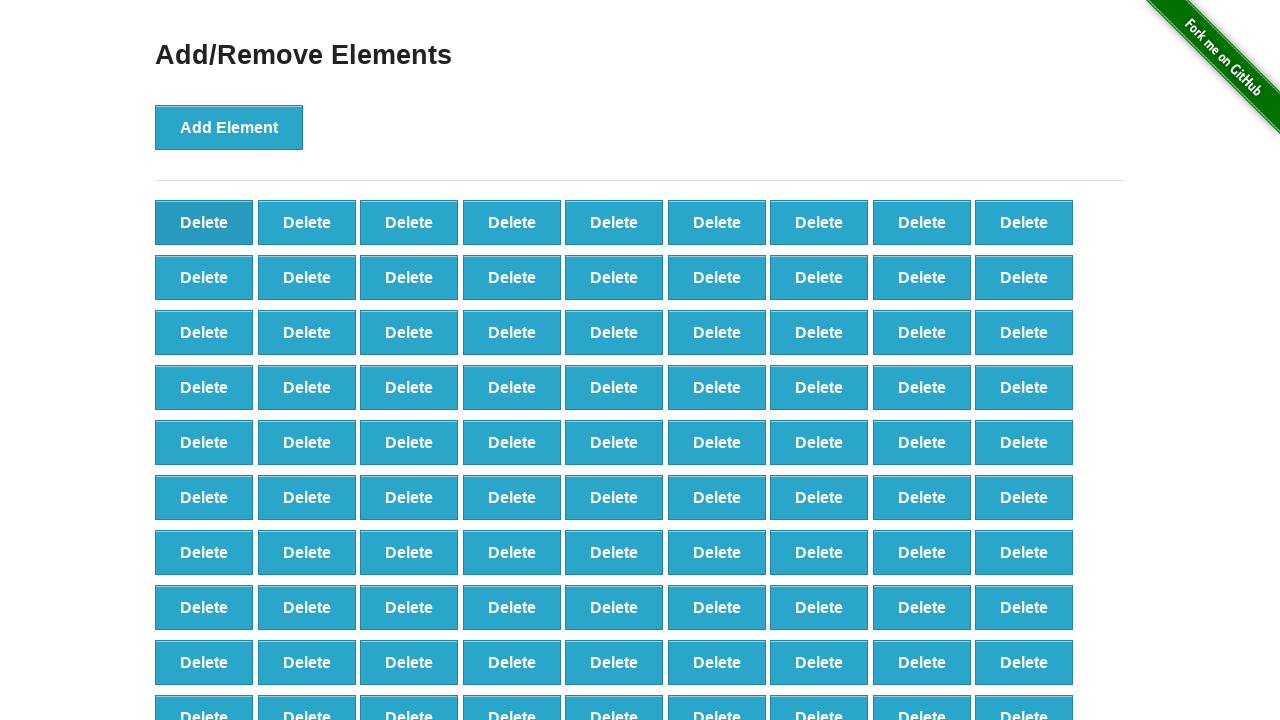

Clicked delete button to remove element (iteration 7/40) at (204, 222) on button[onclick='deleteElement()'] >> nth=0
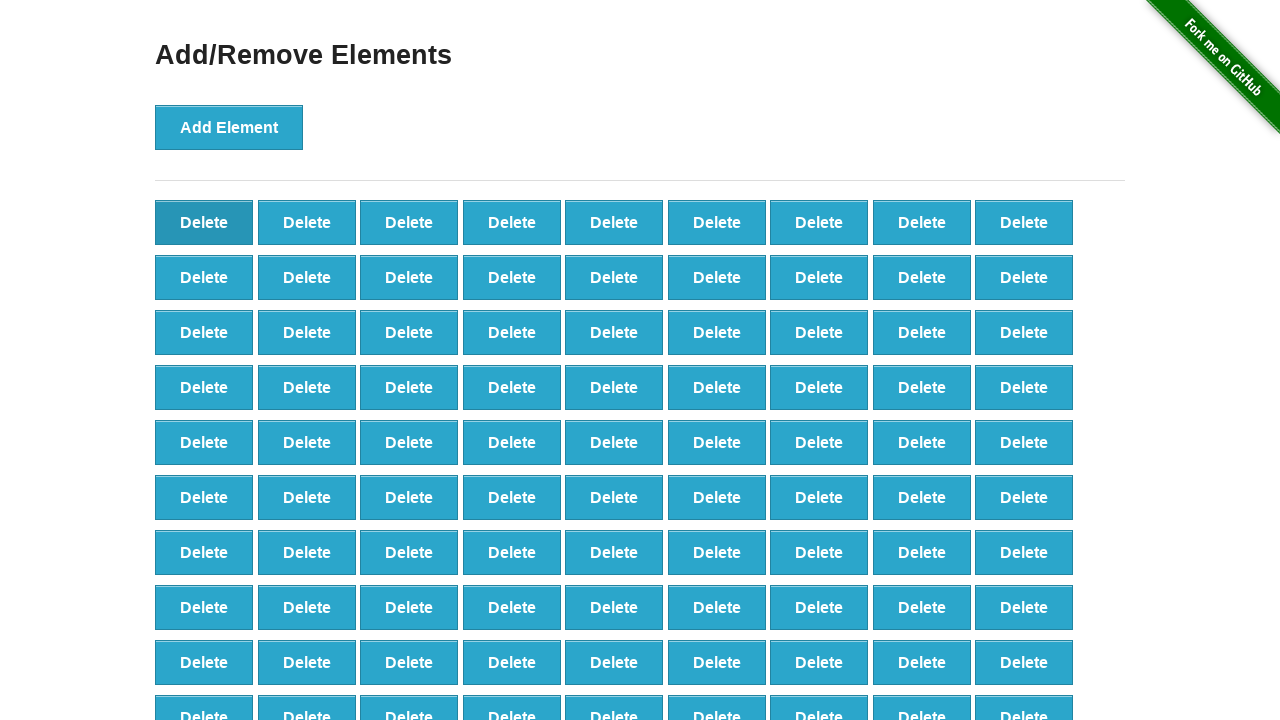

Clicked delete button to remove element (iteration 8/40) at (204, 222) on button[onclick='deleteElement()'] >> nth=0
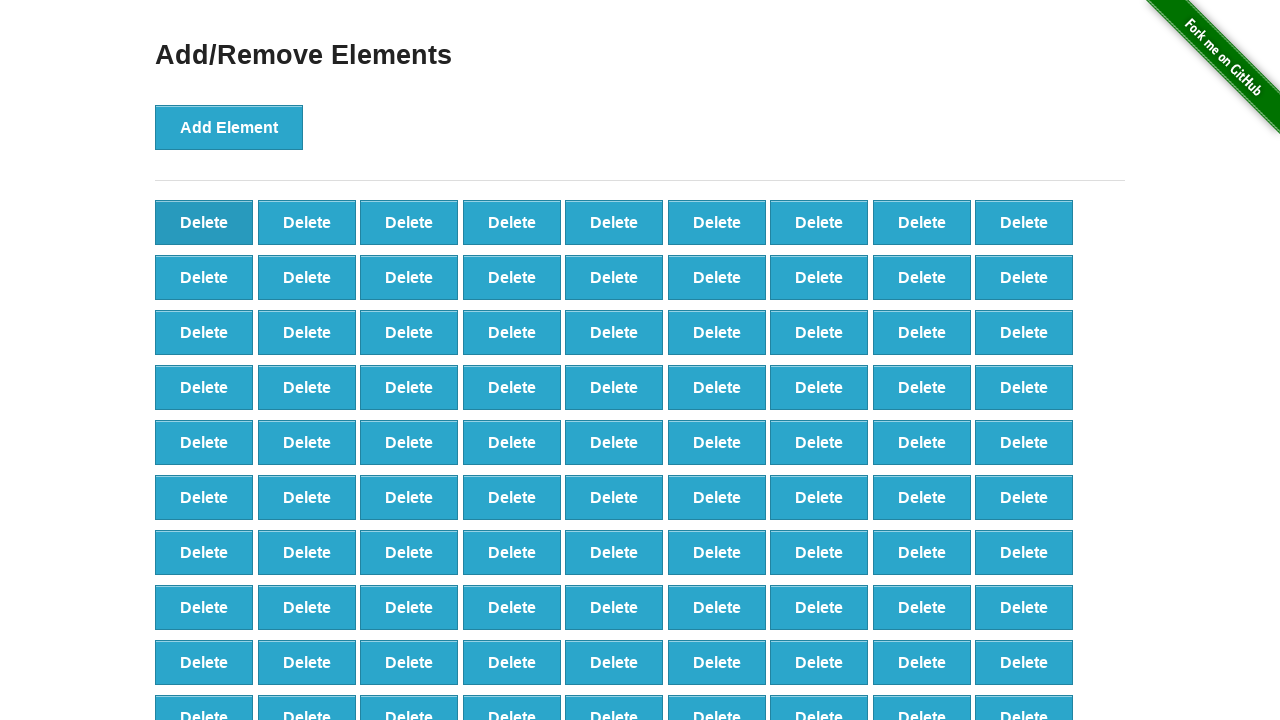

Clicked delete button to remove element (iteration 9/40) at (204, 222) on button[onclick='deleteElement()'] >> nth=0
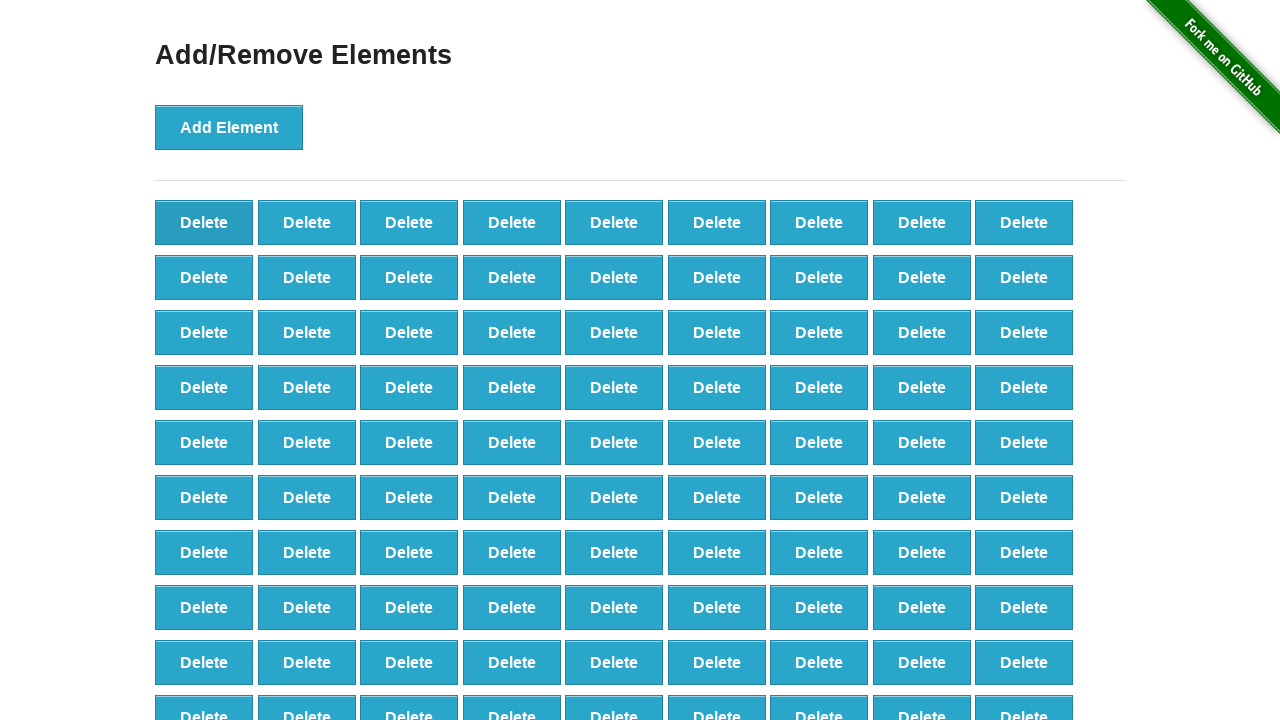

Clicked delete button to remove element (iteration 10/40) at (204, 222) on button[onclick='deleteElement()'] >> nth=0
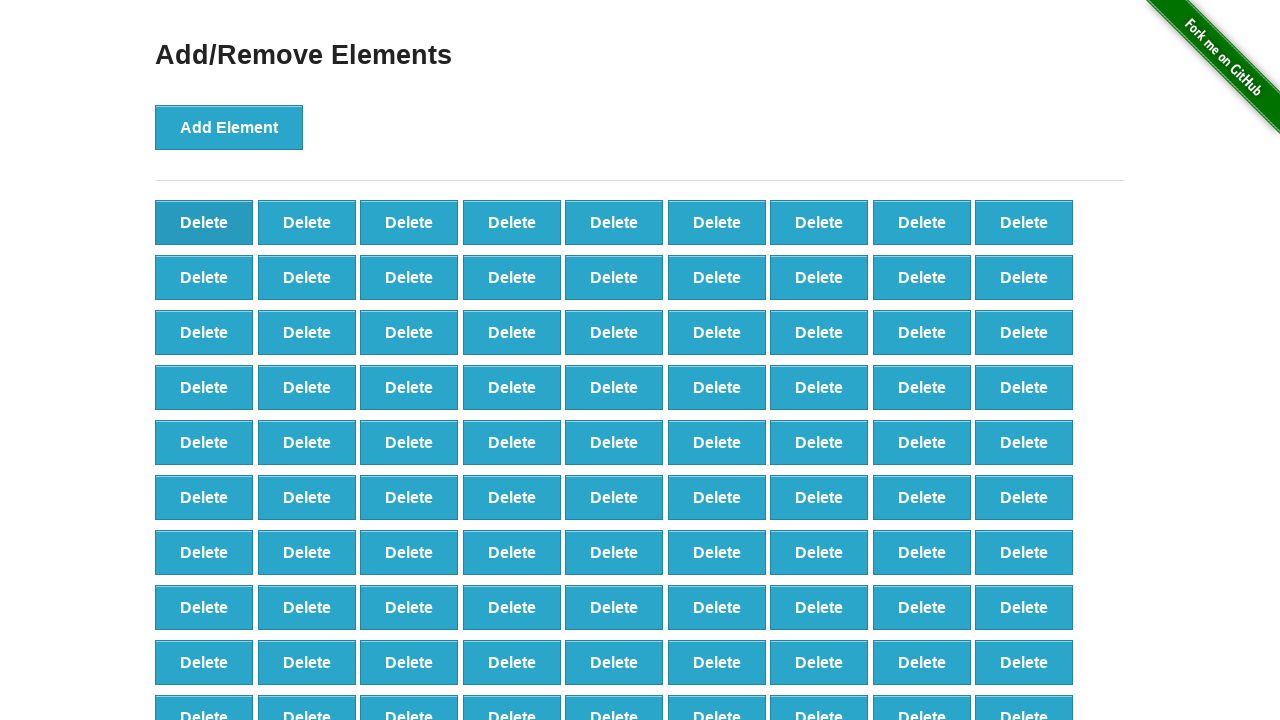

Clicked delete button to remove element (iteration 11/40) at (204, 222) on button[onclick='deleteElement()'] >> nth=0
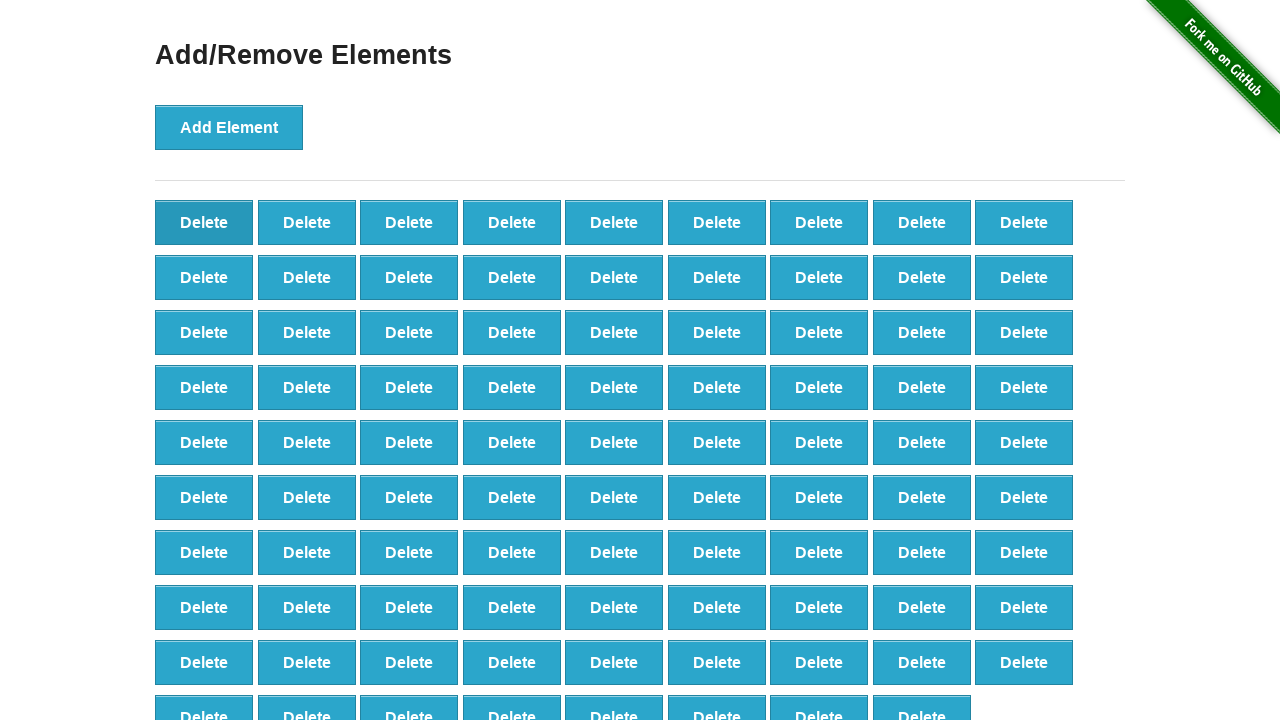

Clicked delete button to remove element (iteration 12/40) at (204, 222) on button[onclick='deleteElement()'] >> nth=0
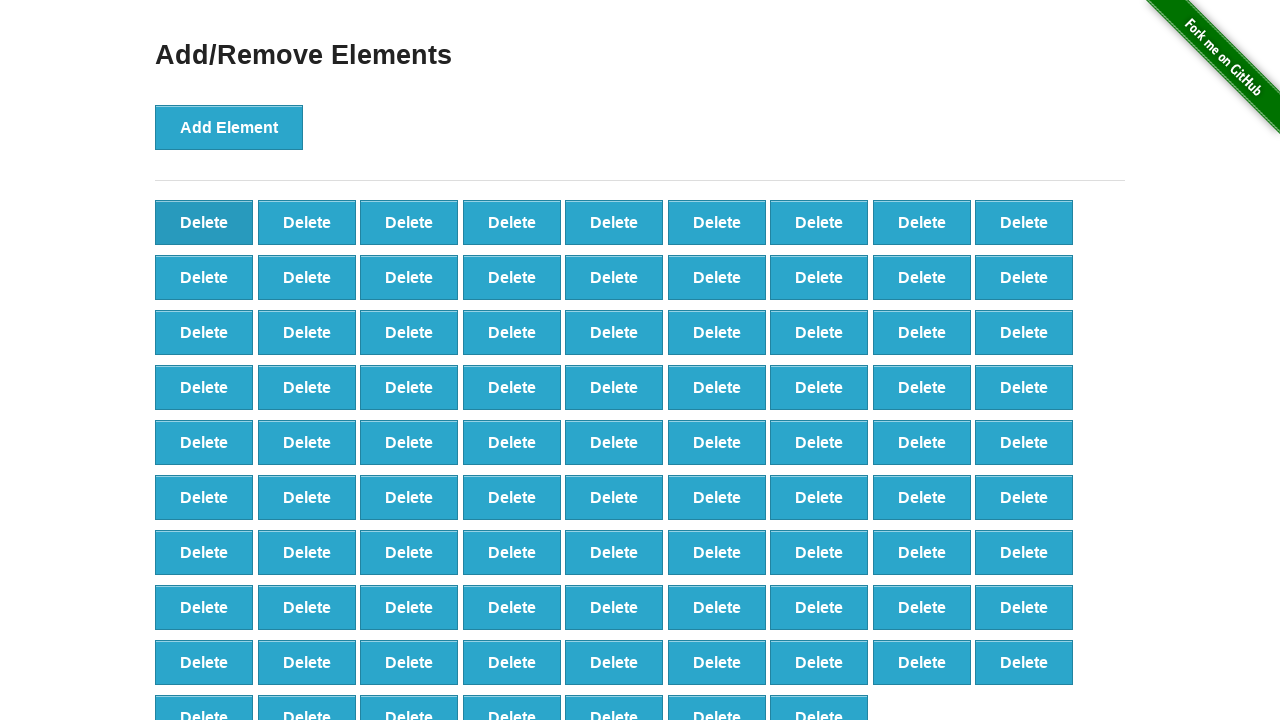

Clicked delete button to remove element (iteration 13/40) at (204, 222) on button[onclick='deleteElement()'] >> nth=0
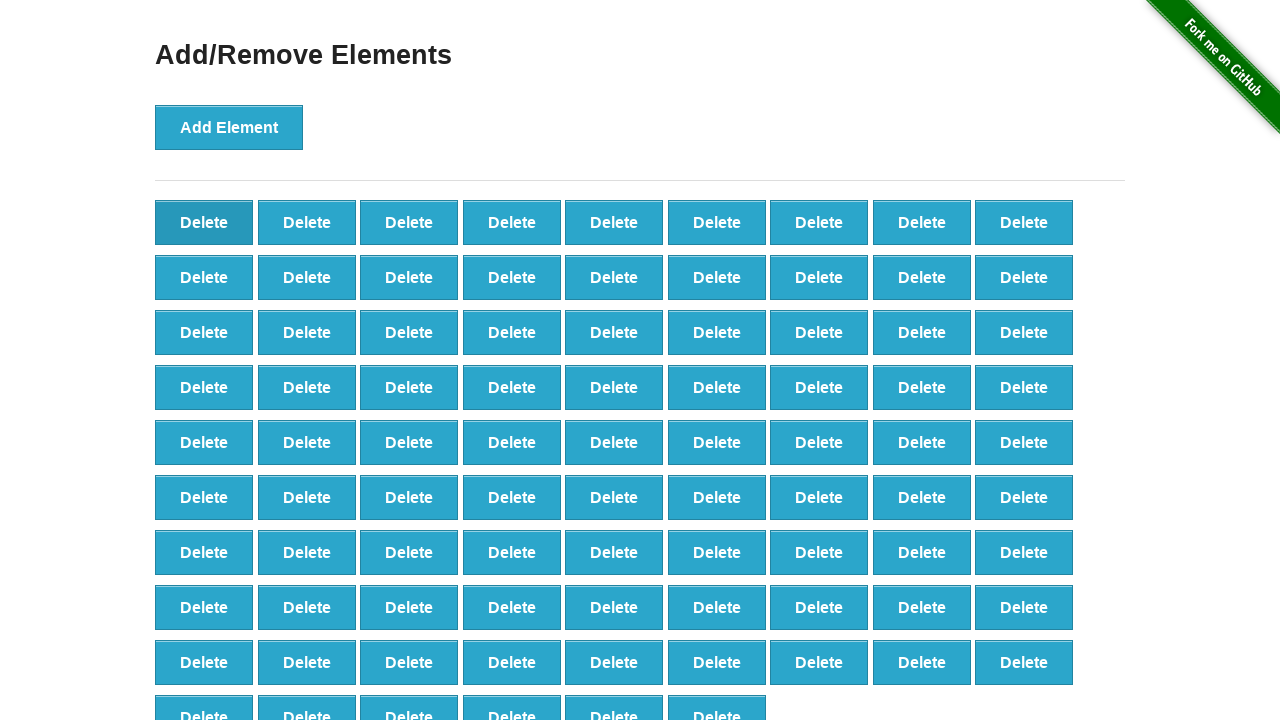

Clicked delete button to remove element (iteration 14/40) at (204, 222) on button[onclick='deleteElement()'] >> nth=0
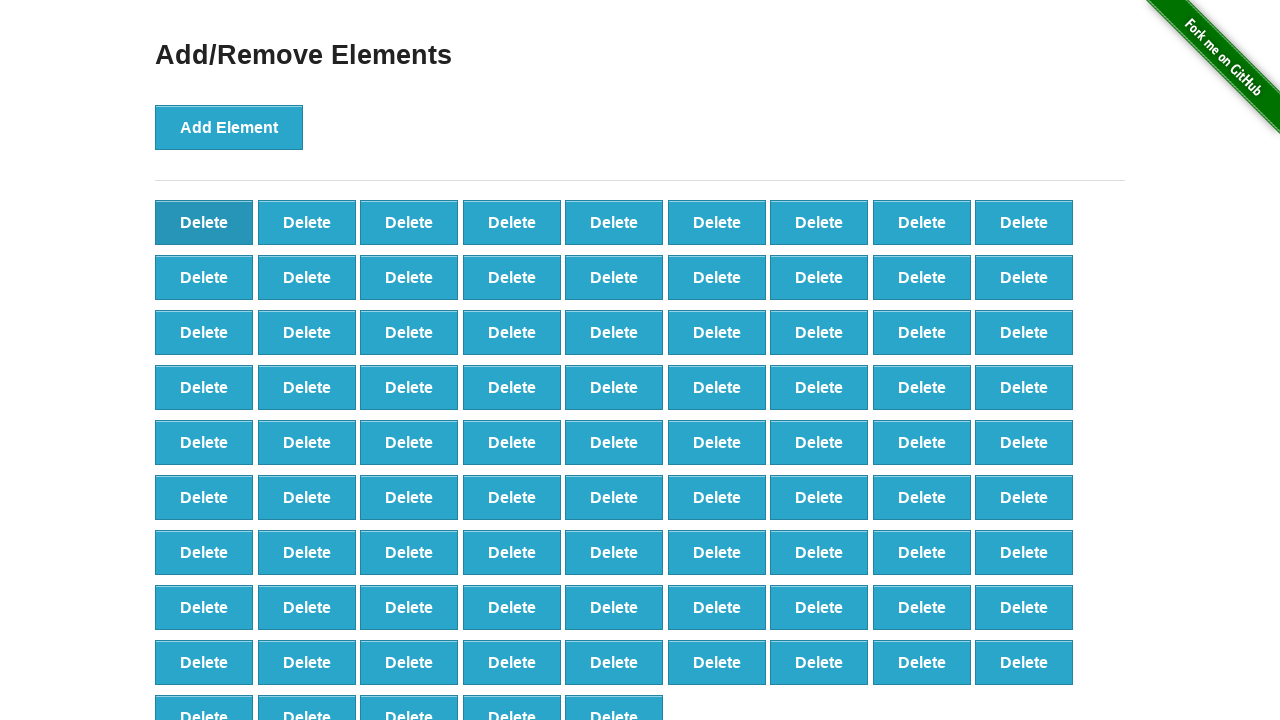

Clicked delete button to remove element (iteration 15/40) at (204, 222) on button[onclick='deleteElement()'] >> nth=0
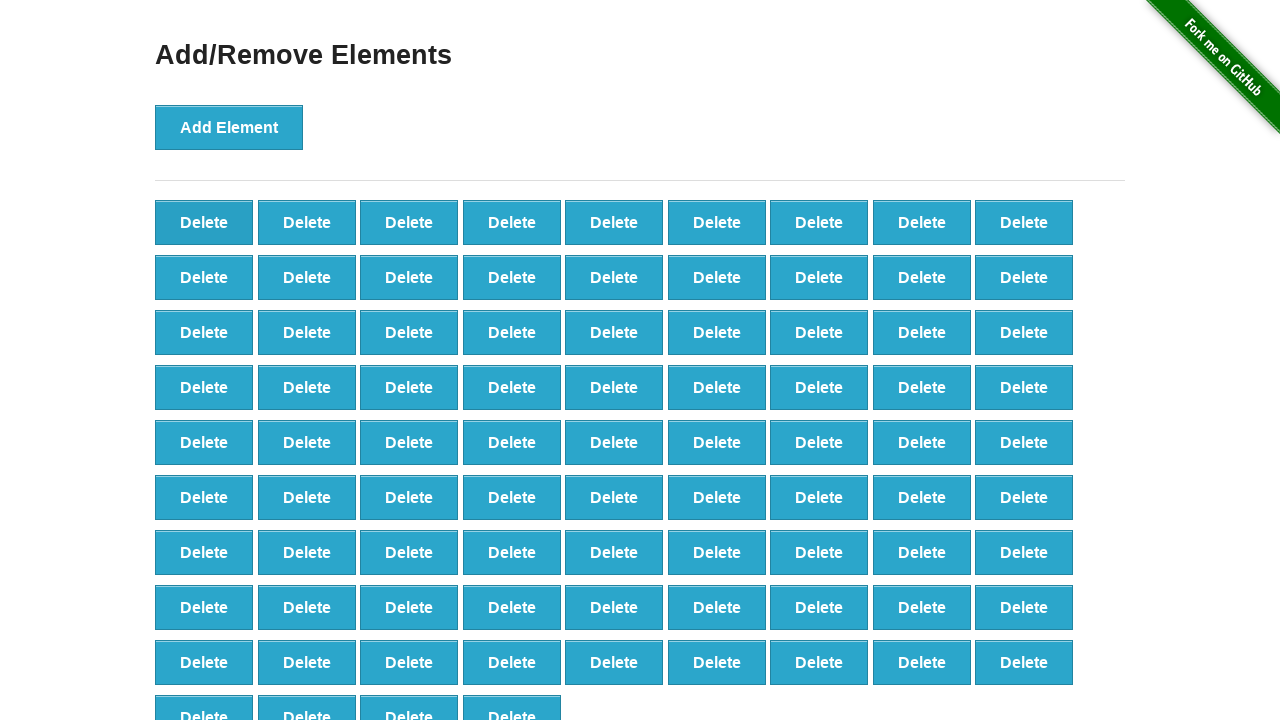

Clicked delete button to remove element (iteration 16/40) at (204, 222) on button[onclick='deleteElement()'] >> nth=0
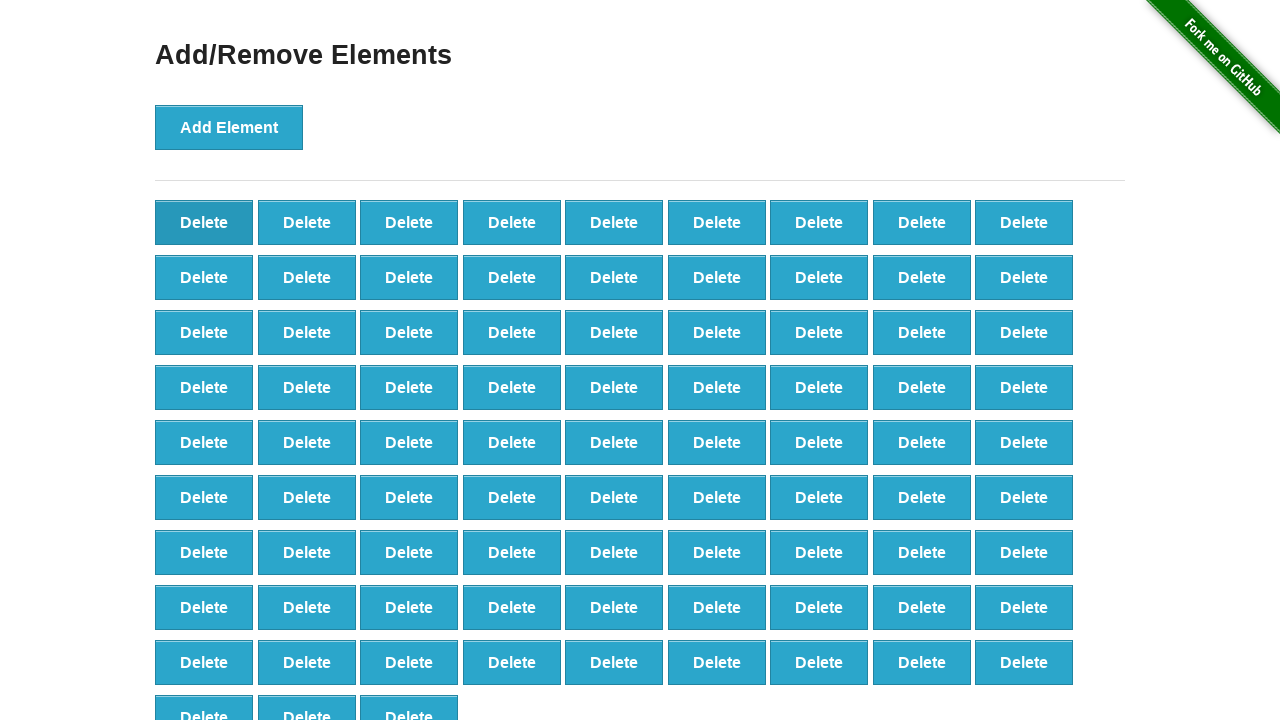

Clicked delete button to remove element (iteration 17/40) at (204, 222) on button[onclick='deleteElement()'] >> nth=0
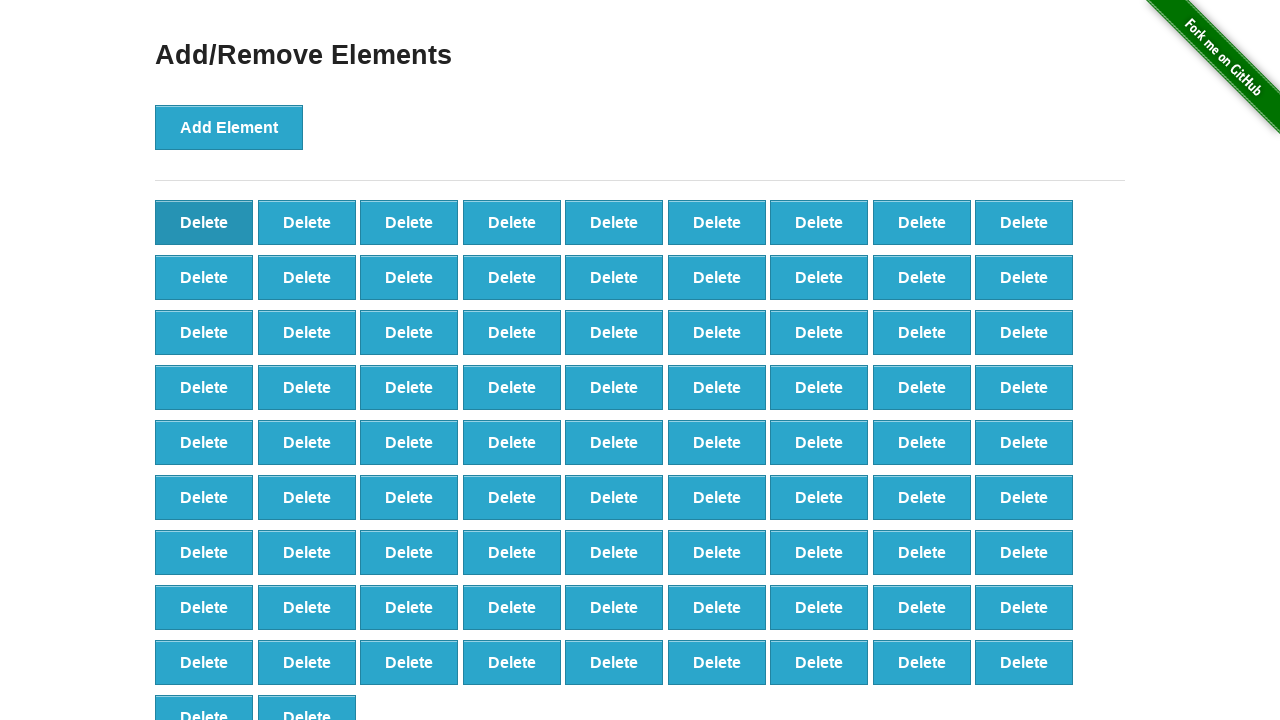

Clicked delete button to remove element (iteration 18/40) at (204, 222) on button[onclick='deleteElement()'] >> nth=0
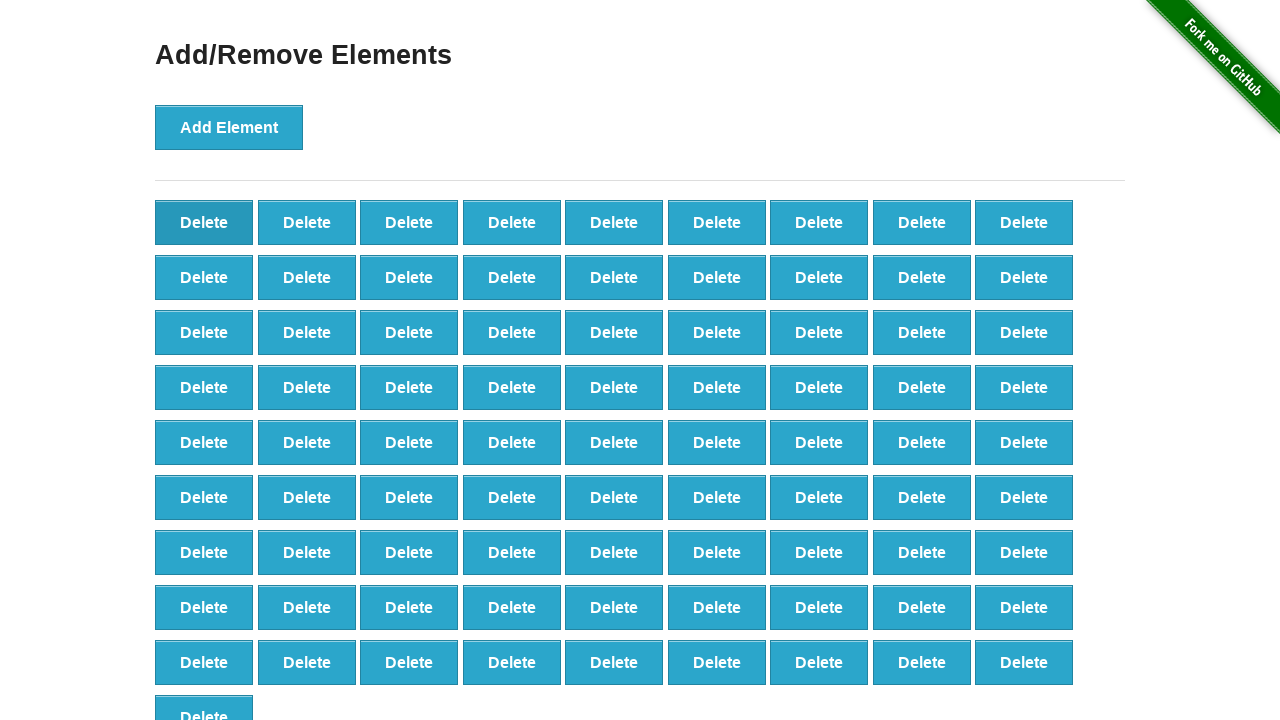

Clicked delete button to remove element (iteration 19/40) at (204, 222) on button[onclick='deleteElement()'] >> nth=0
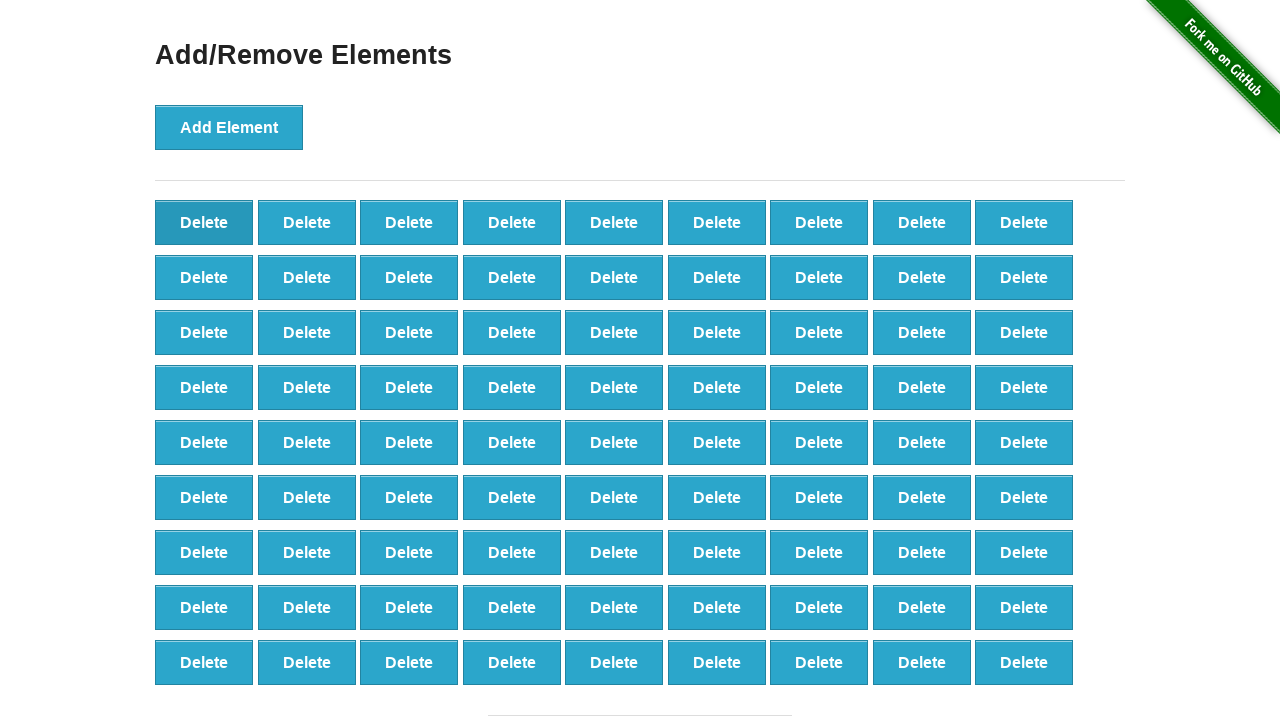

Clicked delete button to remove element (iteration 20/40) at (204, 222) on button[onclick='deleteElement()'] >> nth=0
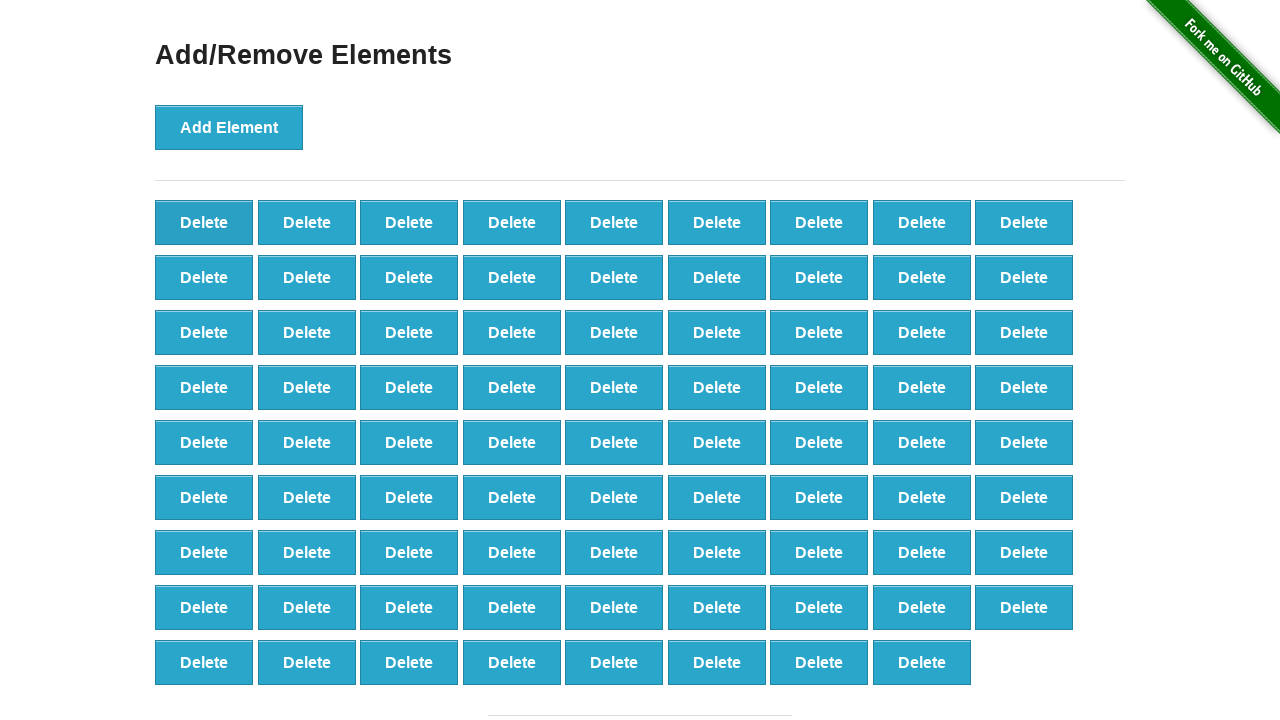

Clicked delete button to remove element (iteration 21/40) at (204, 222) on button[onclick='deleteElement()'] >> nth=0
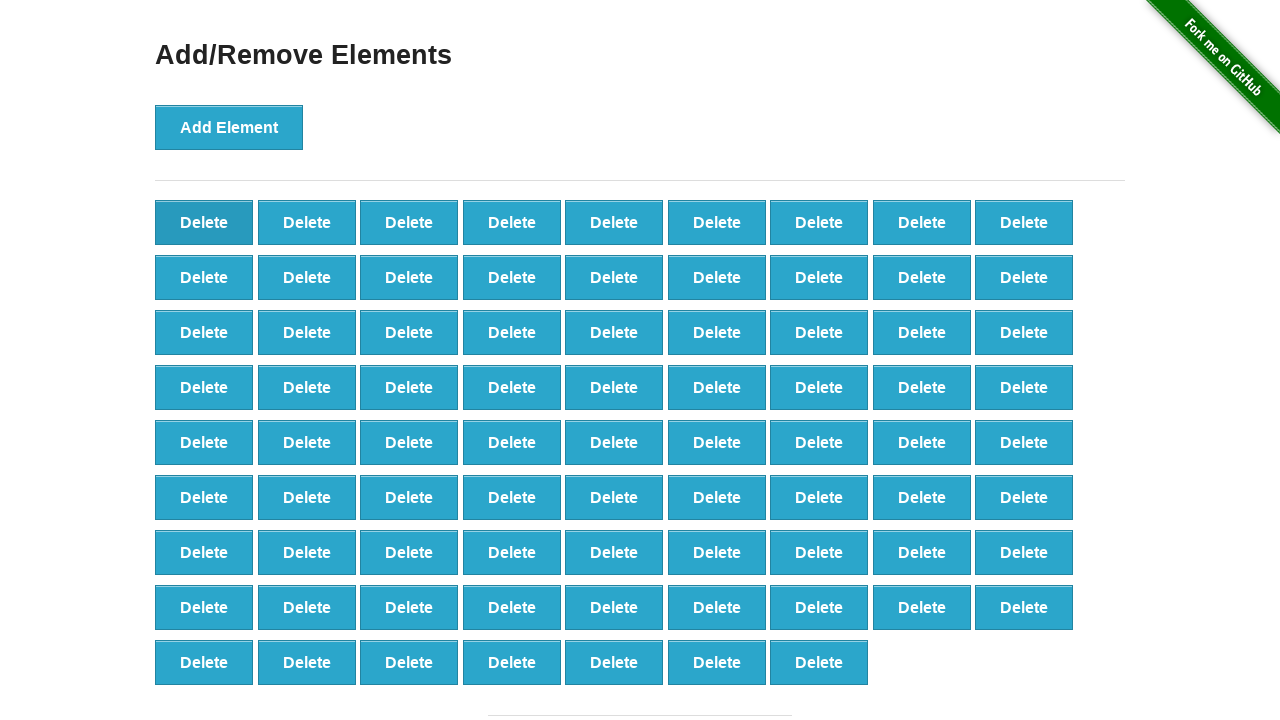

Clicked delete button to remove element (iteration 22/40) at (204, 222) on button[onclick='deleteElement()'] >> nth=0
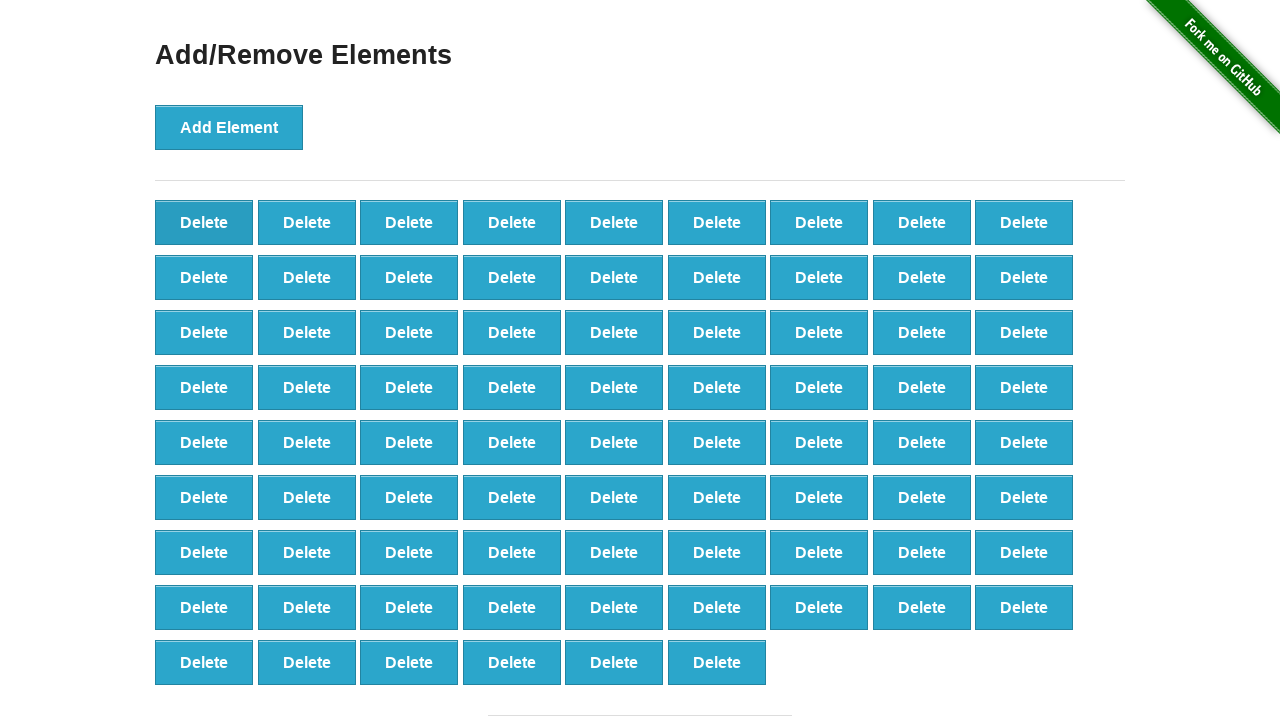

Clicked delete button to remove element (iteration 23/40) at (204, 222) on button[onclick='deleteElement()'] >> nth=0
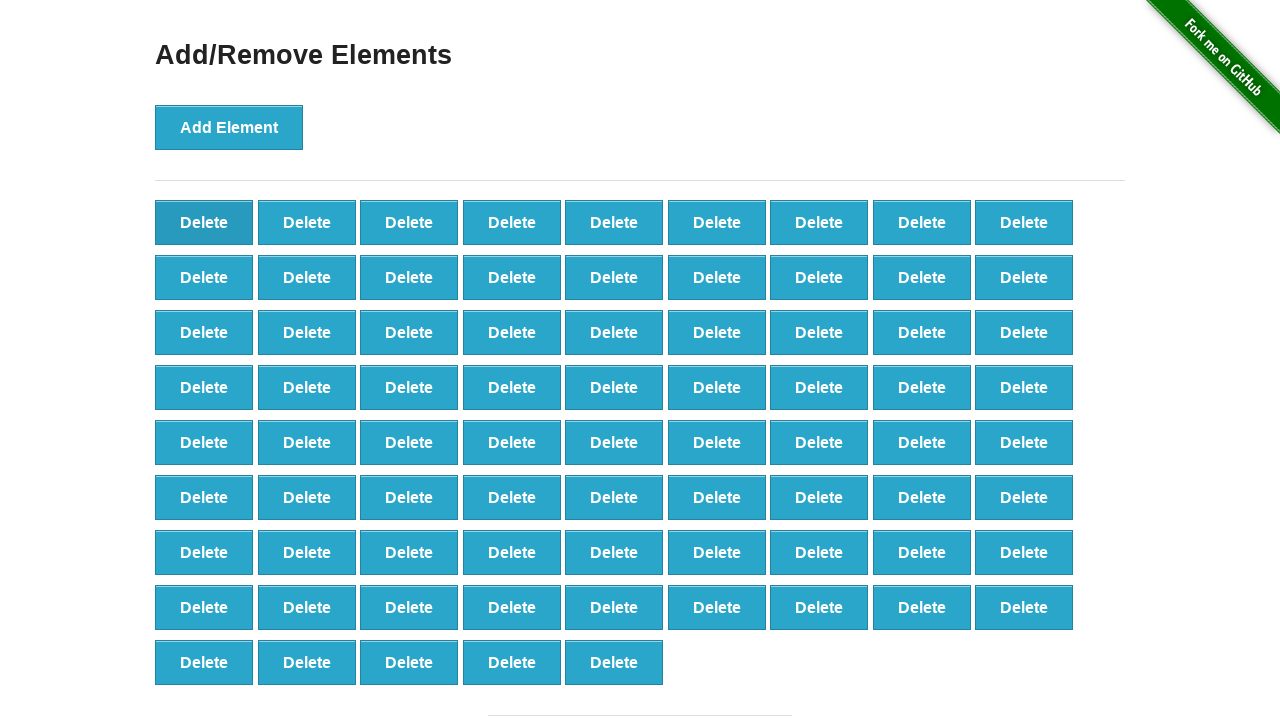

Clicked delete button to remove element (iteration 24/40) at (204, 222) on button[onclick='deleteElement()'] >> nth=0
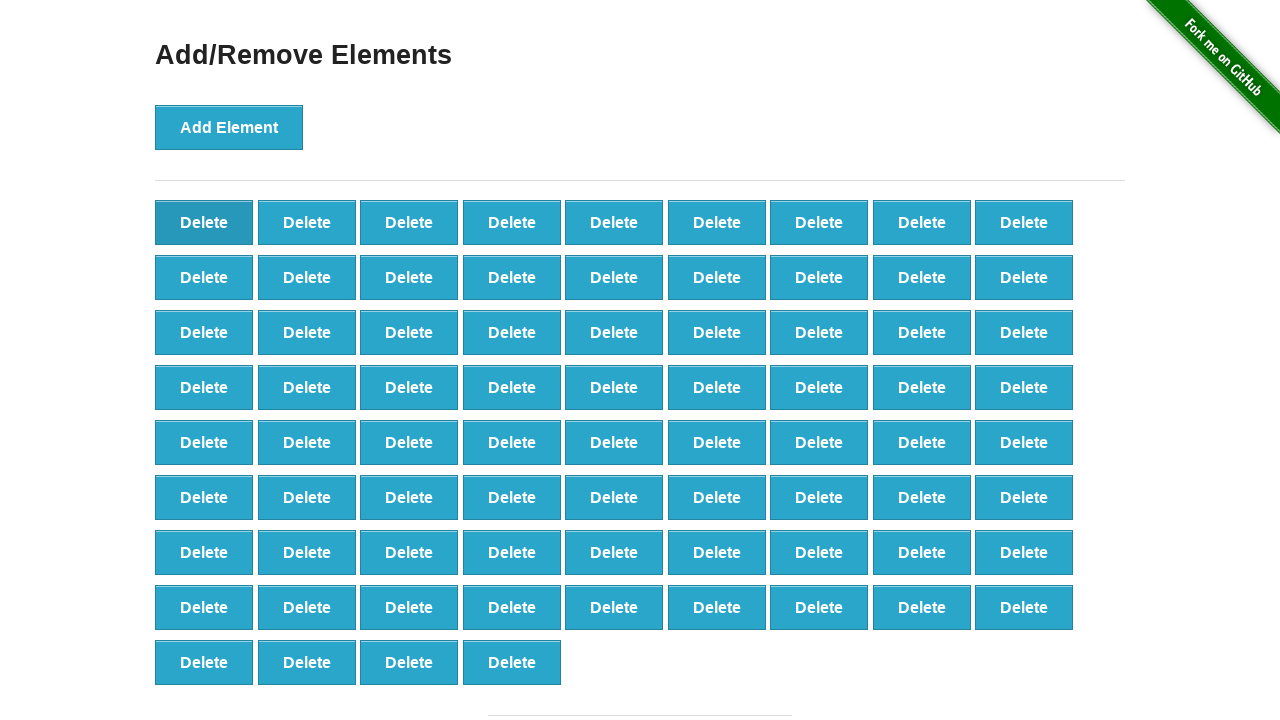

Clicked delete button to remove element (iteration 25/40) at (204, 222) on button[onclick='deleteElement()'] >> nth=0
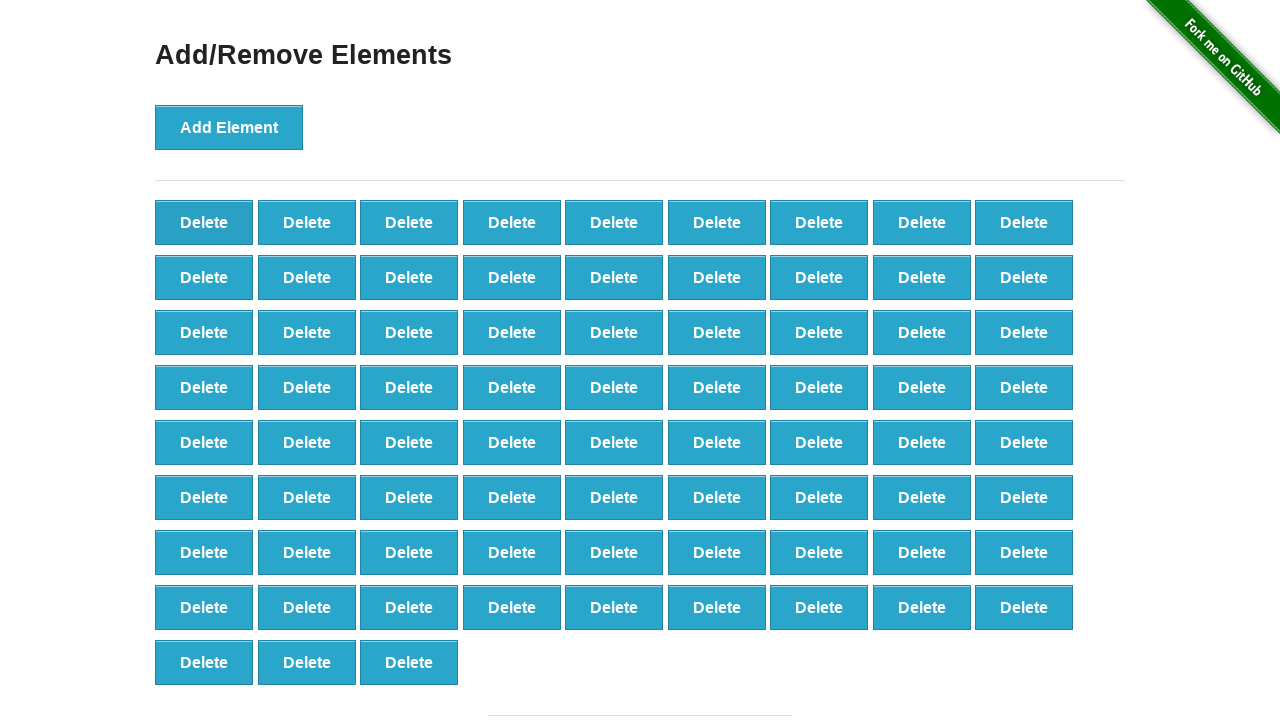

Clicked delete button to remove element (iteration 26/40) at (204, 222) on button[onclick='deleteElement()'] >> nth=0
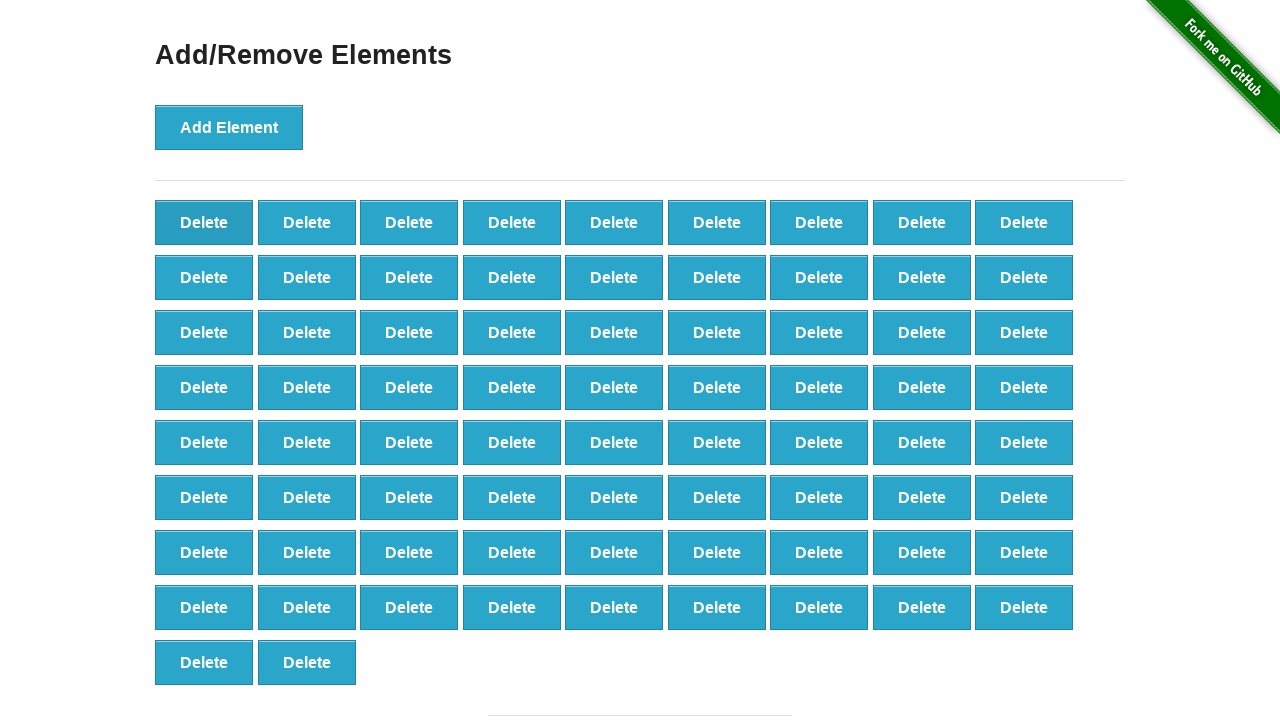

Clicked delete button to remove element (iteration 27/40) at (204, 222) on button[onclick='deleteElement()'] >> nth=0
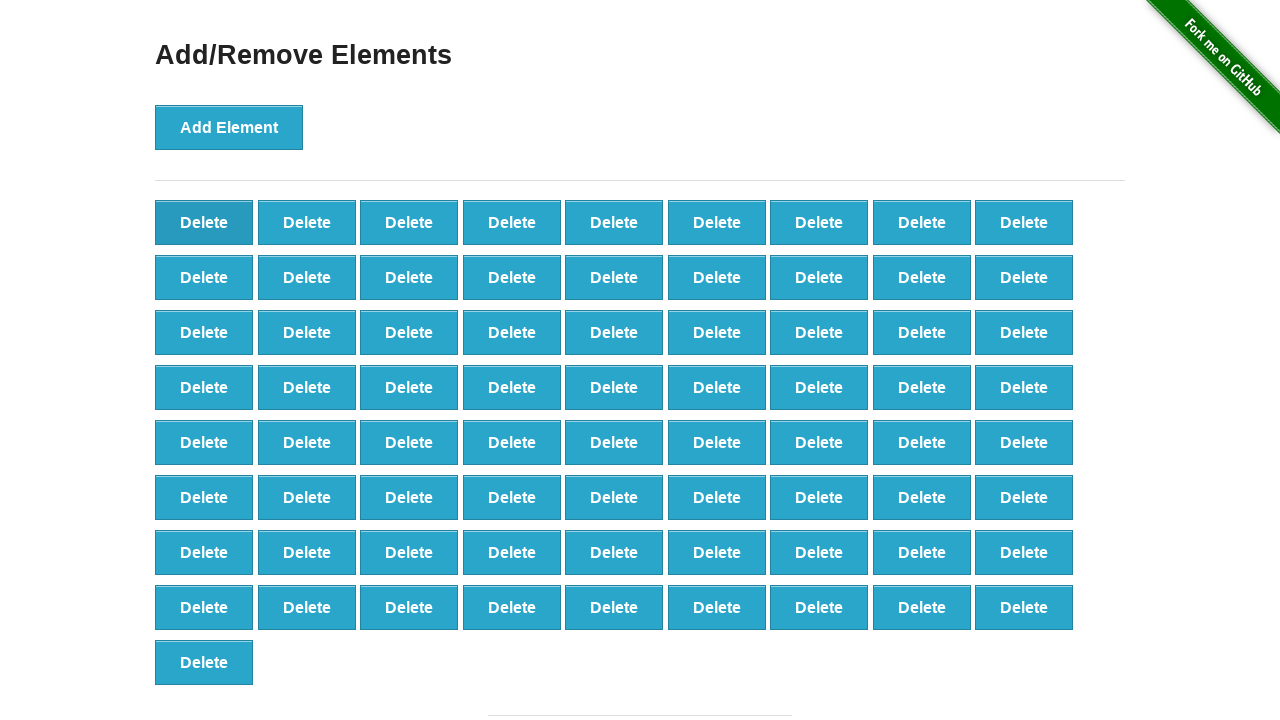

Clicked delete button to remove element (iteration 28/40) at (204, 222) on button[onclick='deleteElement()'] >> nth=0
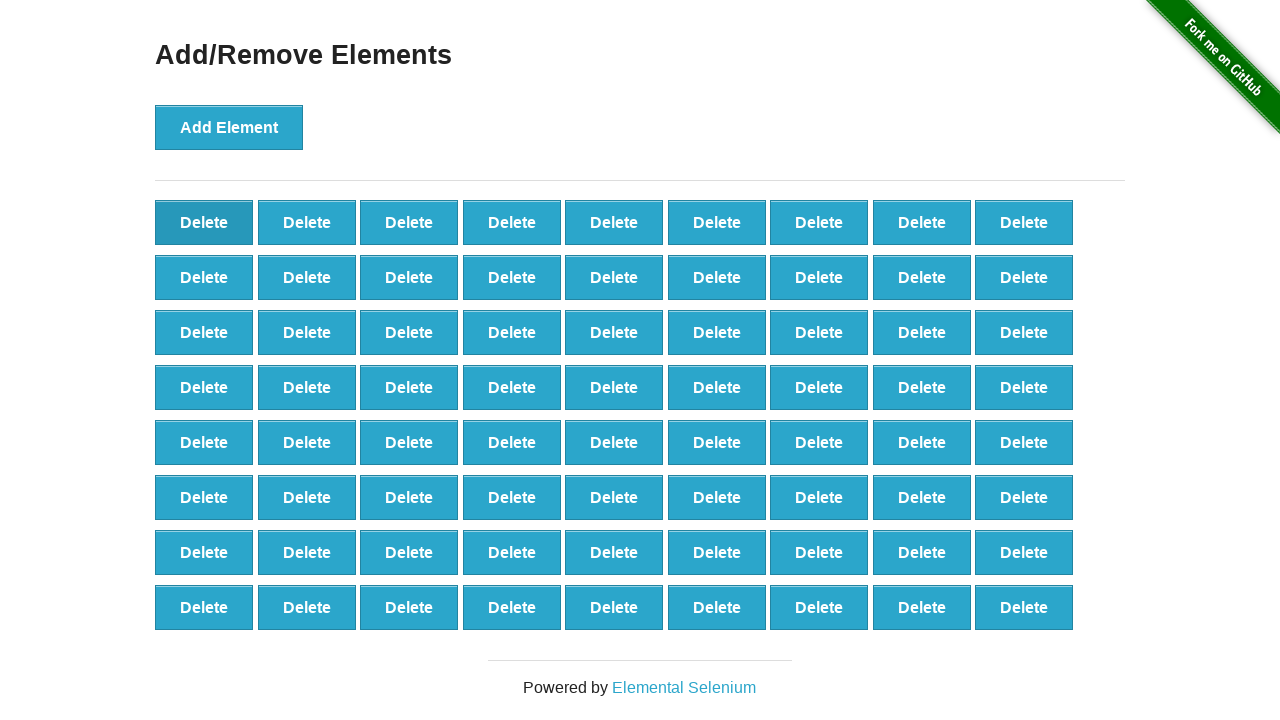

Clicked delete button to remove element (iteration 29/40) at (204, 222) on button[onclick='deleteElement()'] >> nth=0
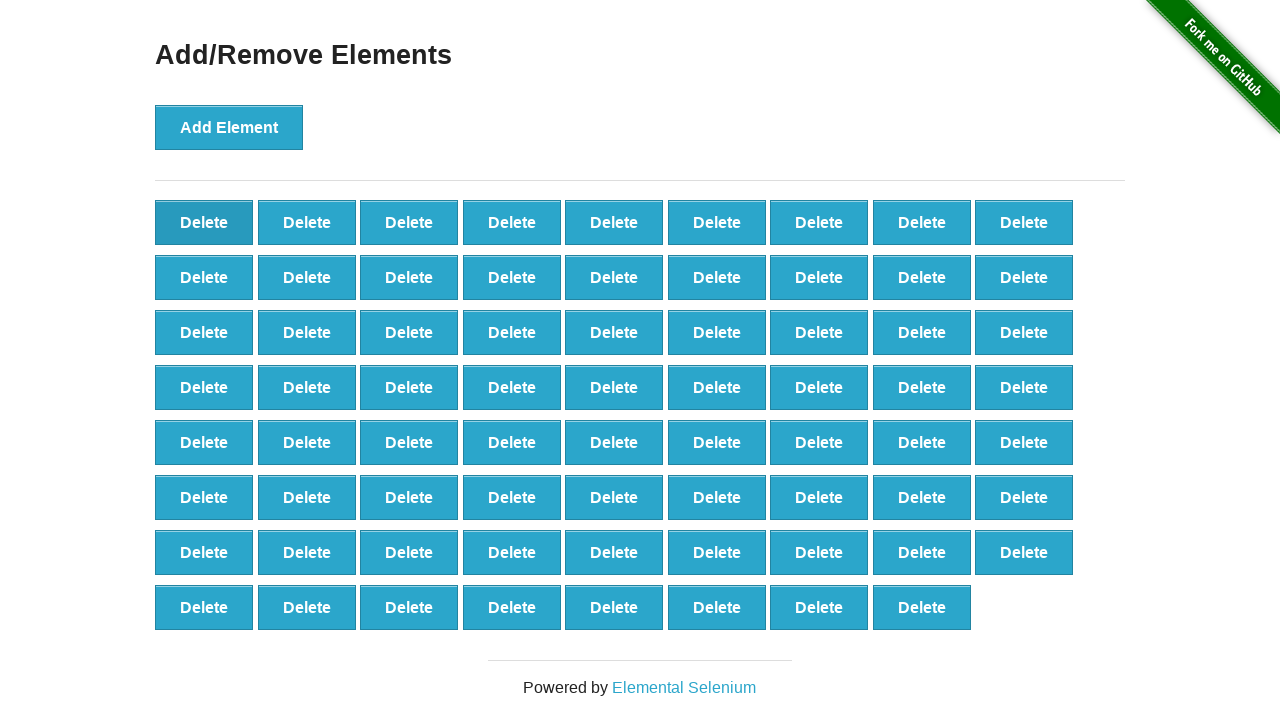

Clicked delete button to remove element (iteration 30/40) at (204, 222) on button[onclick='deleteElement()'] >> nth=0
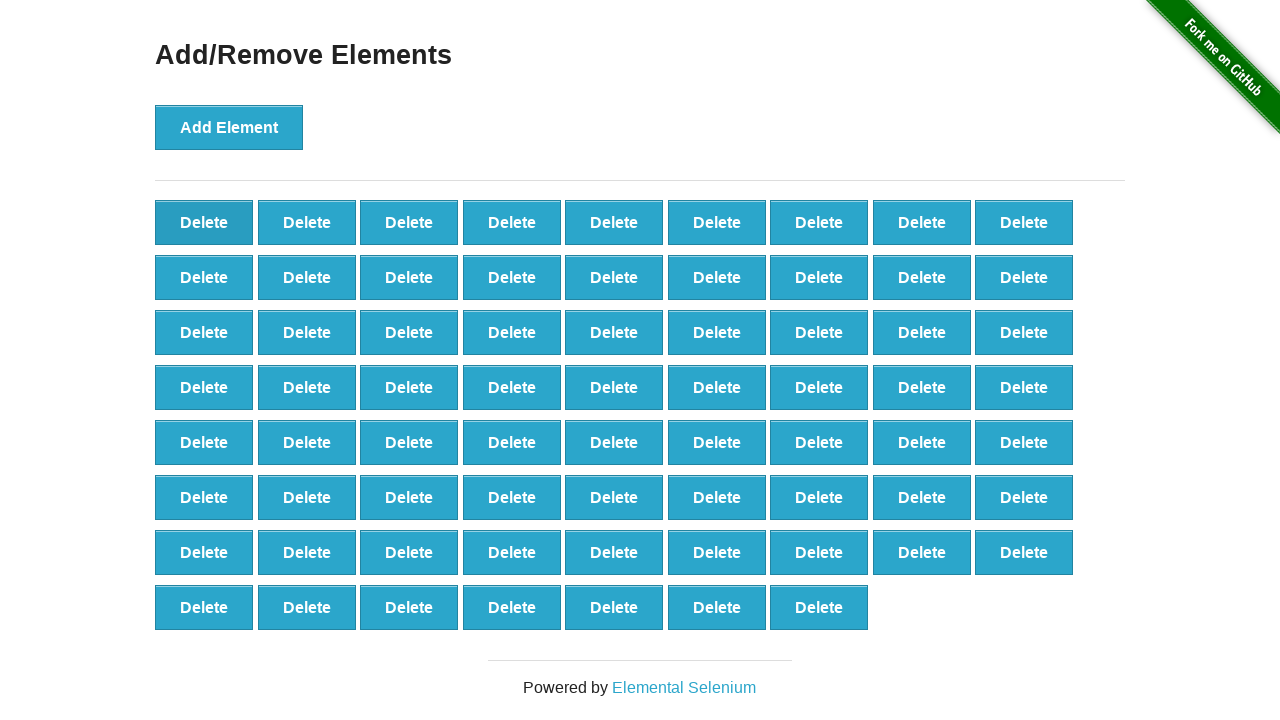

Clicked delete button to remove element (iteration 31/40) at (204, 222) on button[onclick='deleteElement()'] >> nth=0
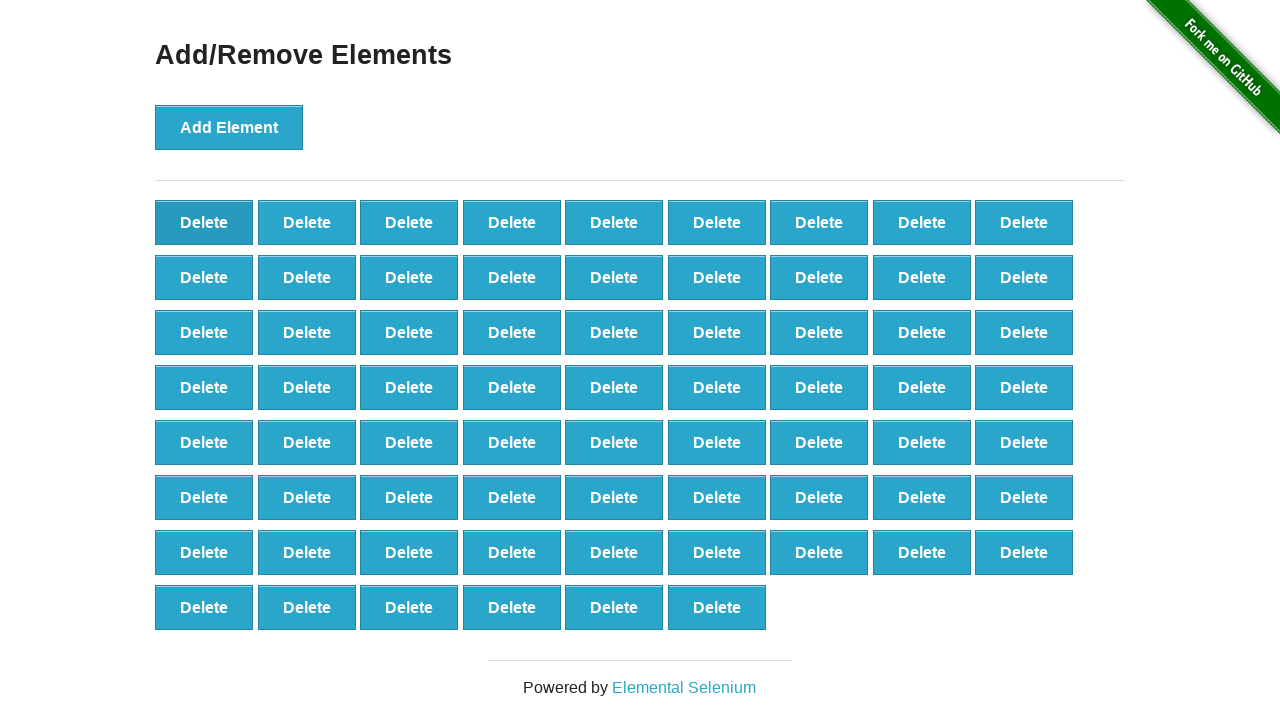

Clicked delete button to remove element (iteration 32/40) at (204, 222) on button[onclick='deleteElement()'] >> nth=0
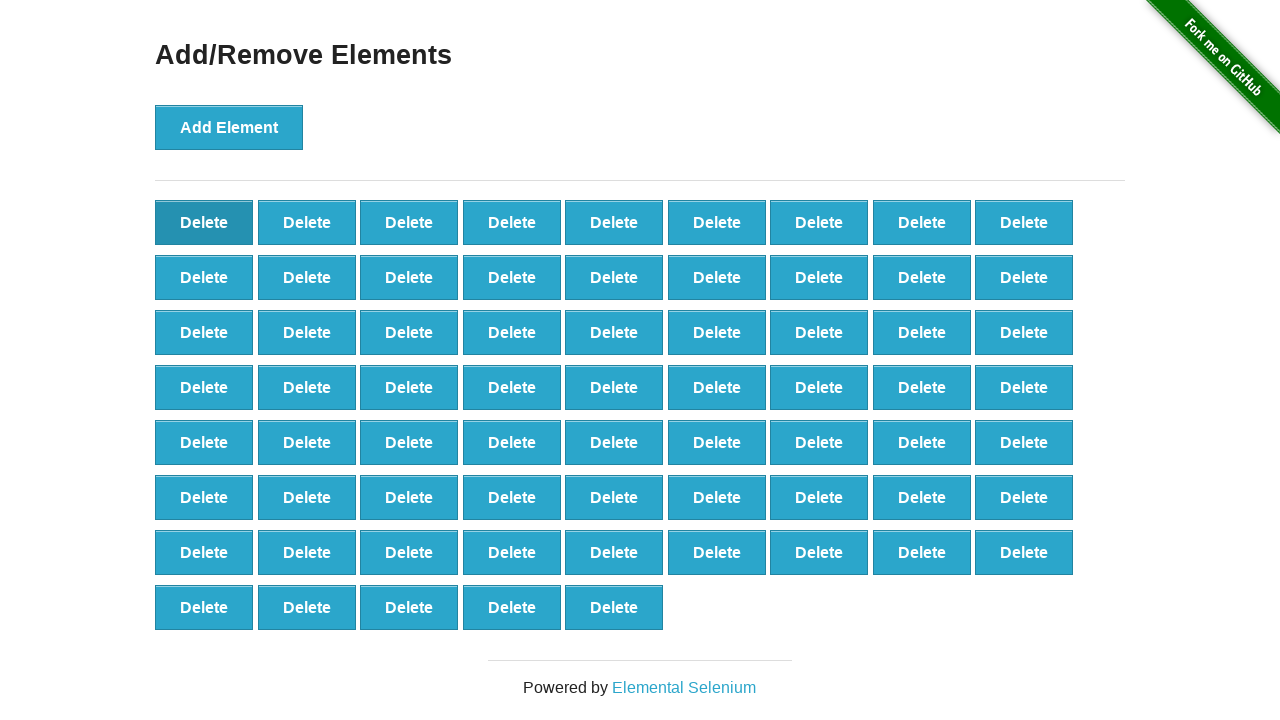

Clicked delete button to remove element (iteration 33/40) at (204, 222) on button[onclick='deleteElement()'] >> nth=0
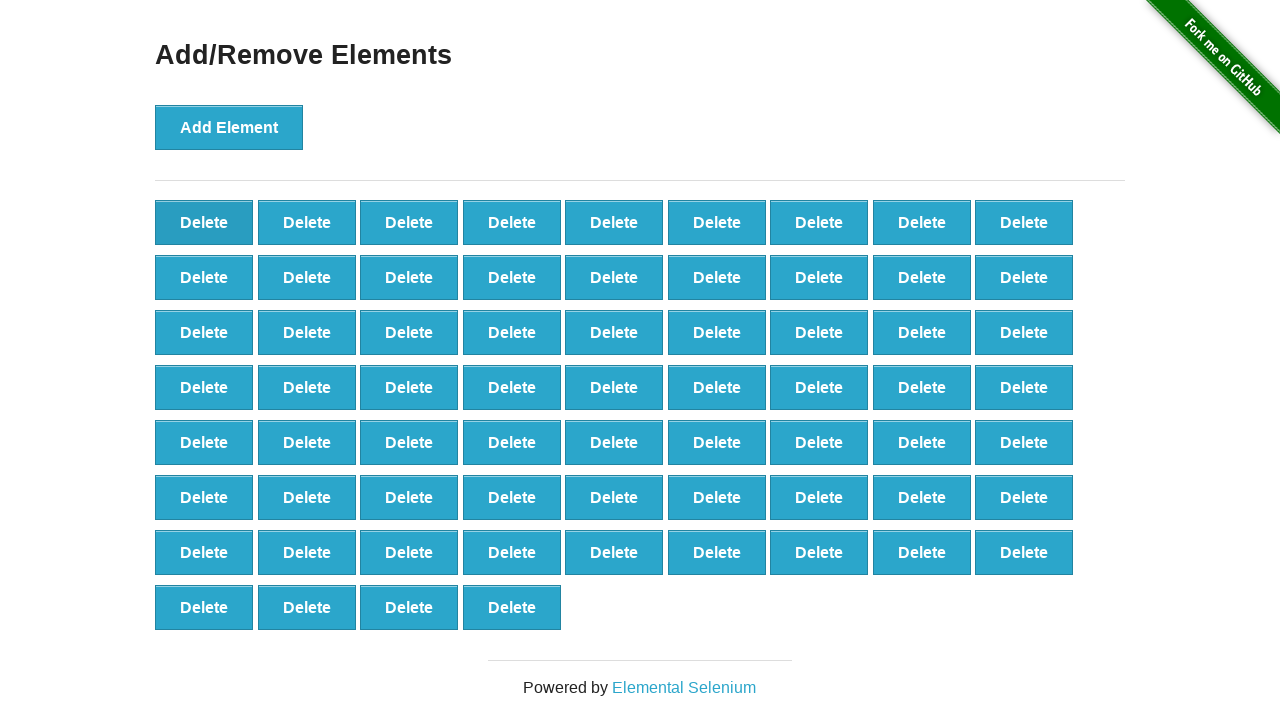

Clicked delete button to remove element (iteration 34/40) at (204, 222) on button[onclick='deleteElement()'] >> nth=0
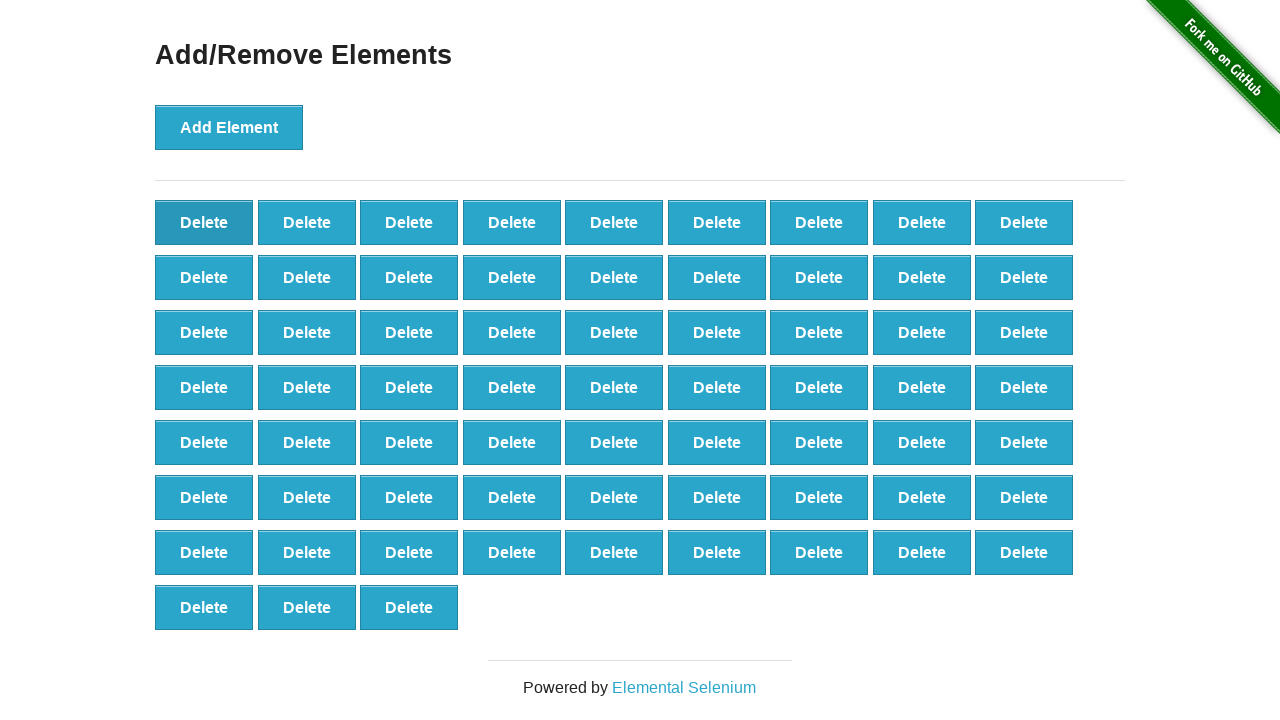

Clicked delete button to remove element (iteration 35/40) at (204, 222) on button[onclick='deleteElement()'] >> nth=0
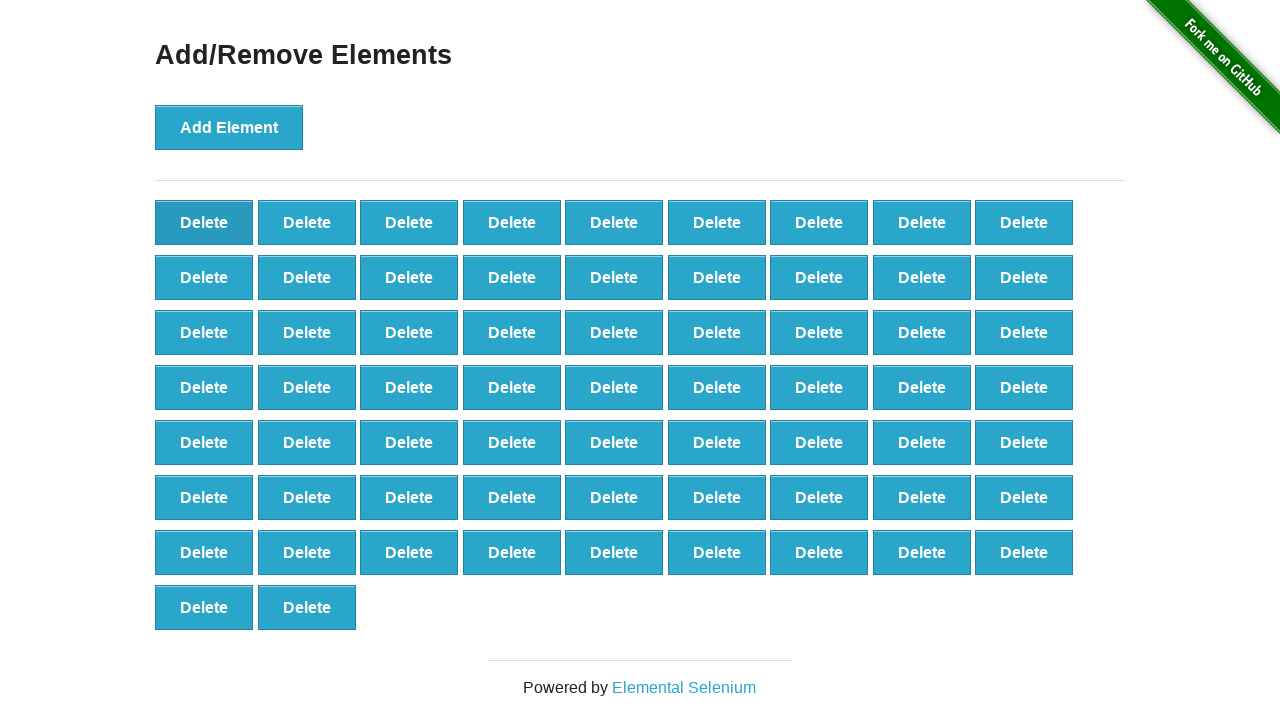

Clicked delete button to remove element (iteration 36/40) at (204, 222) on button[onclick='deleteElement()'] >> nth=0
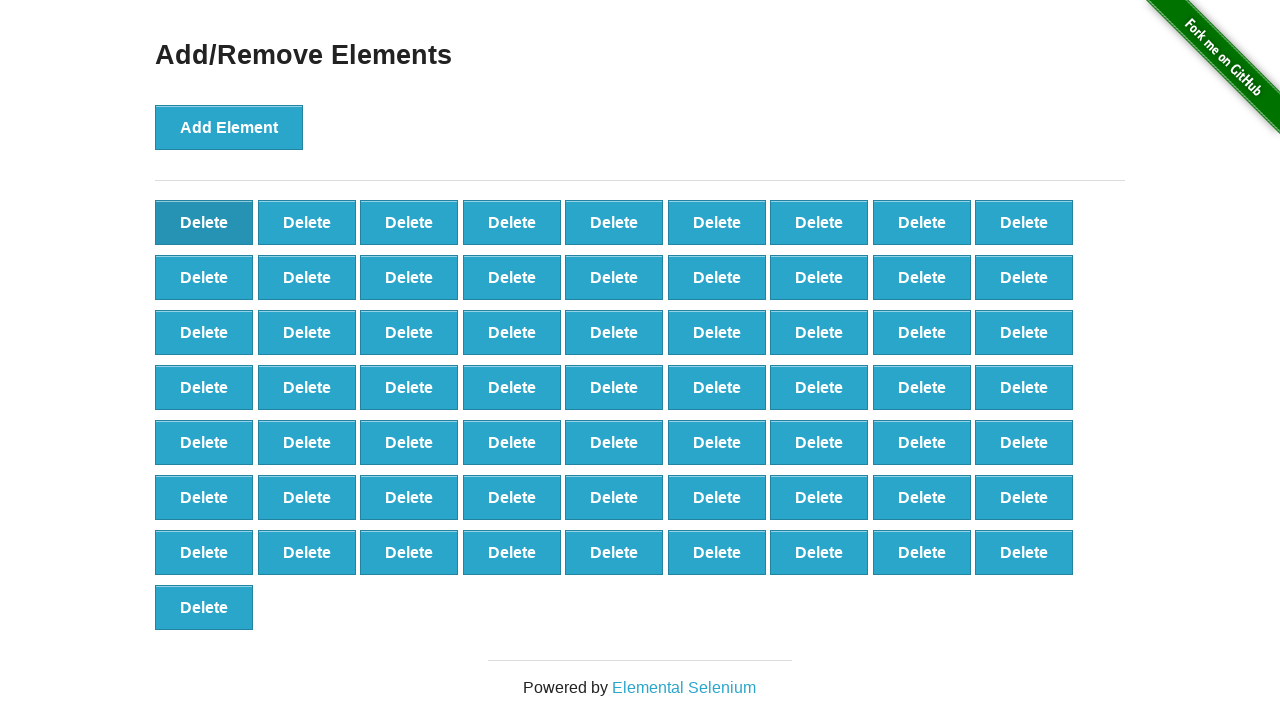

Clicked delete button to remove element (iteration 37/40) at (204, 222) on button[onclick='deleteElement()'] >> nth=0
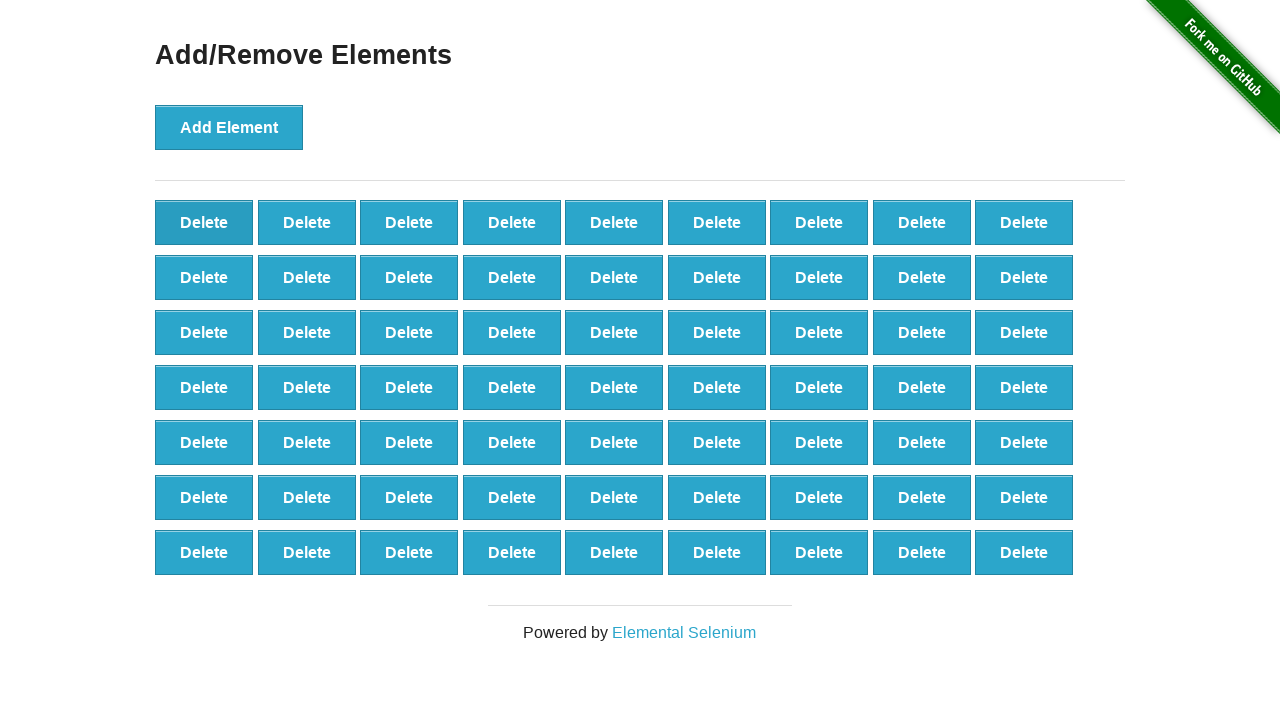

Clicked delete button to remove element (iteration 38/40) at (204, 222) on button[onclick='deleteElement()'] >> nth=0
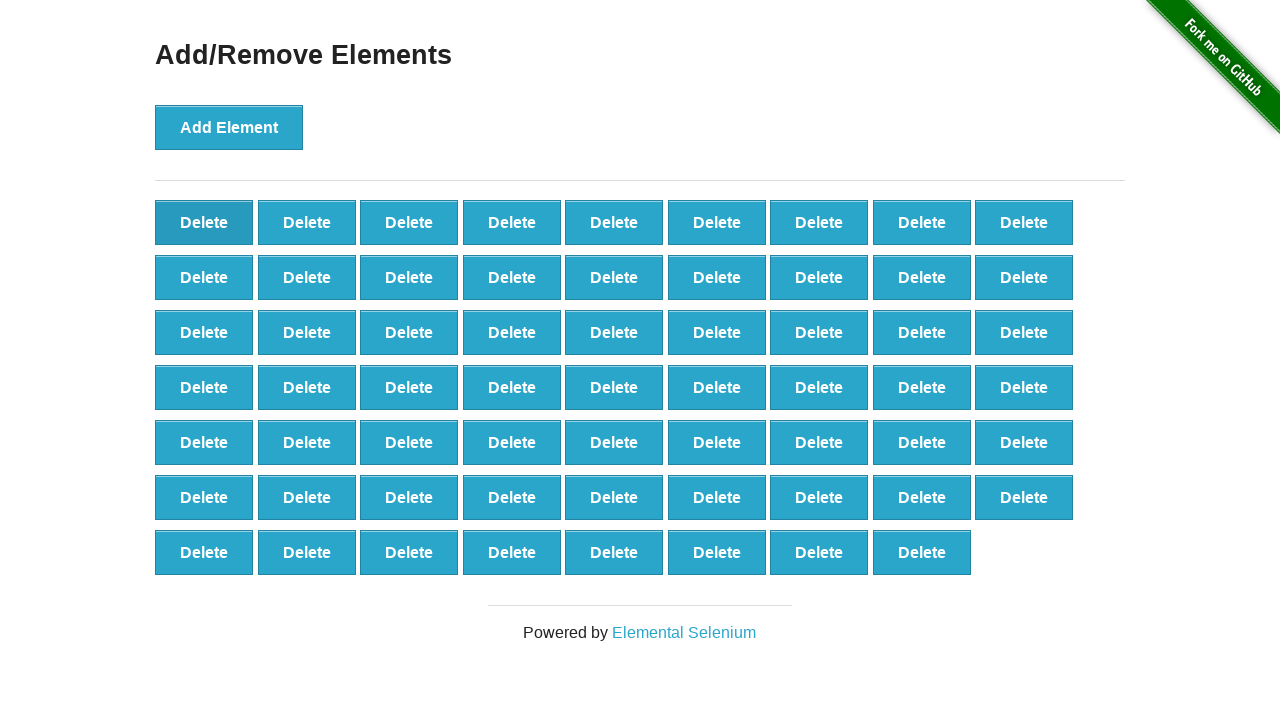

Clicked delete button to remove element (iteration 39/40) at (204, 222) on button[onclick='deleteElement()'] >> nth=0
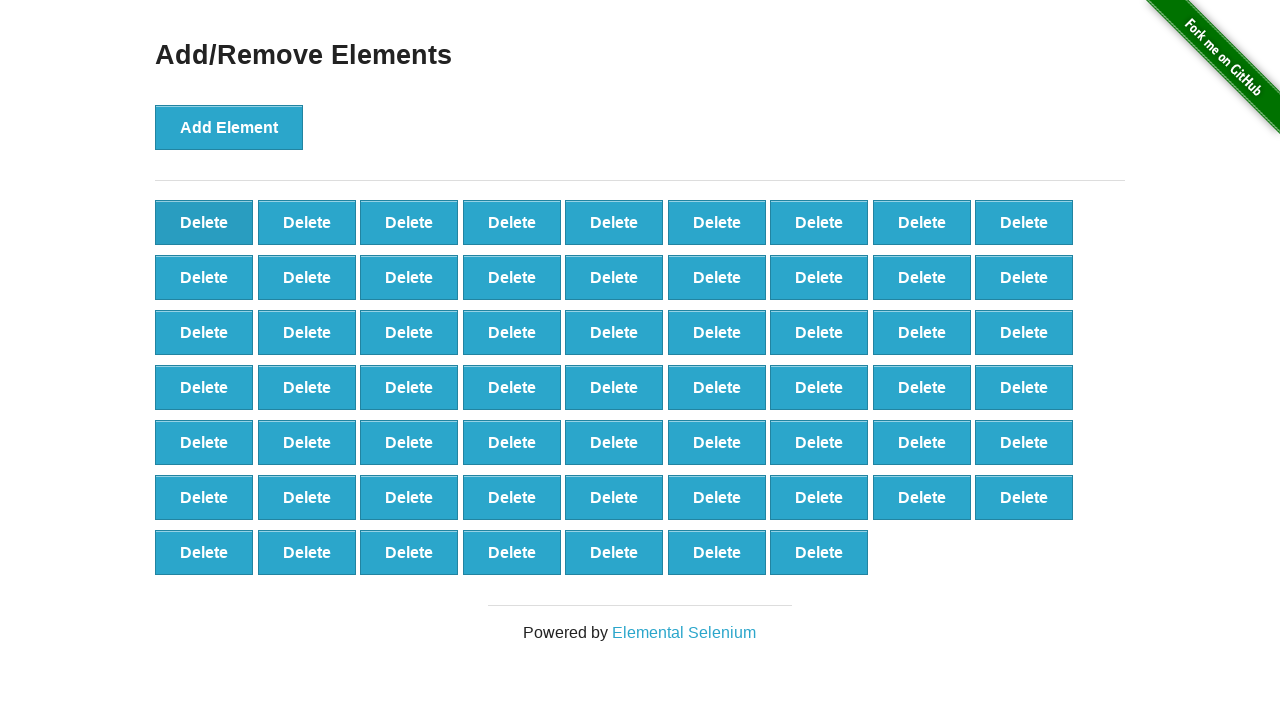

Clicked delete button to remove element (iteration 40/40) at (204, 222) on button[onclick='deleteElement()'] >> nth=0
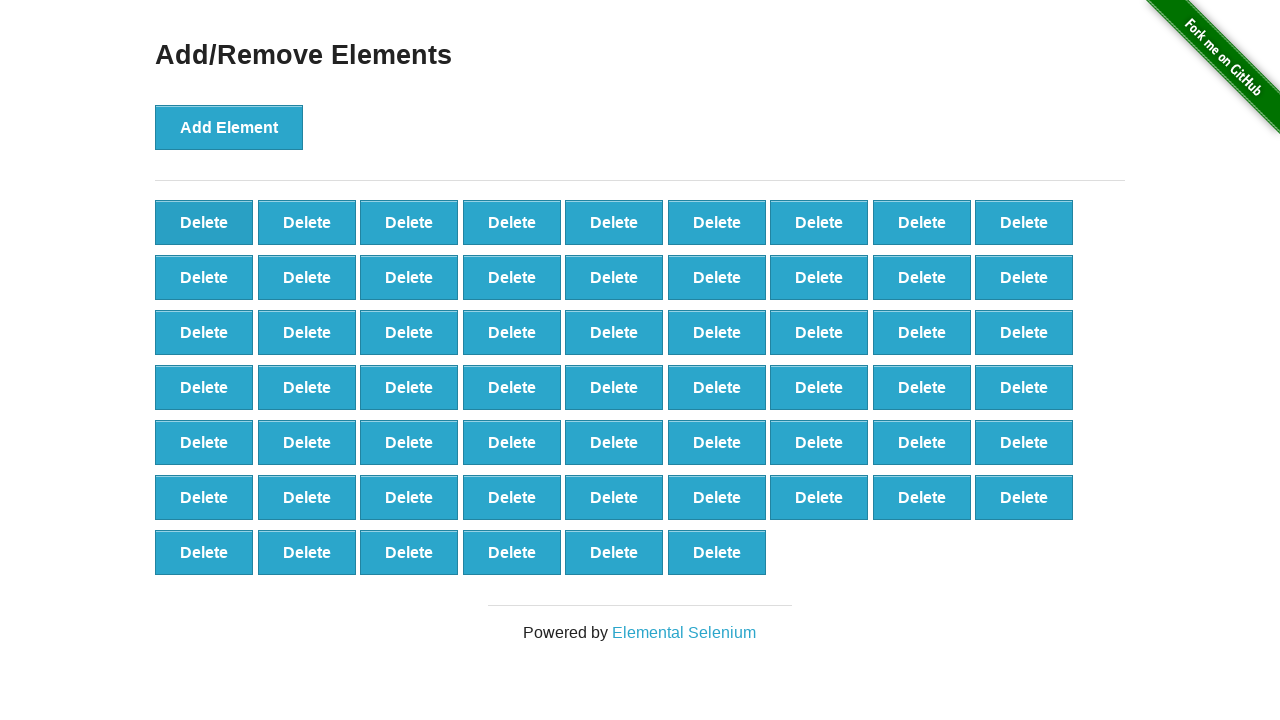

Retrieved count of remaining delete buttons
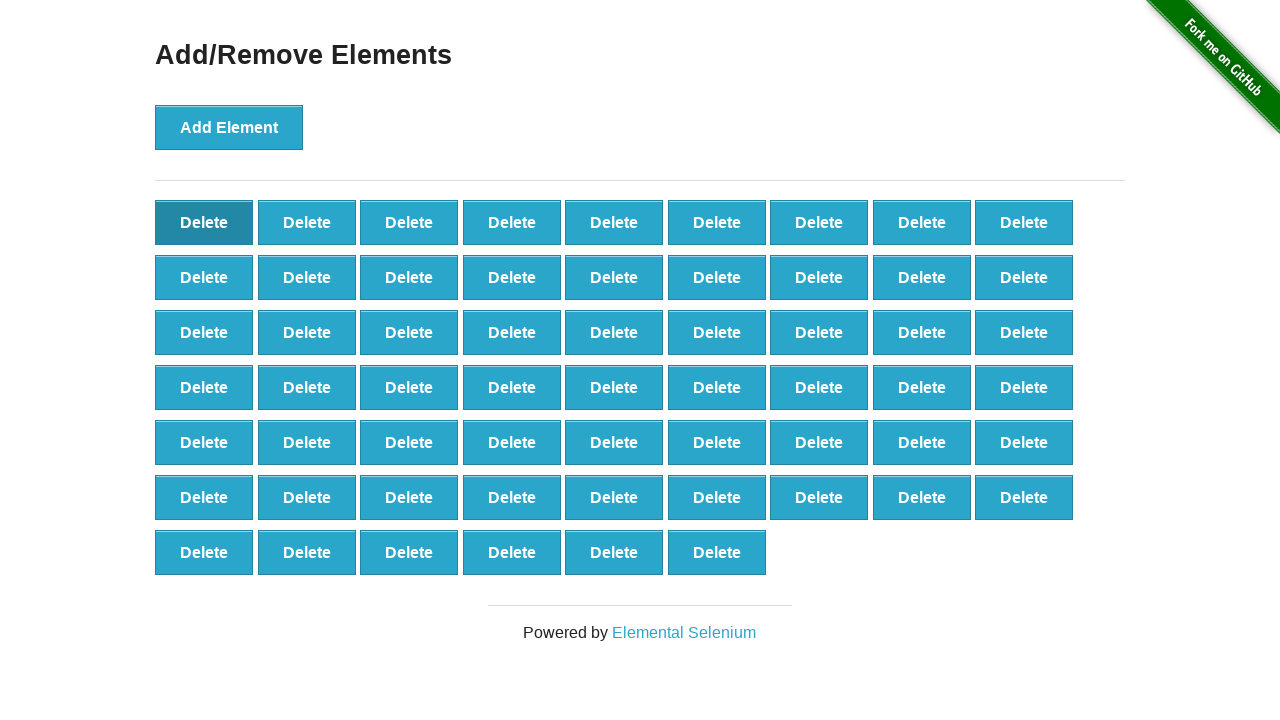

Assertion passed: 60 remaining buttons equals expected count (100 - 40 = 60)
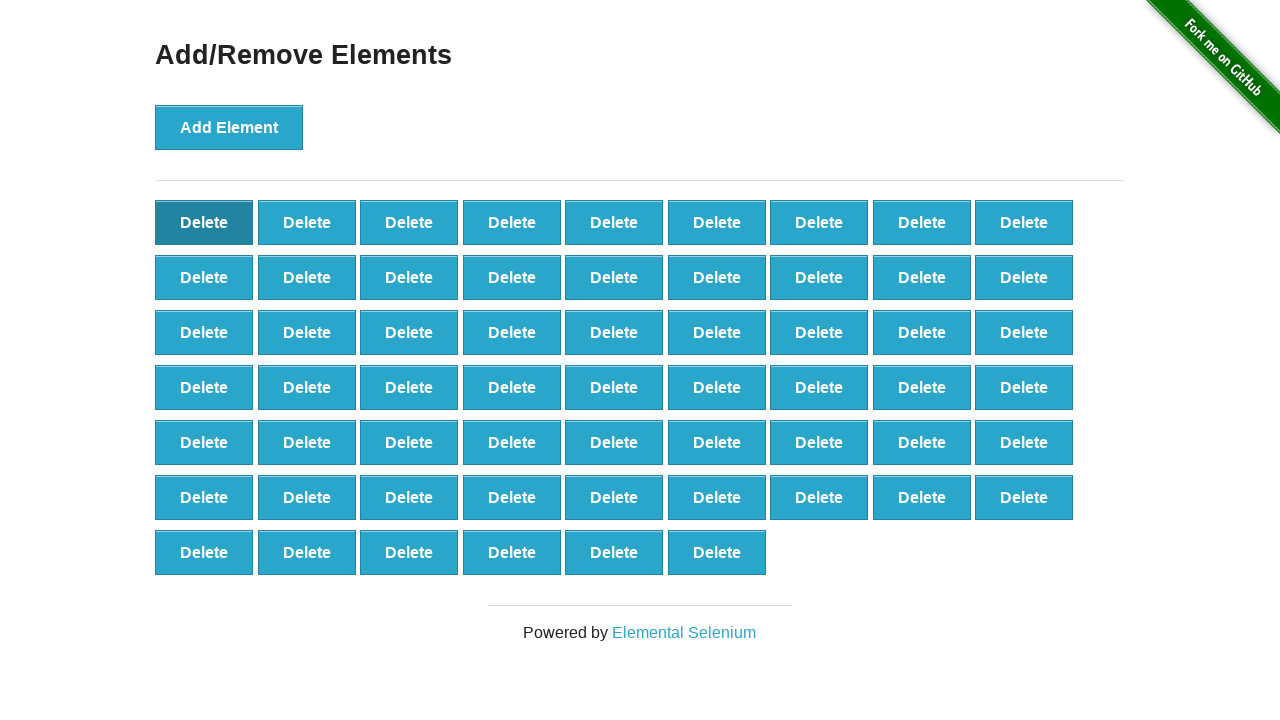

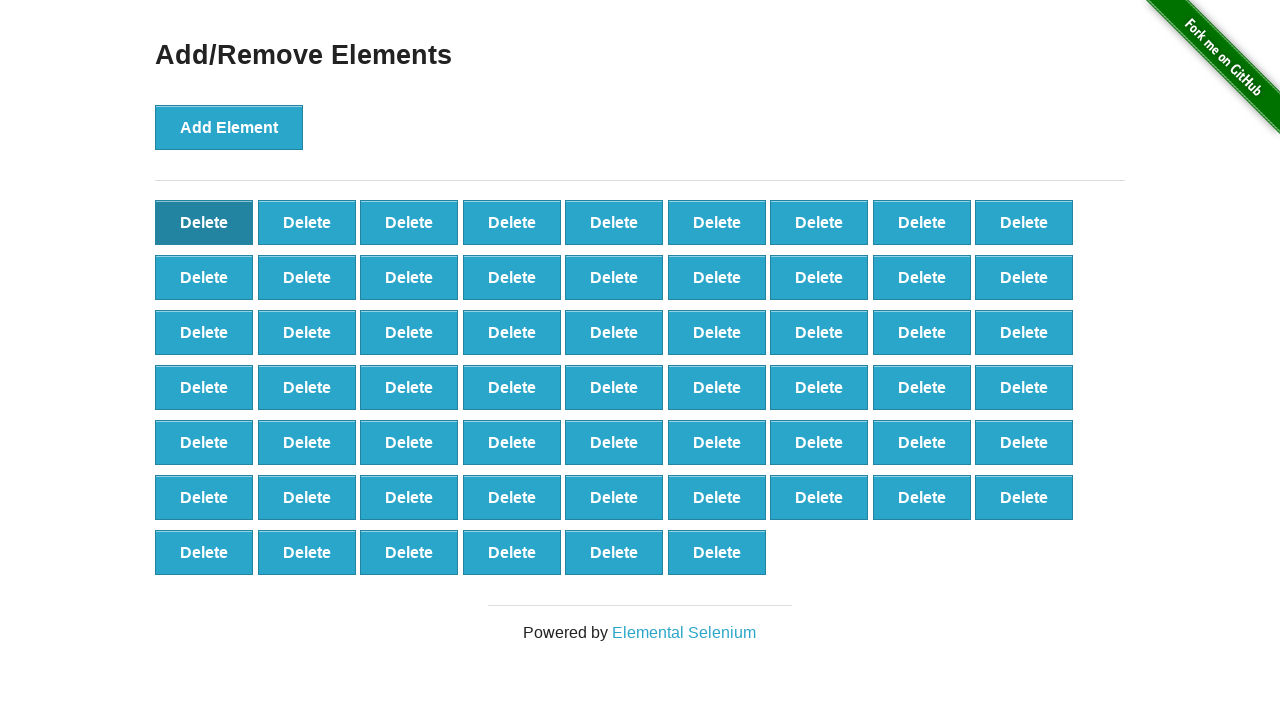